Tests filling a large form by entering text into all text input fields, submitting the form via button click, and handling the resulting alert dialog.

Starting URL: http://suninjuly.github.io/huge_form.html

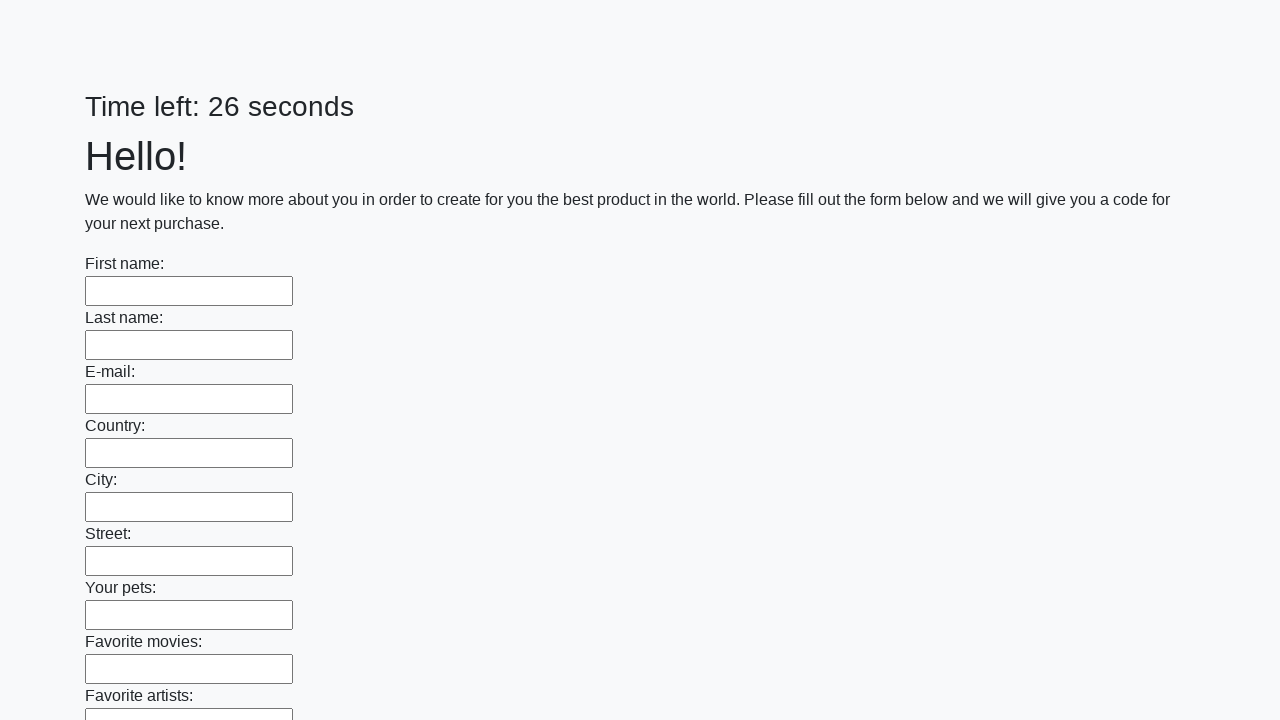

Located all text input fields on the form
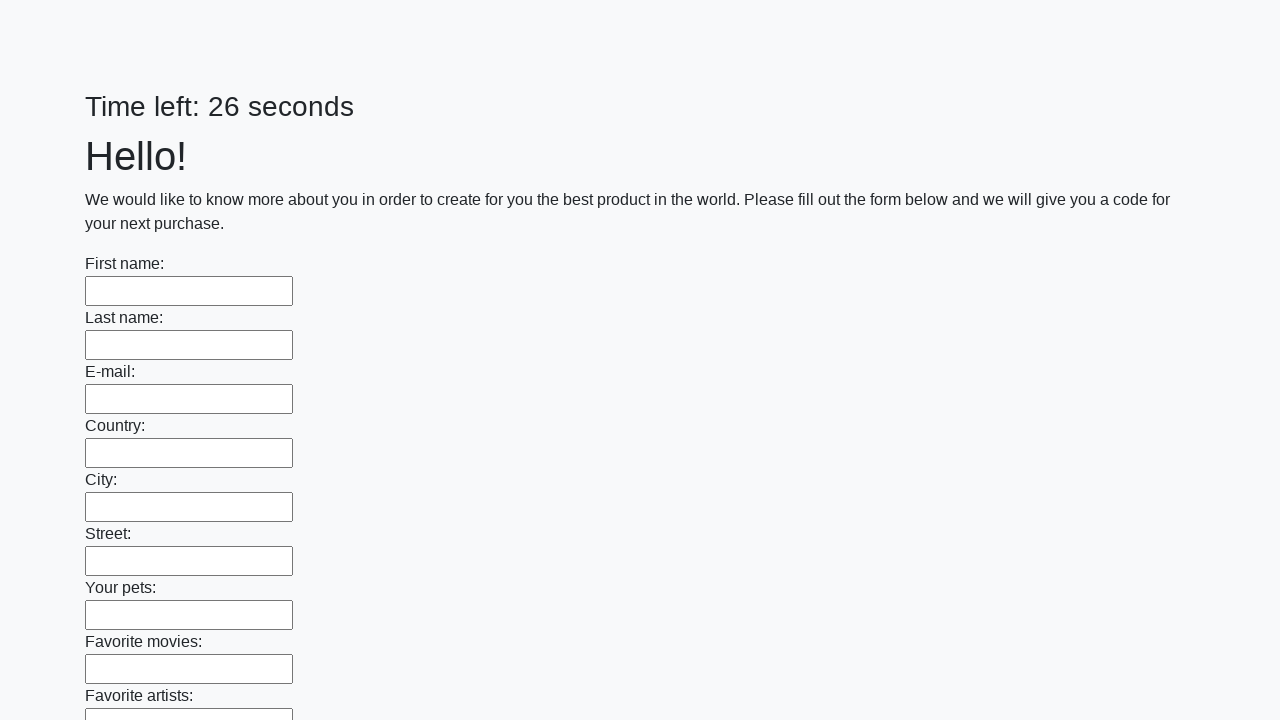

Found 100 text input fields to fill
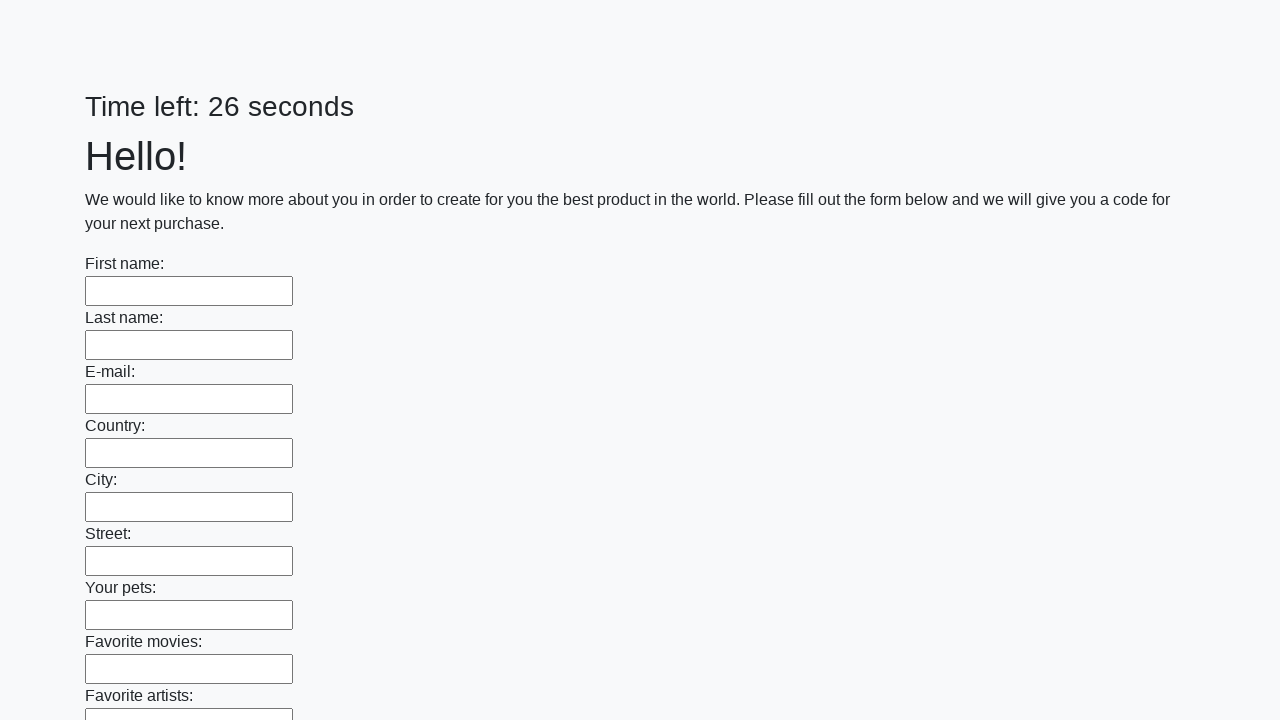

Filled text input field 1 of 100 with 'Мой ответ' on input[type="text"] >> nth=0
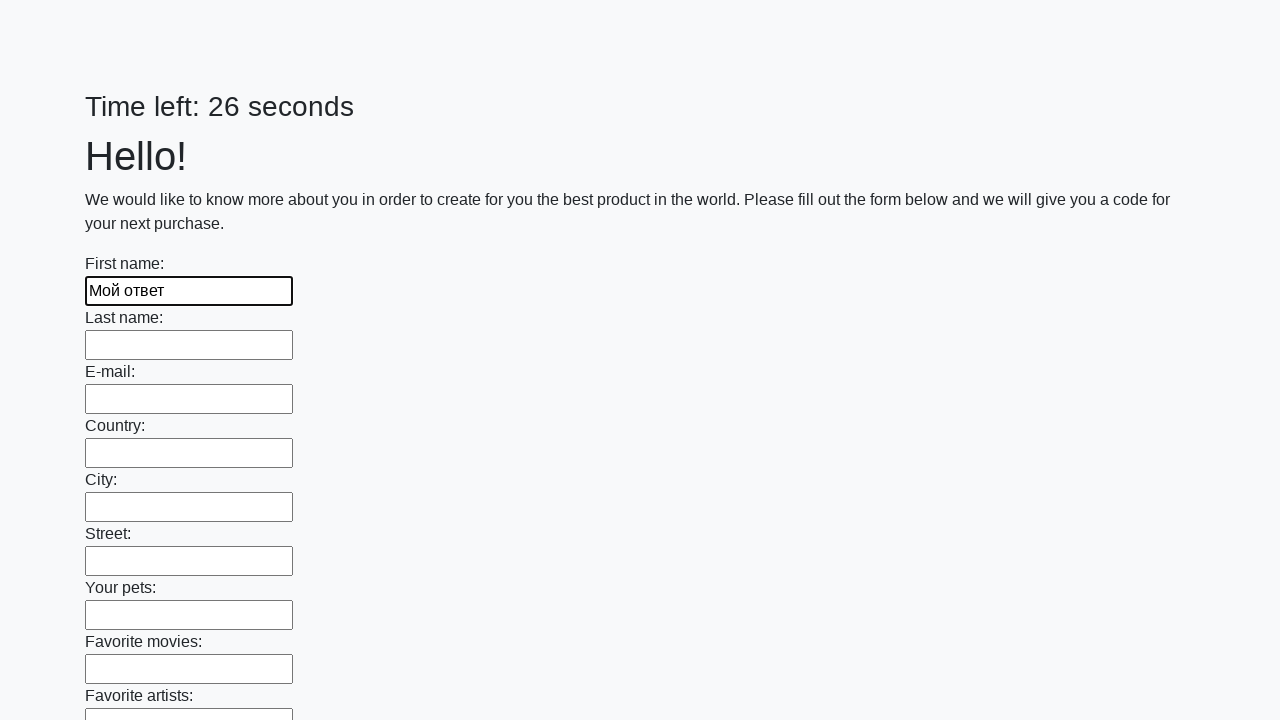

Filled text input field 2 of 100 with 'Мой ответ' on input[type="text"] >> nth=1
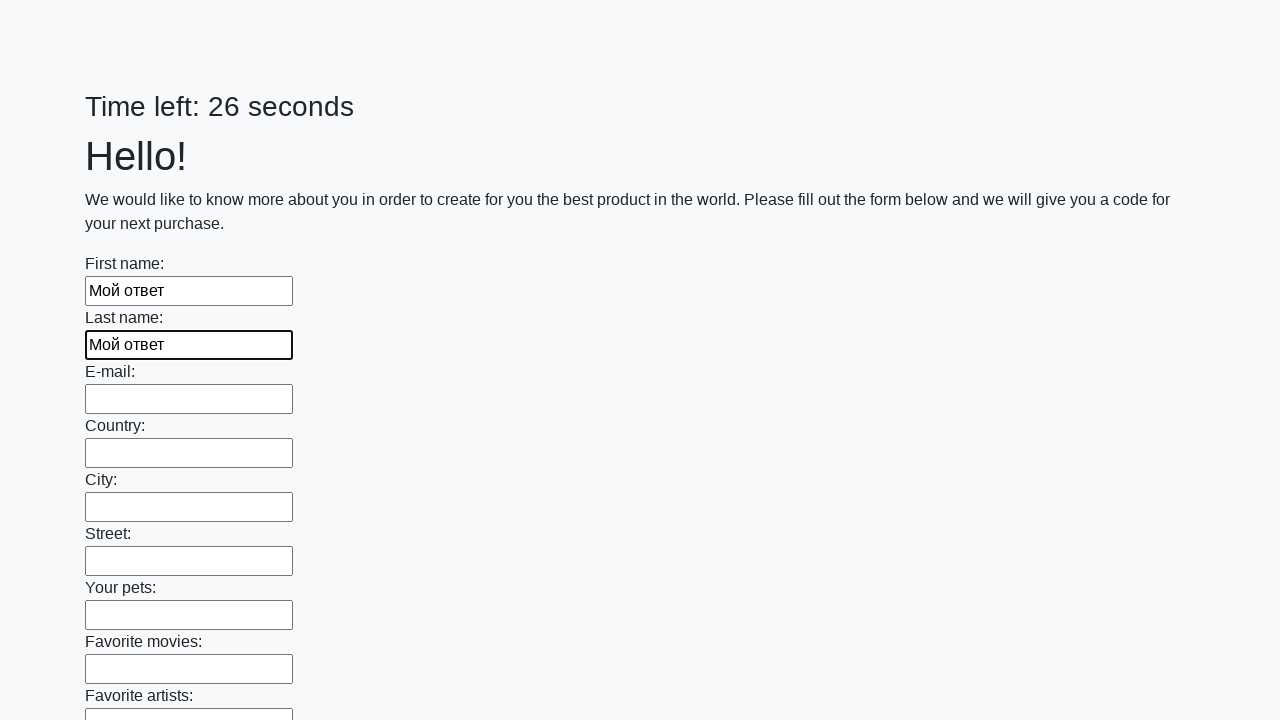

Filled text input field 3 of 100 with 'Мой ответ' on input[type="text"] >> nth=2
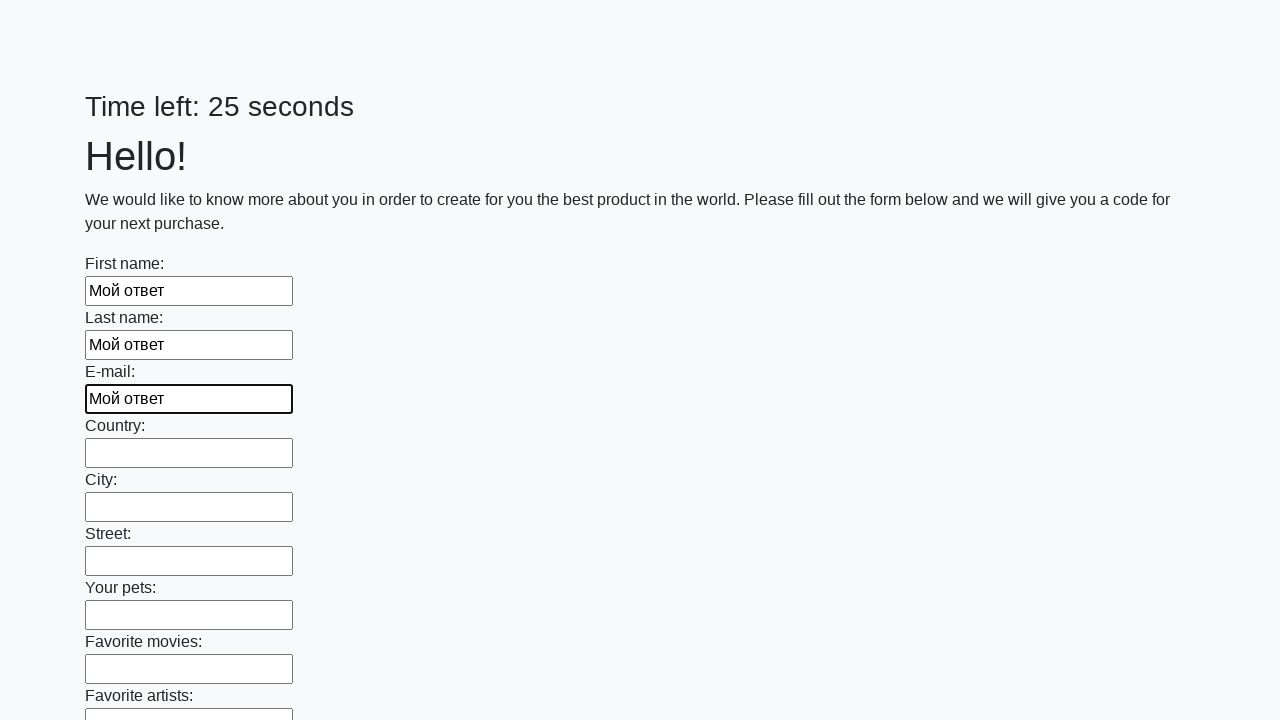

Filled text input field 4 of 100 with 'Мой ответ' on input[type="text"] >> nth=3
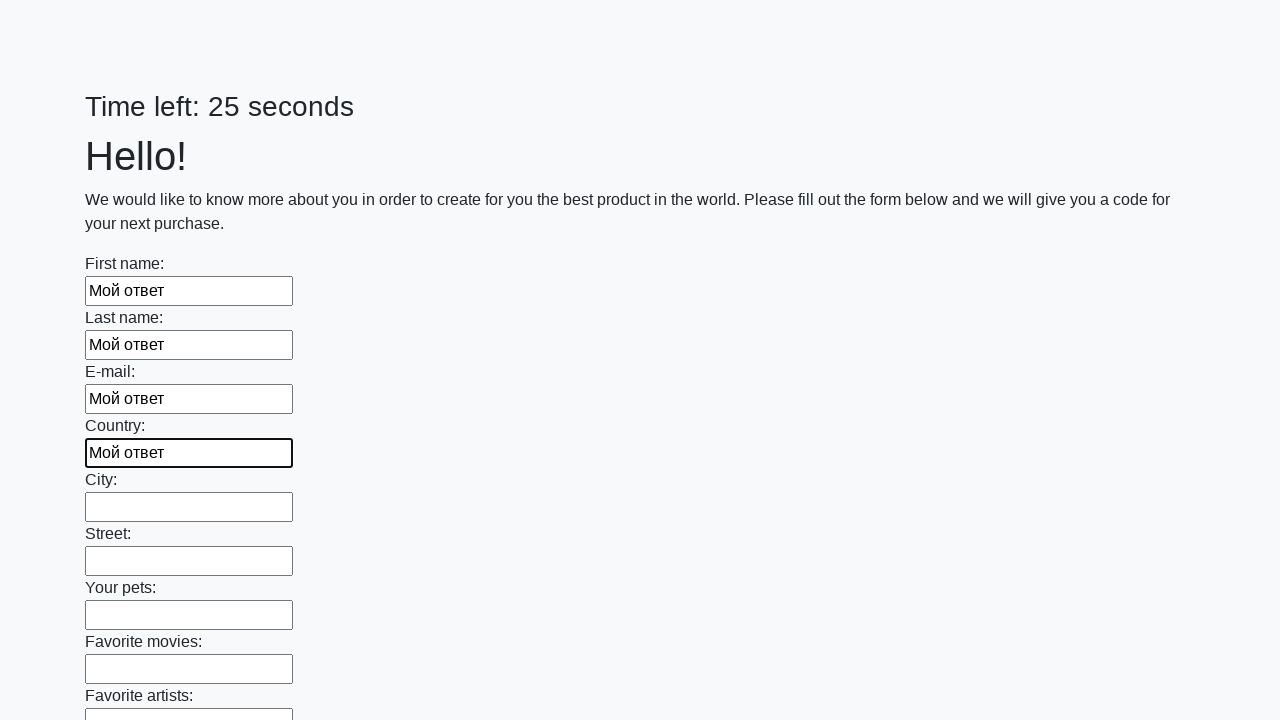

Filled text input field 5 of 100 with 'Мой ответ' on input[type="text"] >> nth=4
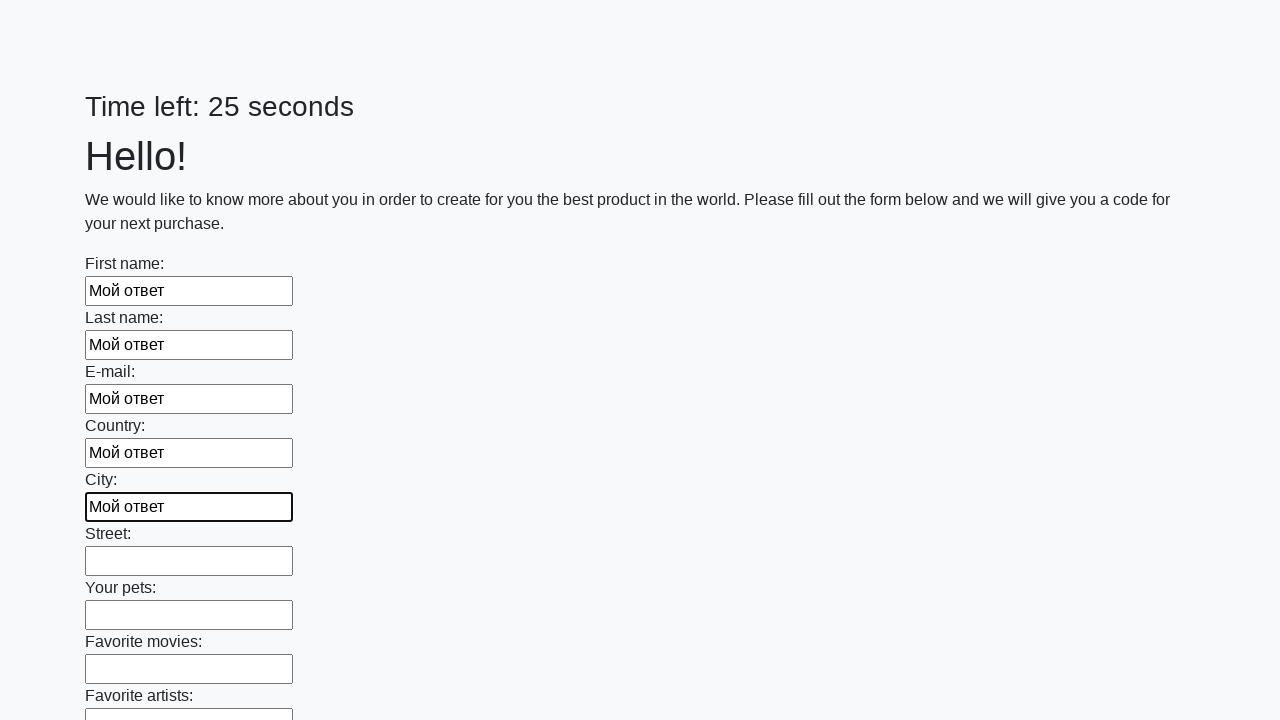

Filled text input field 6 of 100 with 'Мой ответ' on input[type="text"] >> nth=5
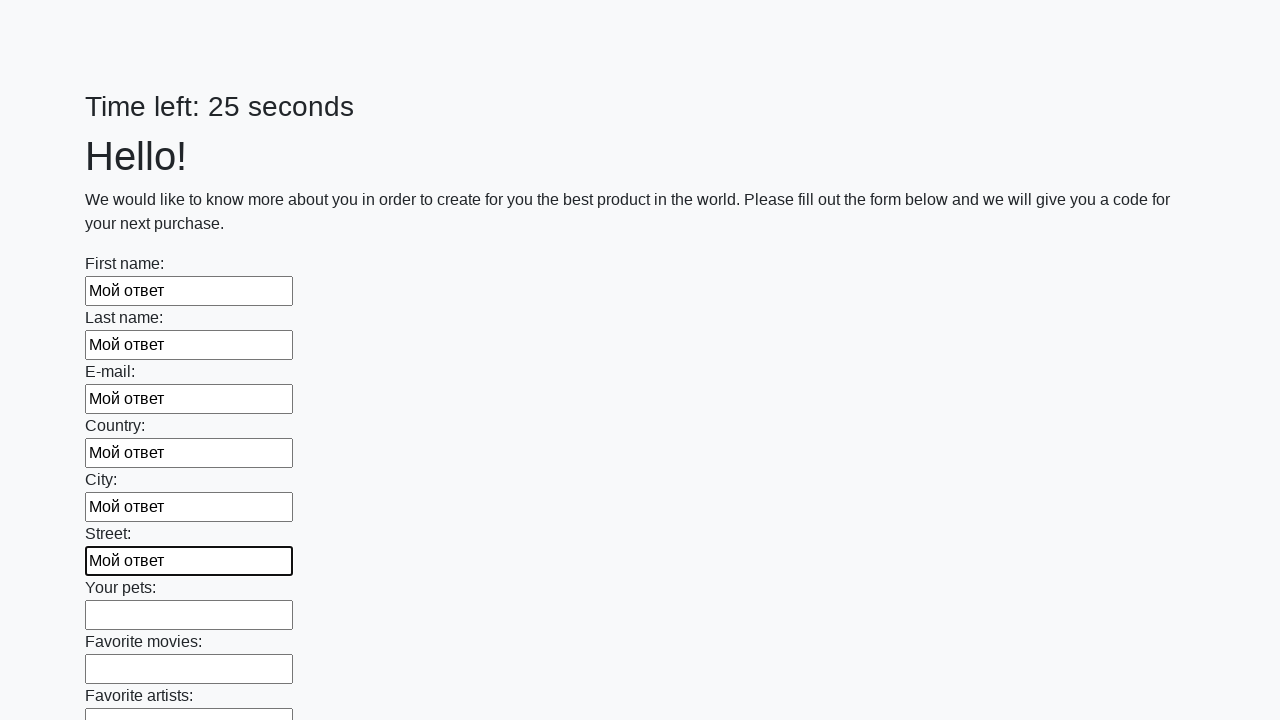

Filled text input field 7 of 100 with 'Мой ответ' on input[type="text"] >> nth=6
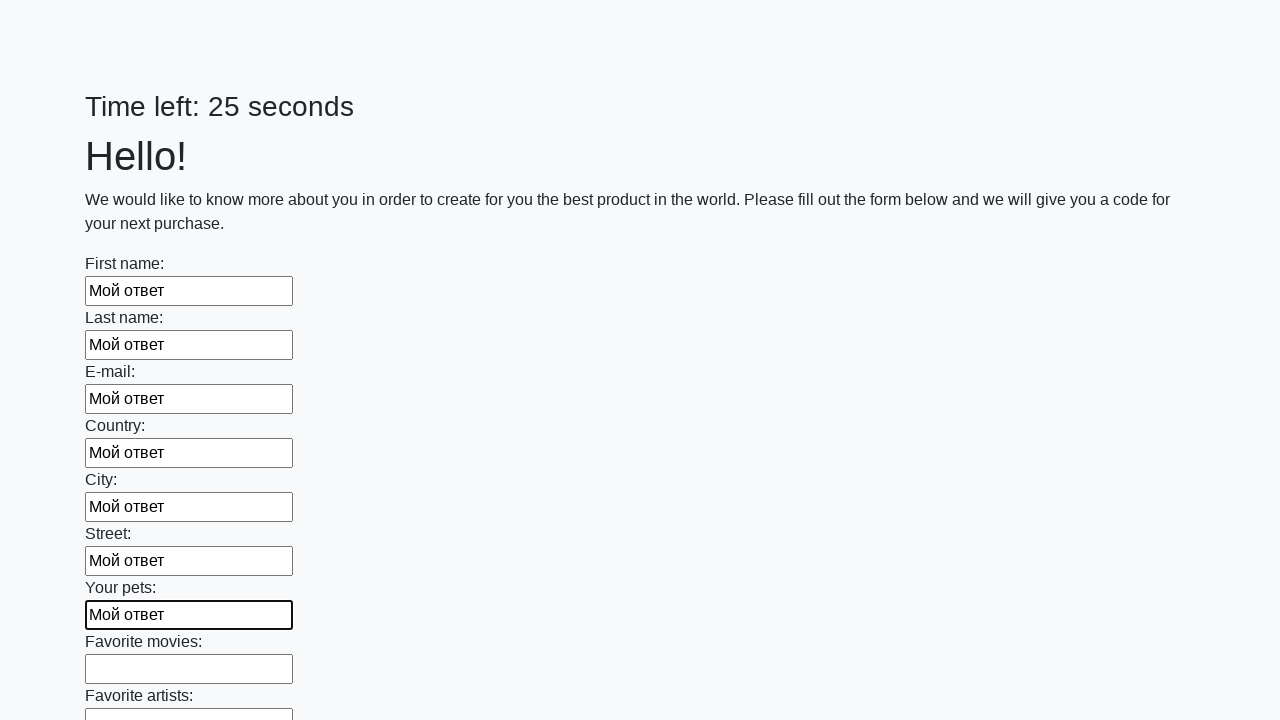

Filled text input field 8 of 100 with 'Мой ответ' on input[type="text"] >> nth=7
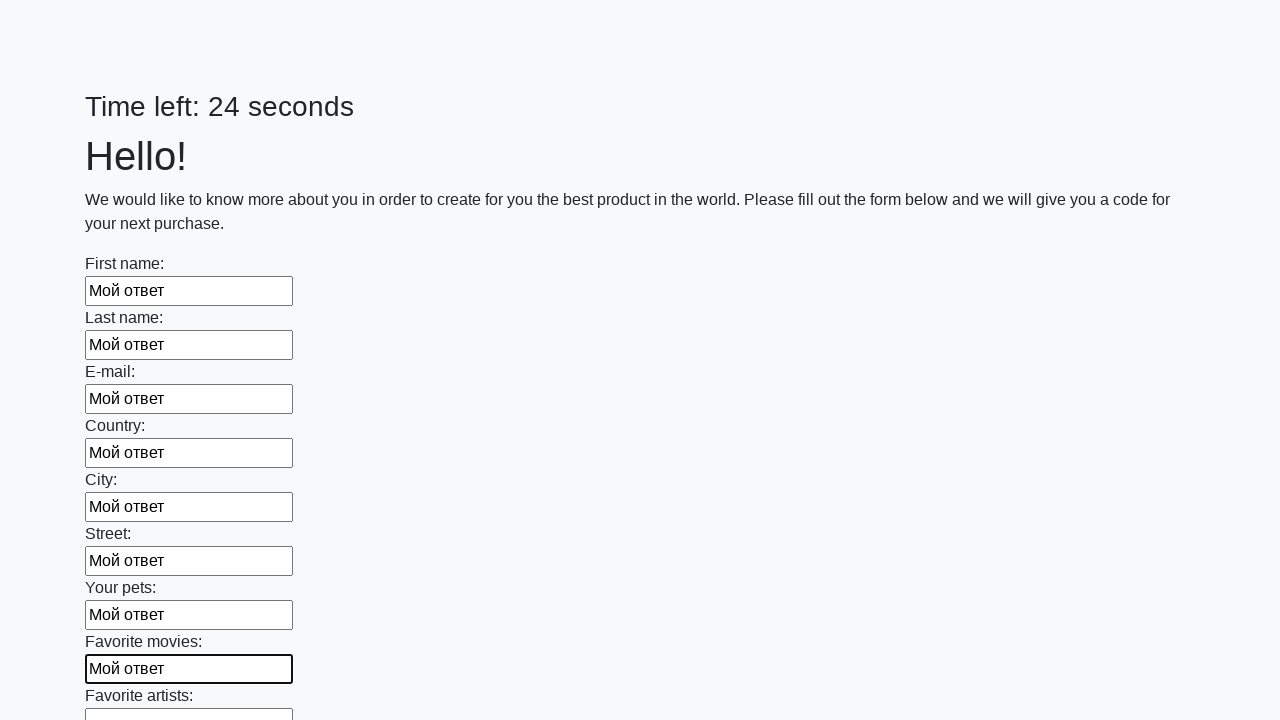

Filled text input field 9 of 100 with 'Мой ответ' on input[type="text"] >> nth=8
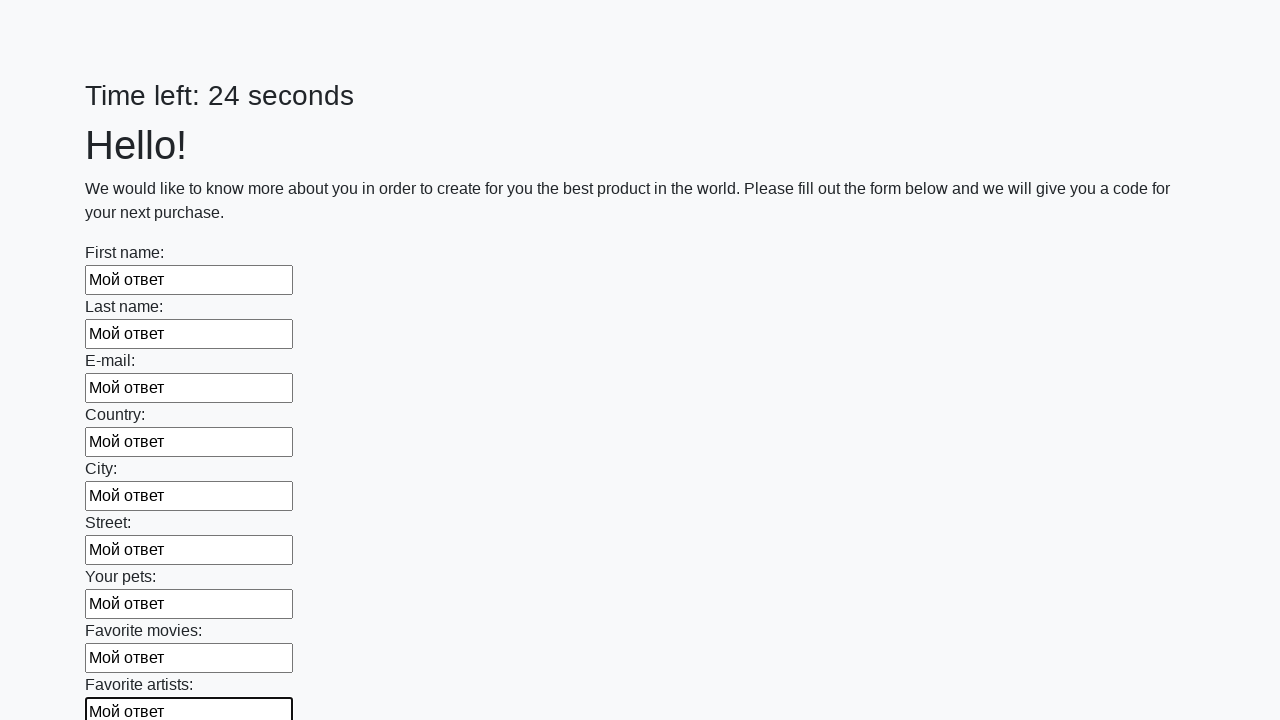

Filled text input field 10 of 100 with 'Мой ответ' on input[type="text"] >> nth=9
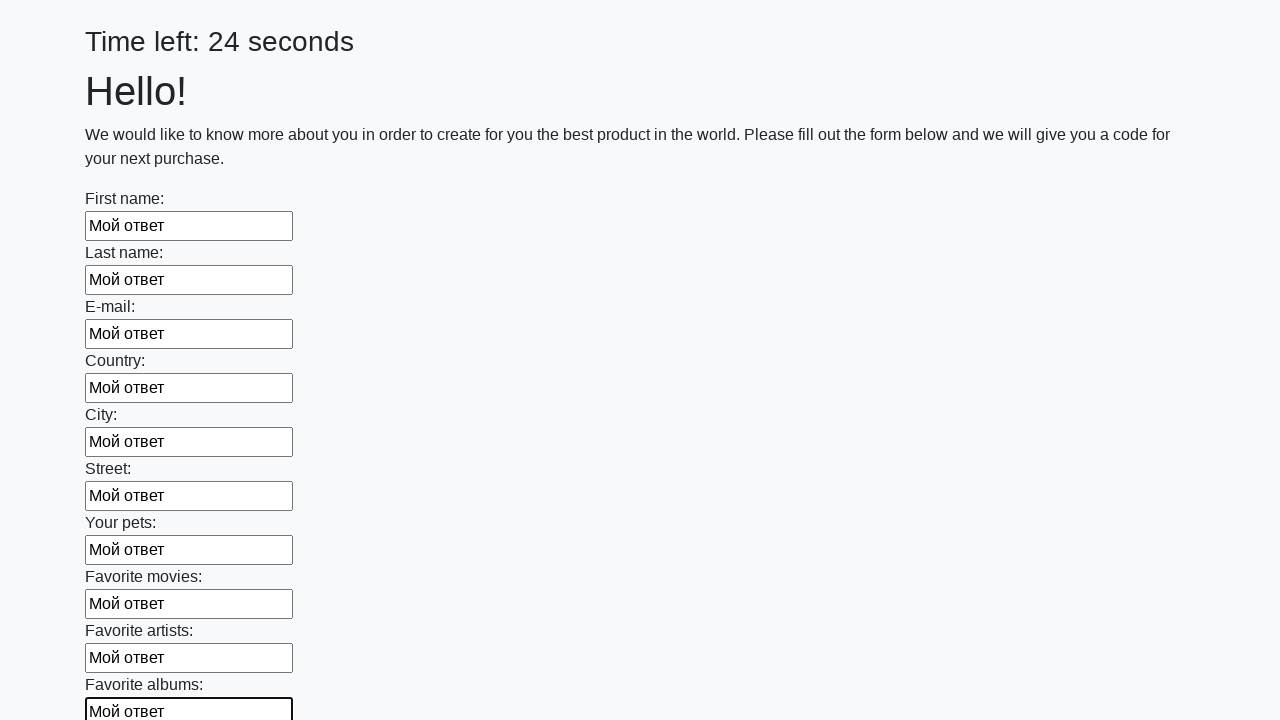

Filled text input field 11 of 100 with 'Мой ответ' on input[type="text"] >> nth=10
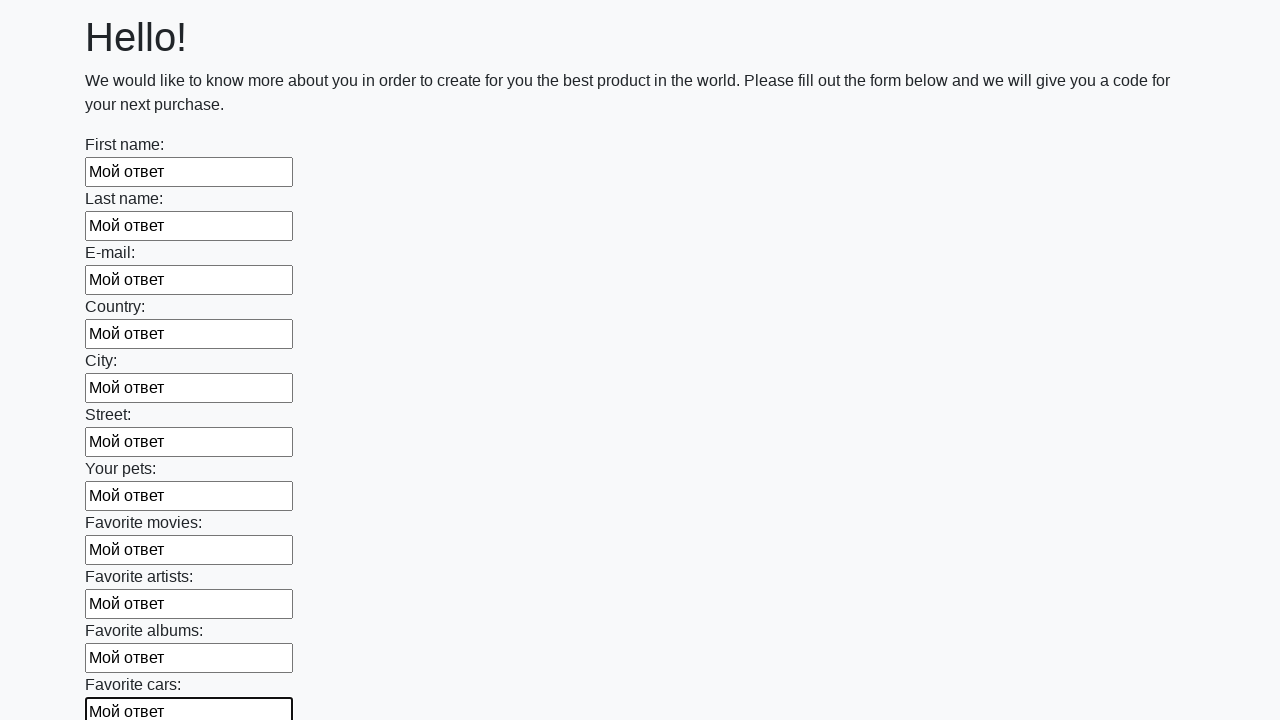

Filled text input field 12 of 100 with 'Мой ответ' on input[type="text"] >> nth=11
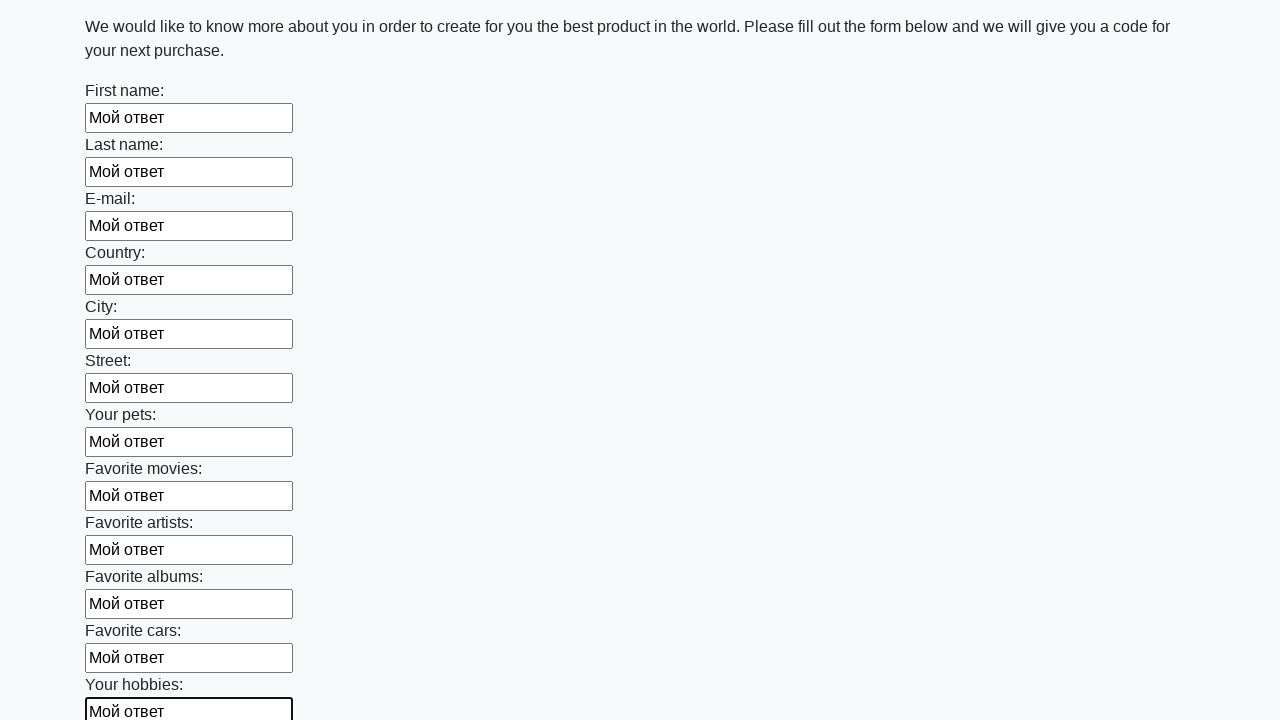

Filled text input field 13 of 100 with 'Мой ответ' on input[type="text"] >> nth=12
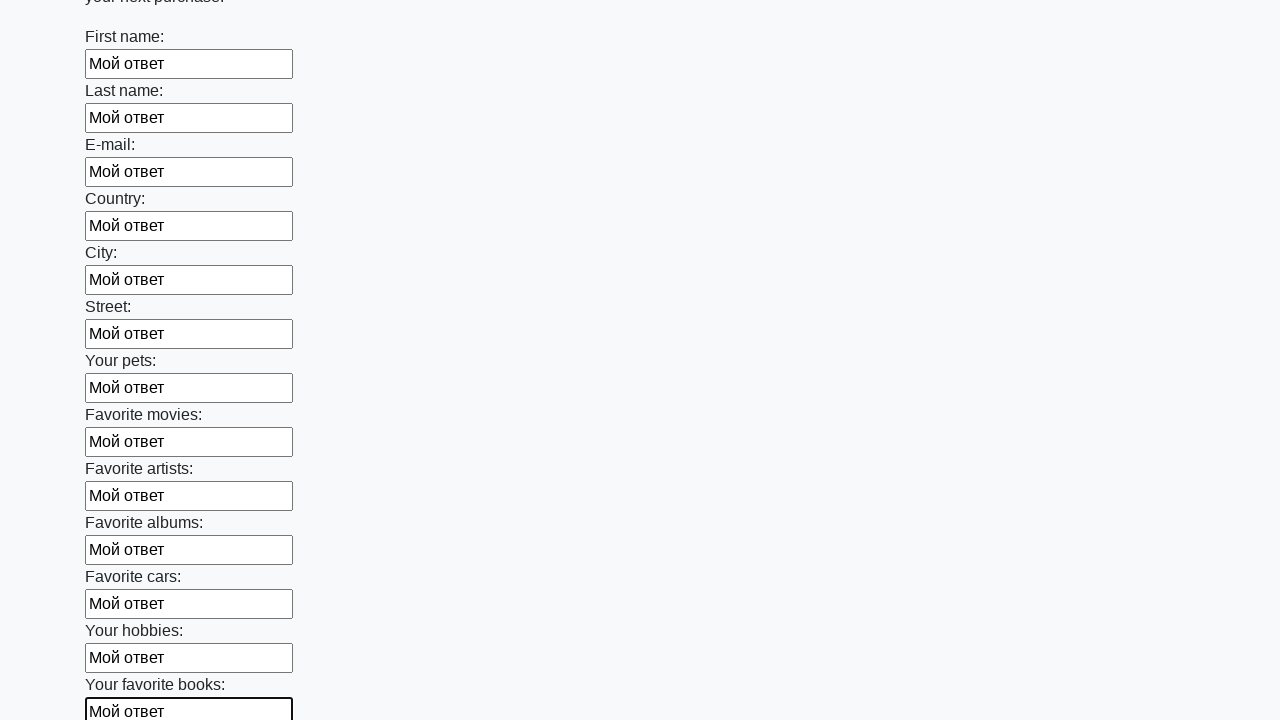

Filled text input field 14 of 100 with 'Мой ответ' on input[type="text"] >> nth=13
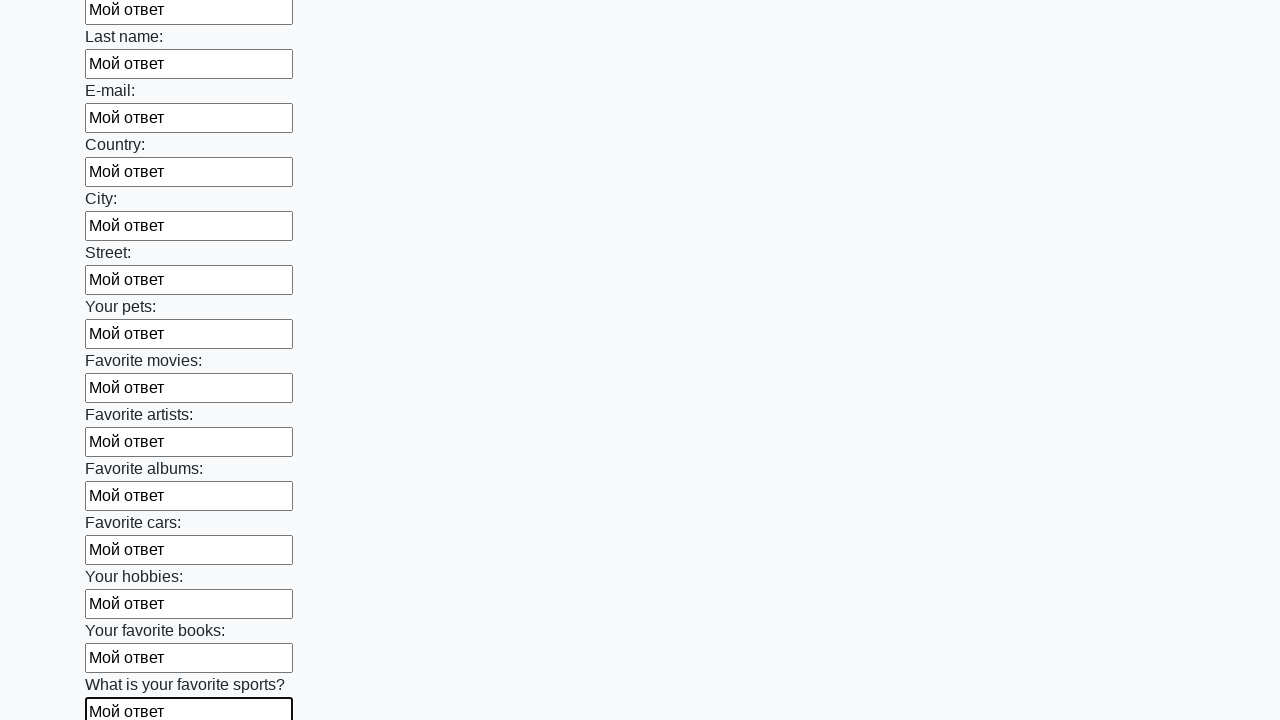

Filled text input field 15 of 100 with 'Мой ответ' on input[type="text"] >> nth=14
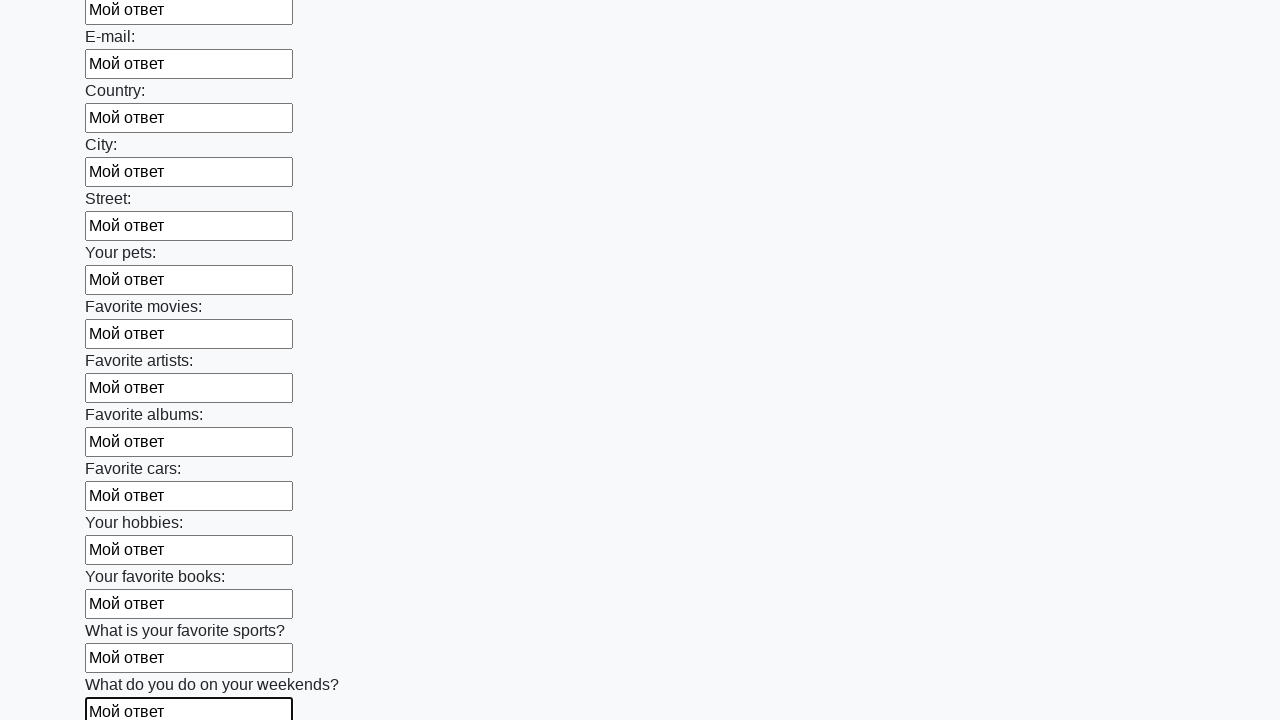

Filled text input field 16 of 100 with 'Мой ответ' on input[type="text"] >> nth=15
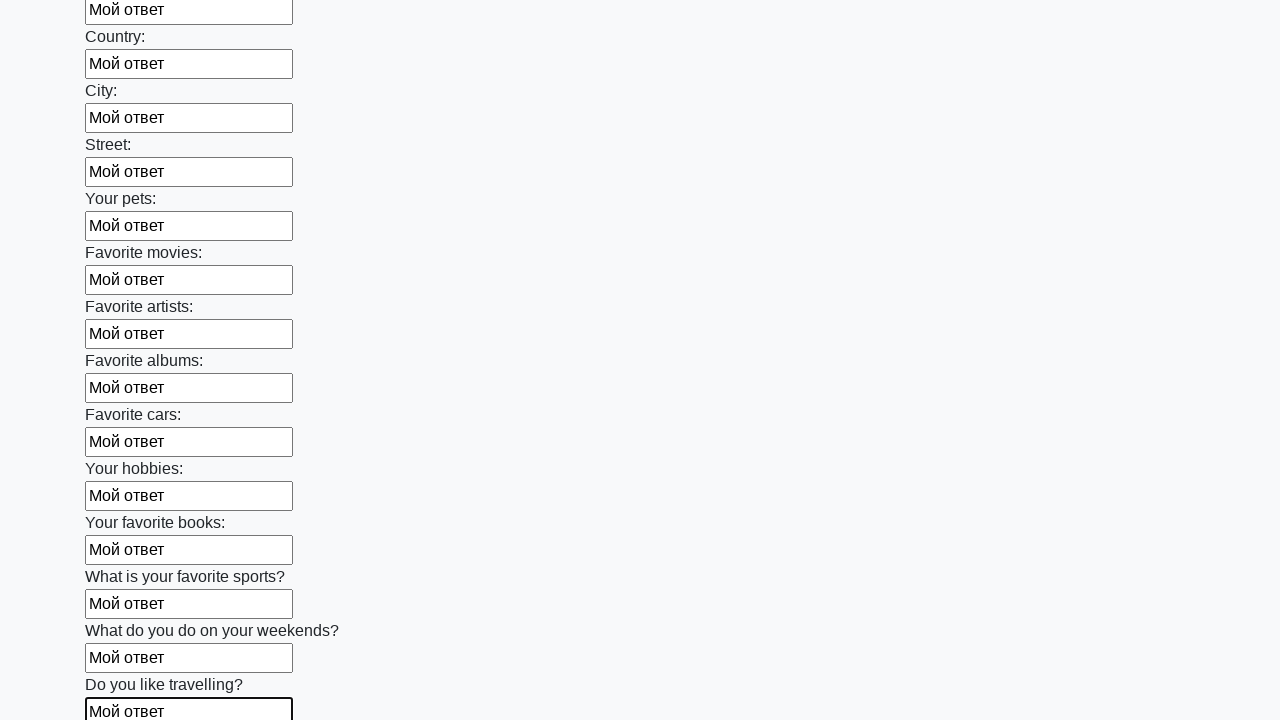

Filled text input field 17 of 100 with 'Мой ответ' on input[type="text"] >> nth=16
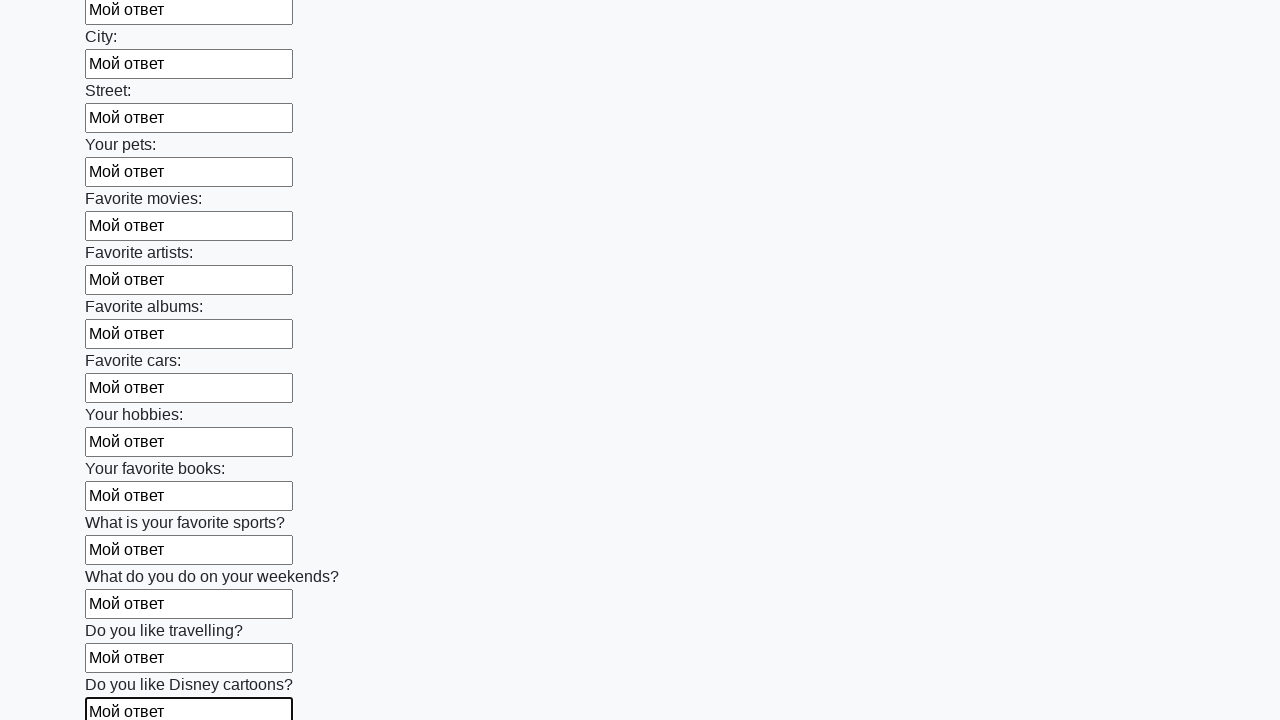

Filled text input field 18 of 100 with 'Мой ответ' on input[type="text"] >> nth=17
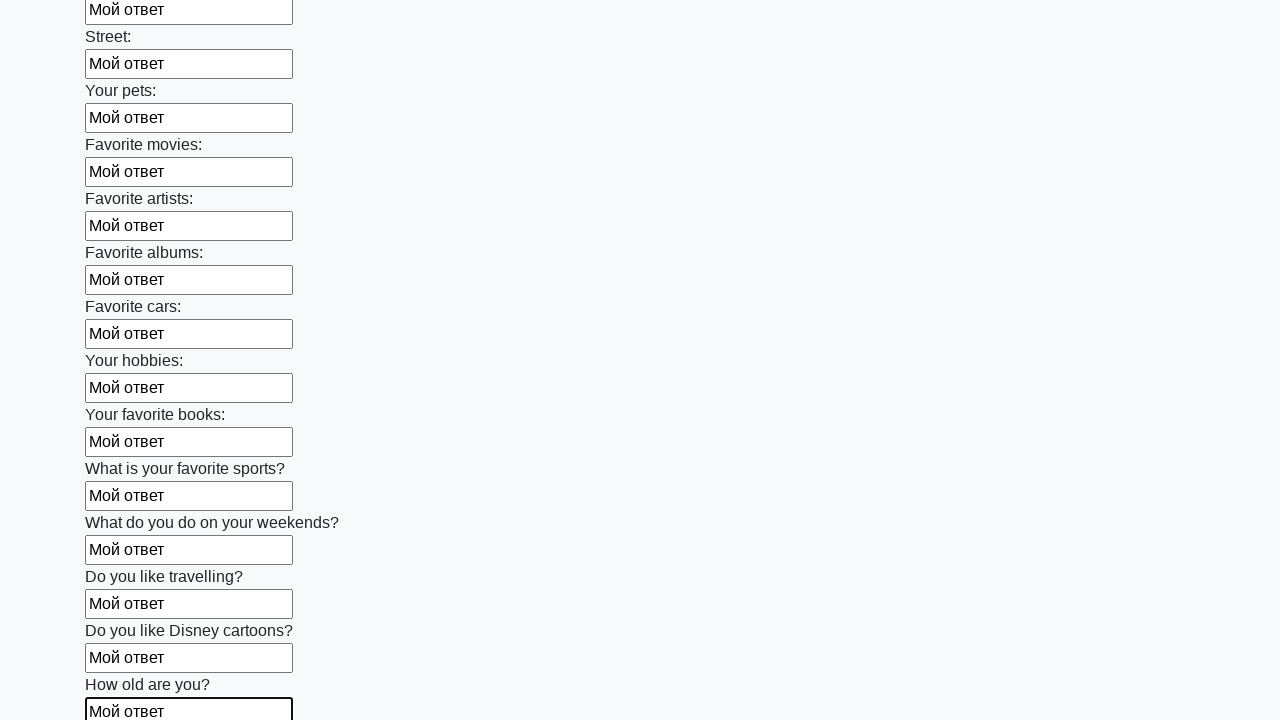

Filled text input field 19 of 100 with 'Мой ответ' on input[type="text"] >> nth=18
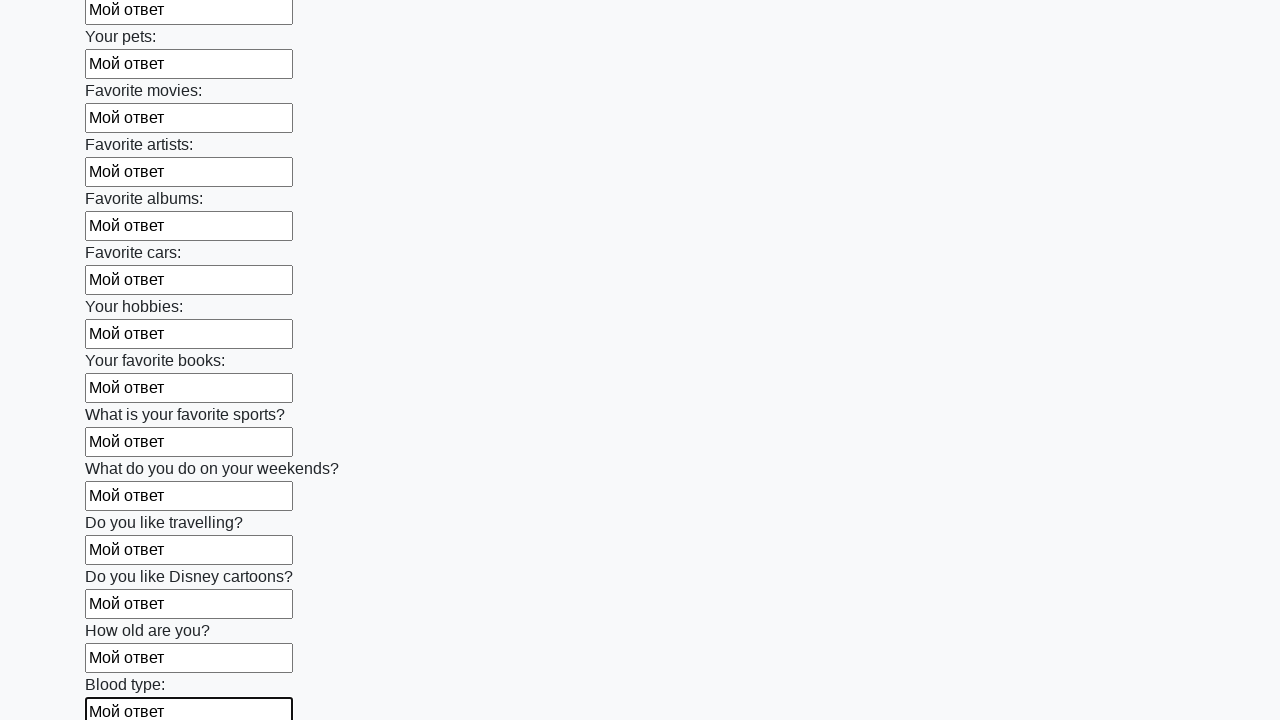

Filled text input field 20 of 100 with 'Мой ответ' on input[type="text"] >> nth=19
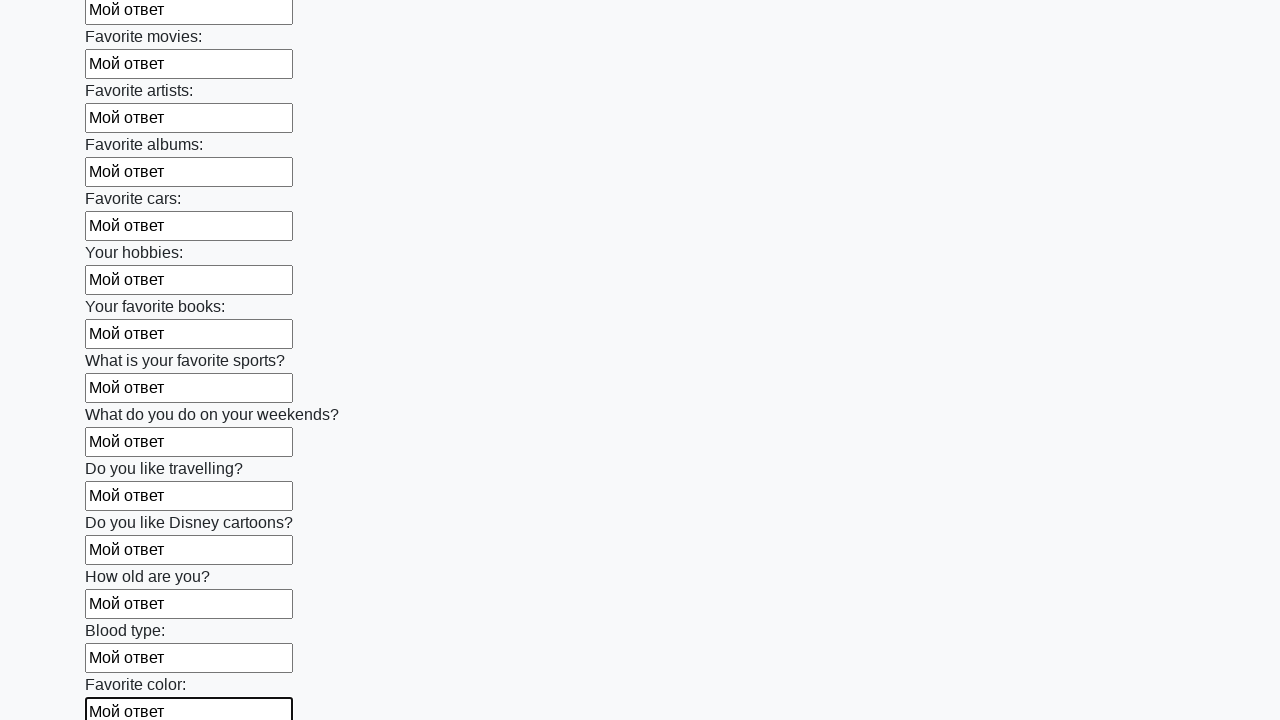

Filled text input field 21 of 100 with 'Мой ответ' on input[type="text"] >> nth=20
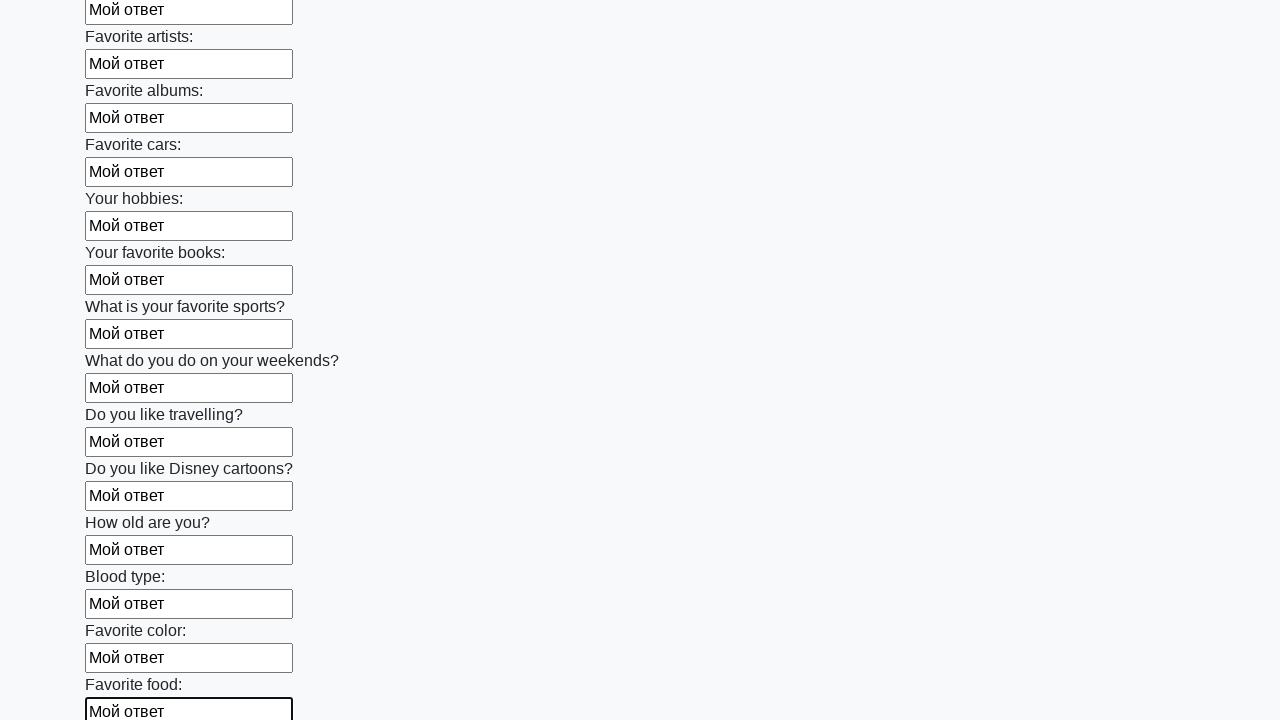

Filled text input field 22 of 100 with 'Мой ответ' on input[type="text"] >> nth=21
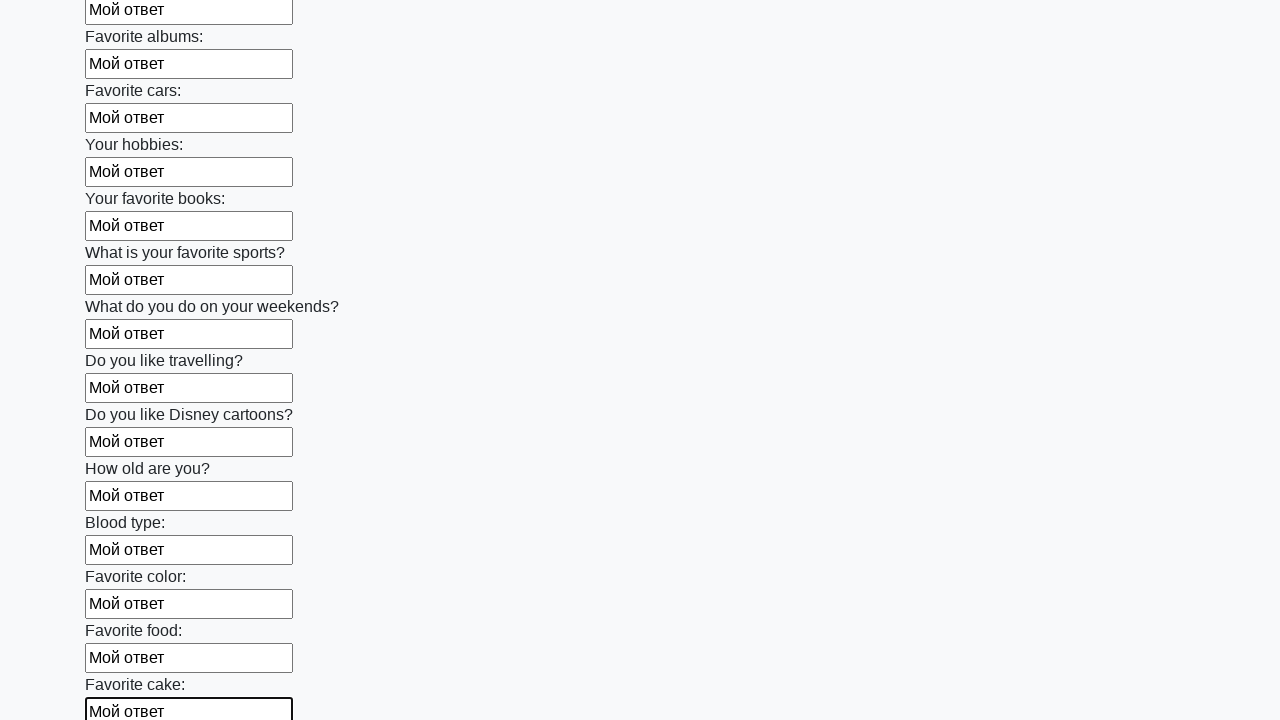

Filled text input field 23 of 100 with 'Мой ответ' on input[type="text"] >> nth=22
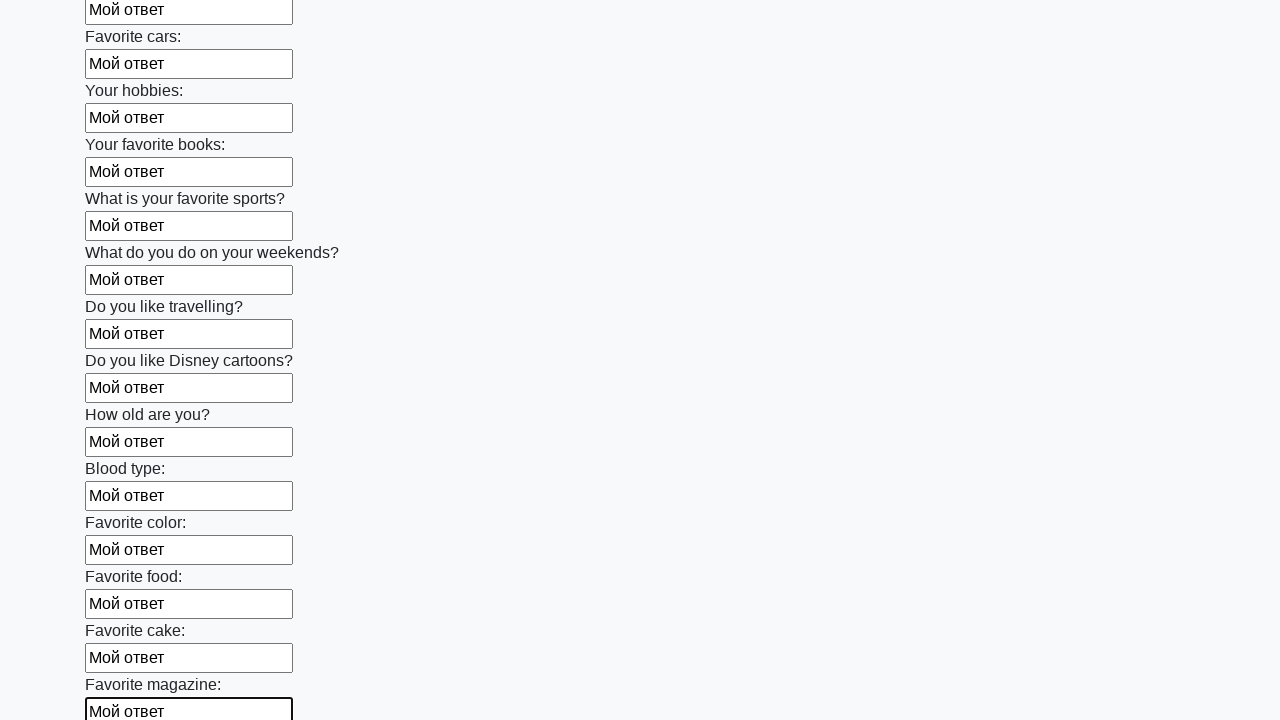

Filled text input field 24 of 100 with 'Мой ответ' on input[type="text"] >> nth=23
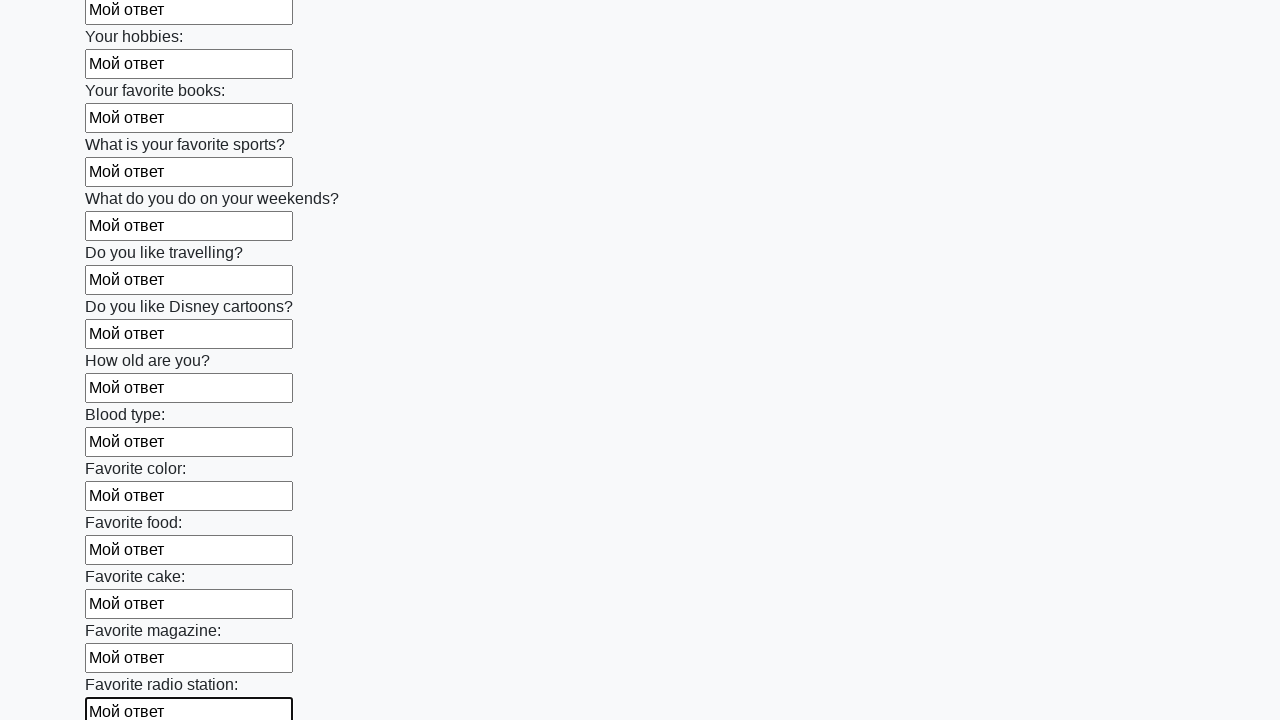

Filled text input field 25 of 100 with 'Мой ответ' on input[type="text"] >> nth=24
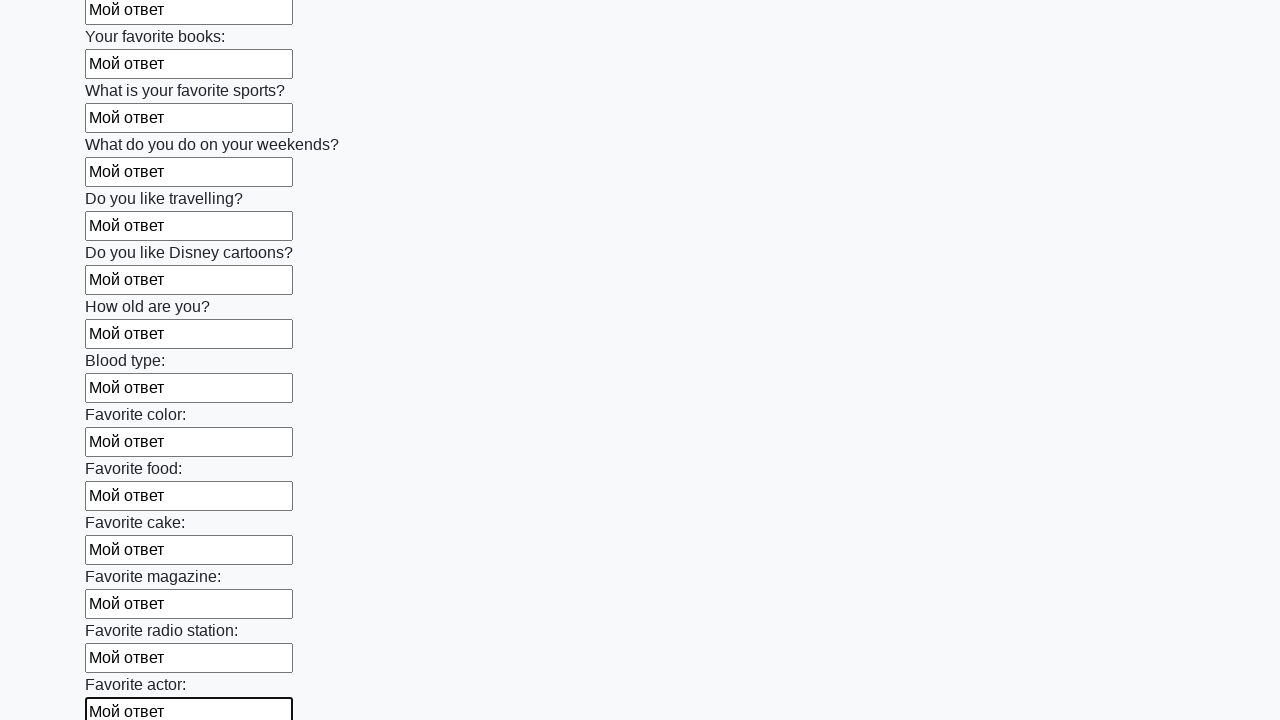

Filled text input field 26 of 100 with 'Мой ответ' on input[type="text"] >> nth=25
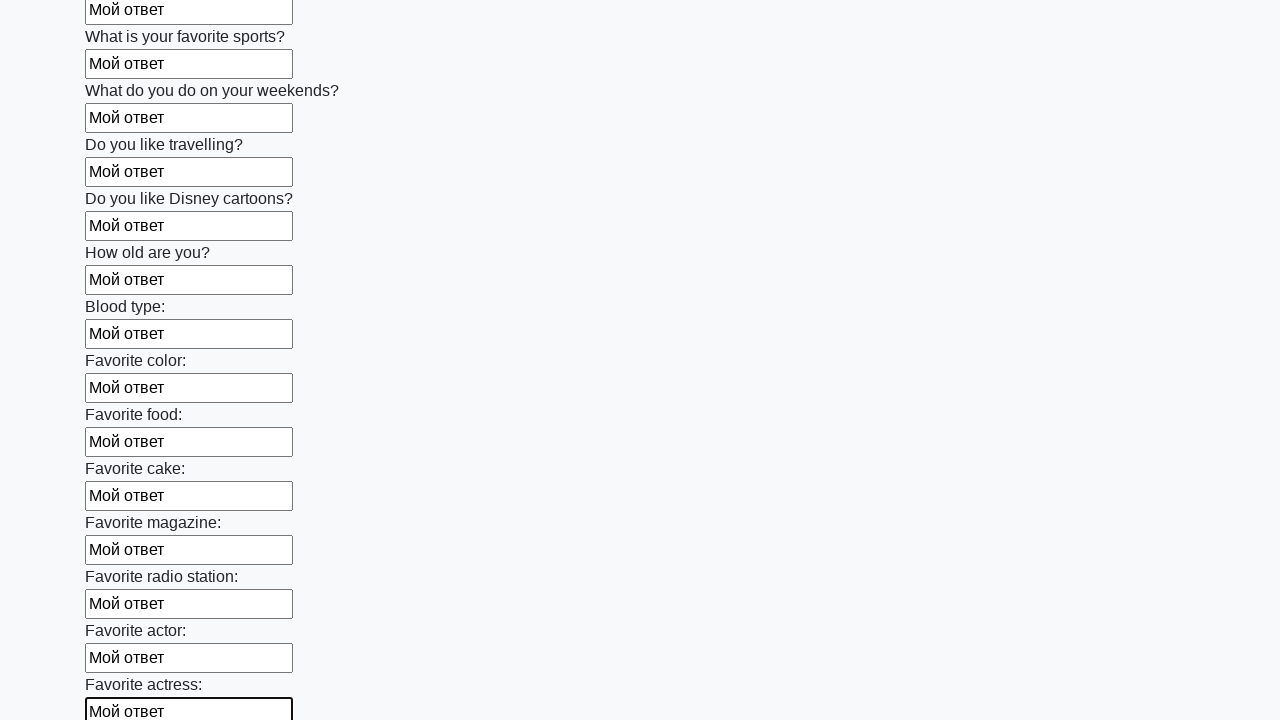

Filled text input field 27 of 100 with 'Мой ответ' on input[type="text"] >> nth=26
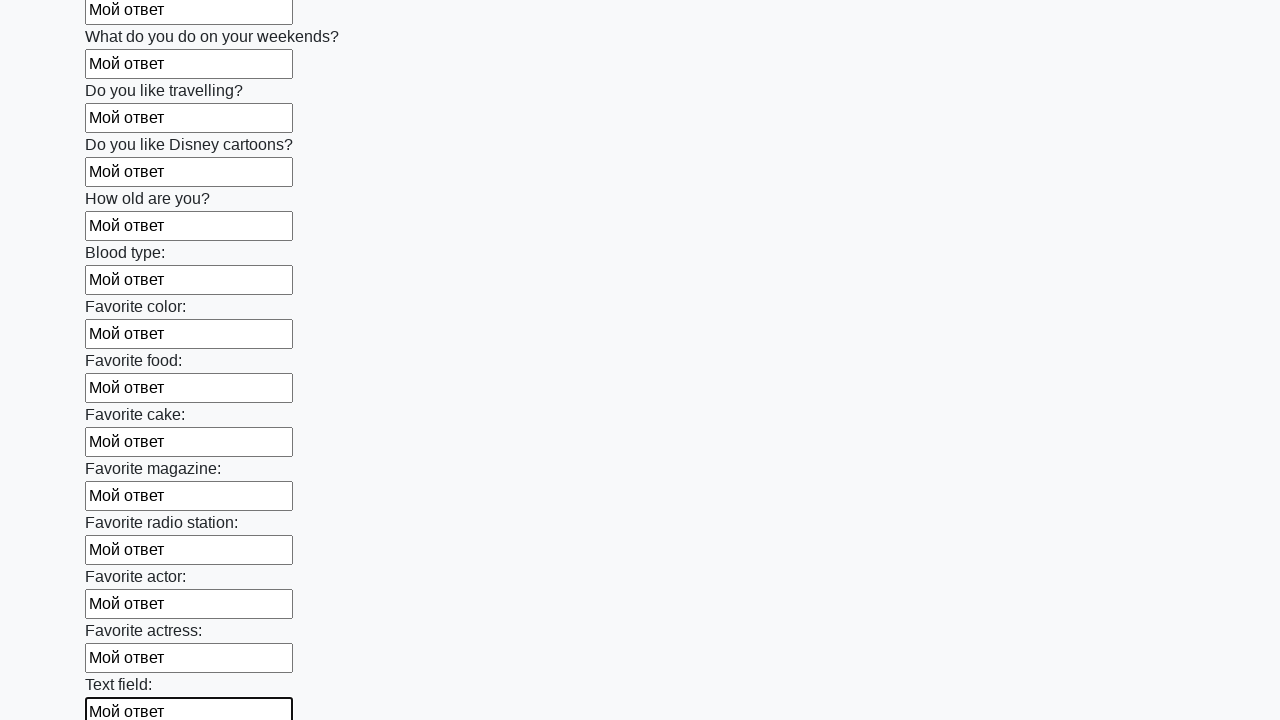

Filled text input field 28 of 100 with 'Мой ответ' on input[type="text"] >> nth=27
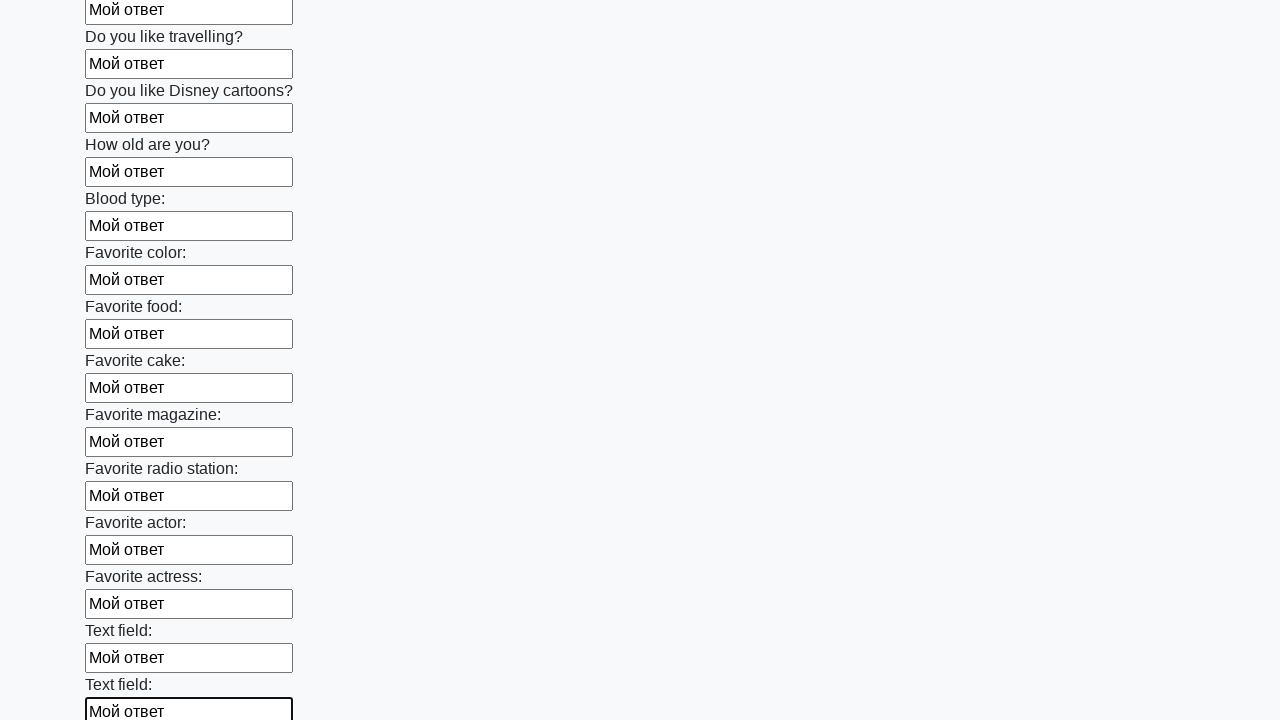

Filled text input field 29 of 100 with 'Мой ответ' on input[type="text"] >> nth=28
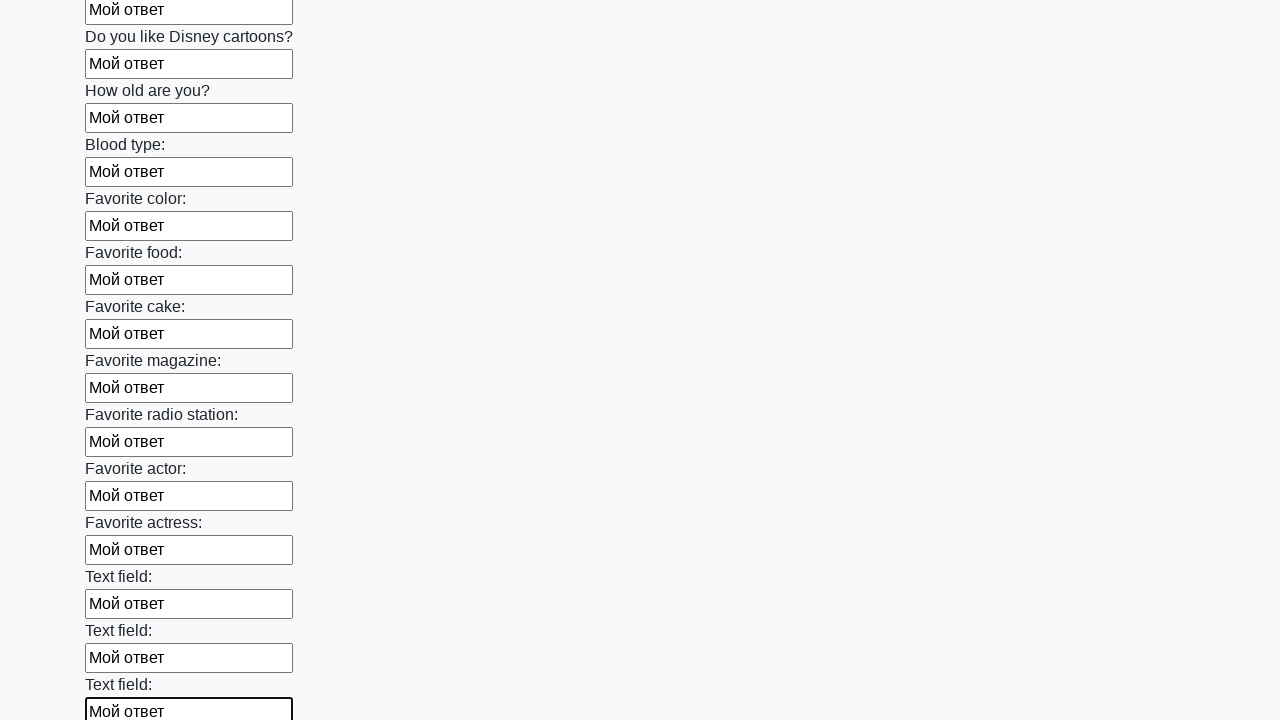

Filled text input field 30 of 100 with 'Мой ответ' on input[type="text"] >> nth=29
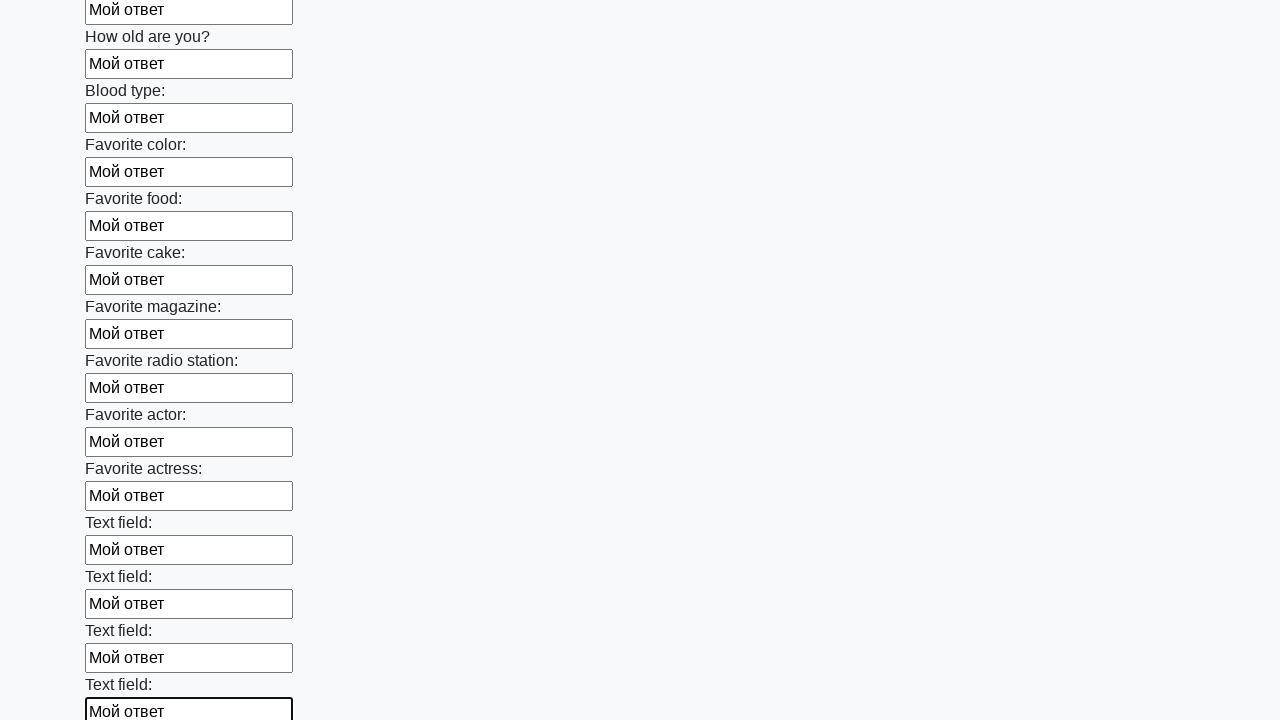

Filled text input field 31 of 100 with 'Мой ответ' on input[type="text"] >> nth=30
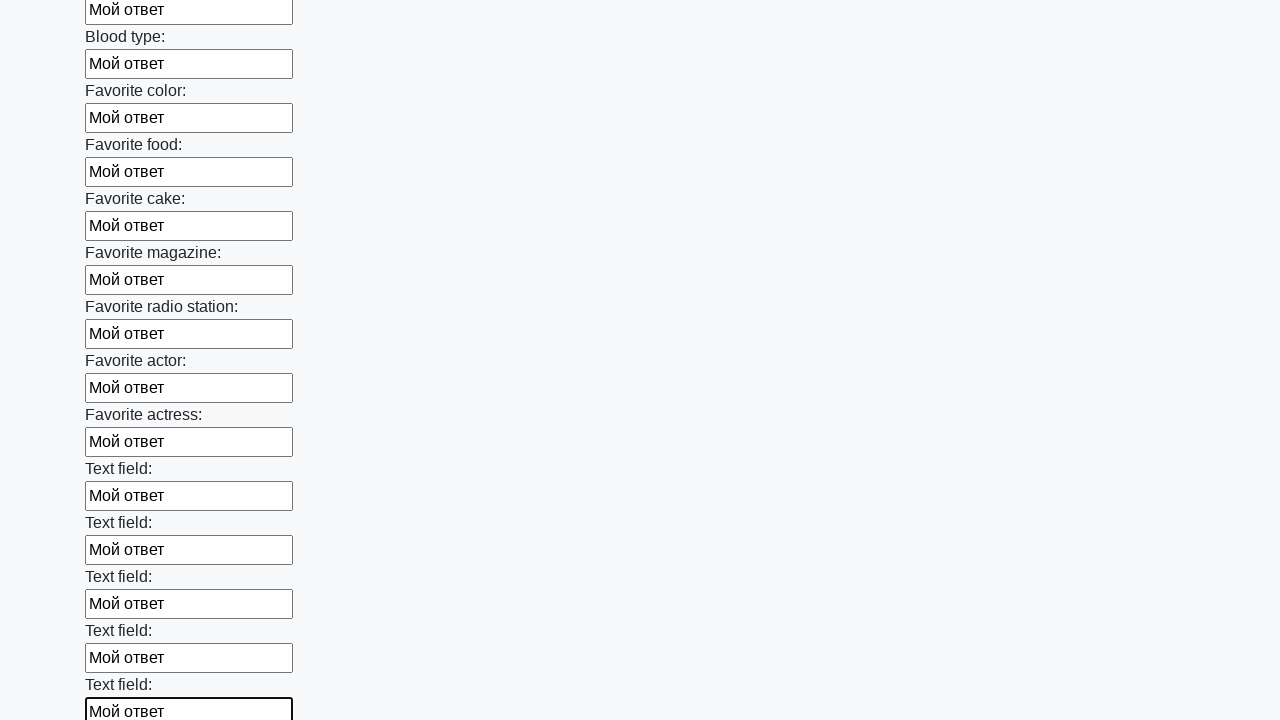

Filled text input field 32 of 100 with 'Мой ответ' on input[type="text"] >> nth=31
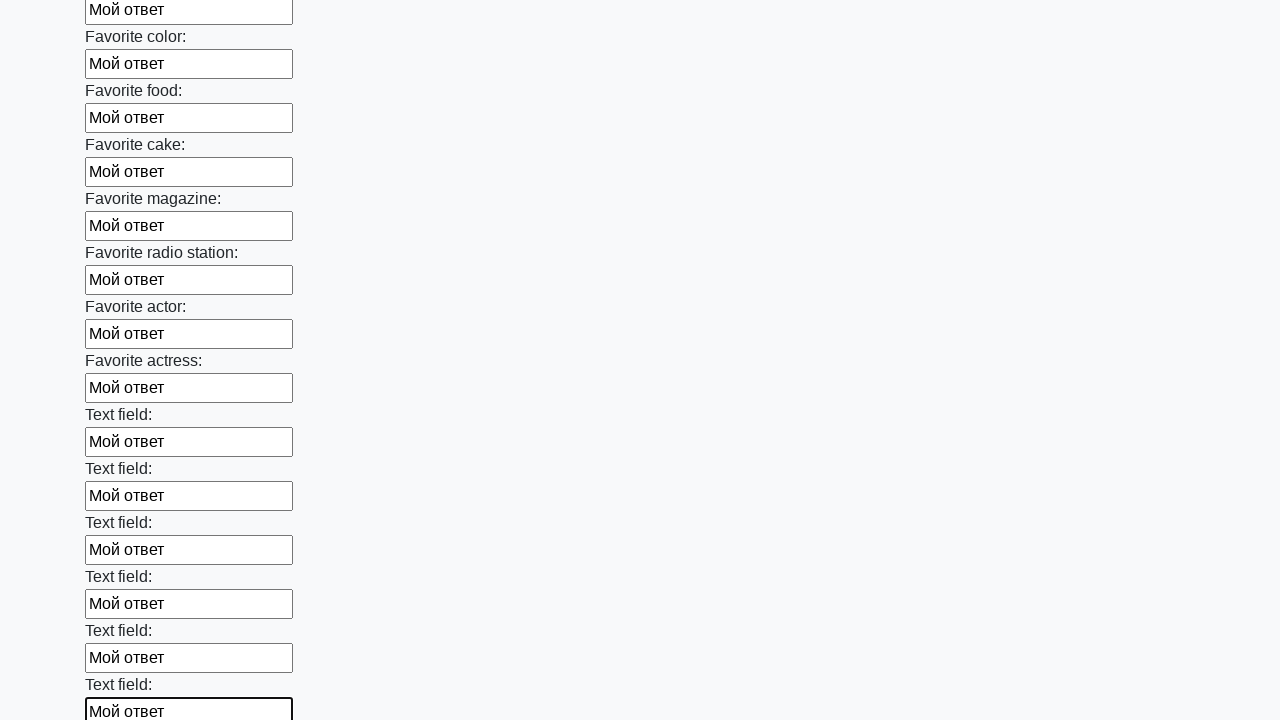

Filled text input field 33 of 100 with 'Мой ответ' on input[type="text"] >> nth=32
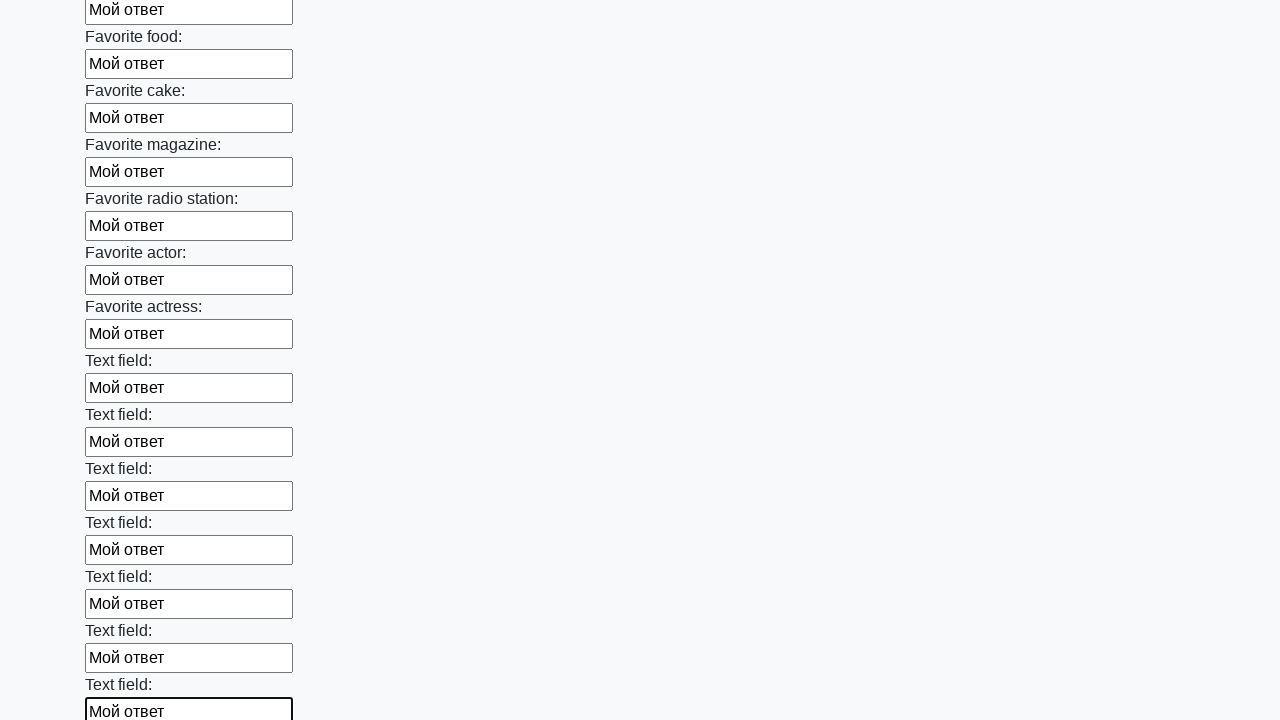

Filled text input field 34 of 100 with 'Мой ответ' on input[type="text"] >> nth=33
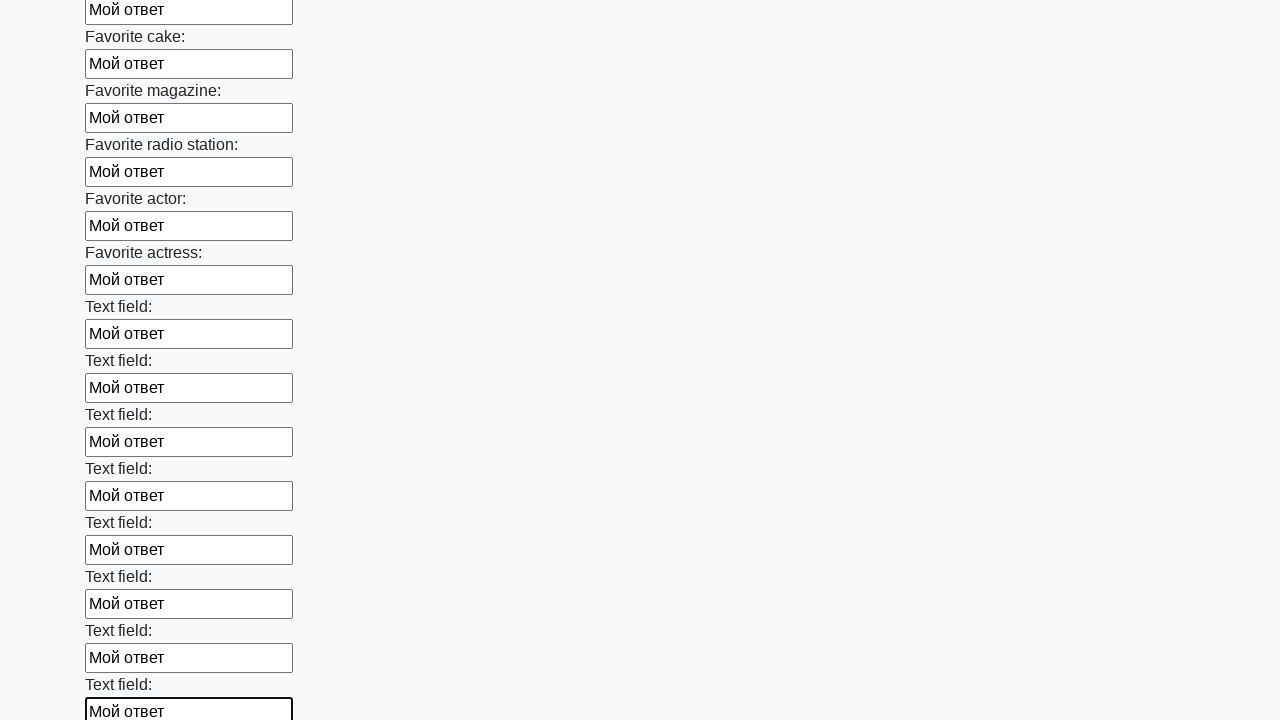

Filled text input field 35 of 100 with 'Мой ответ' on input[type="text"] >> nth=34
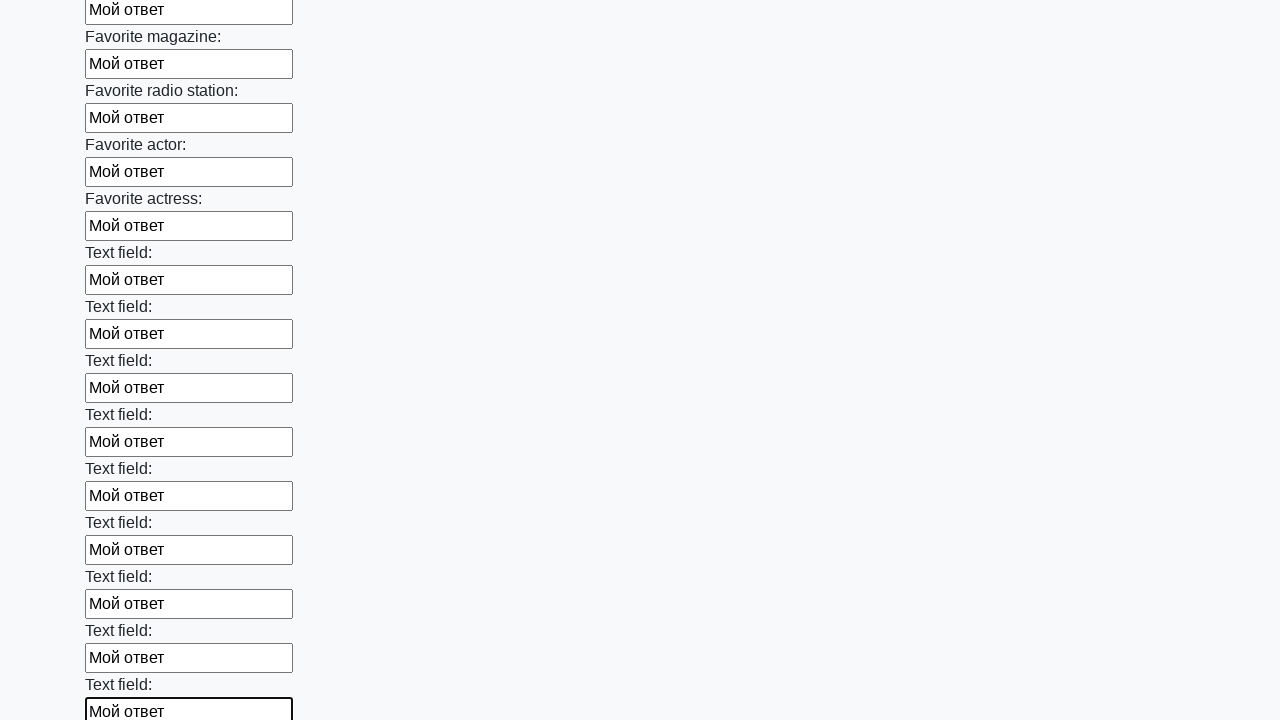

Filled text input field 36 of 100 with 'Мой ответ' on input[type="text"] >> nth=35
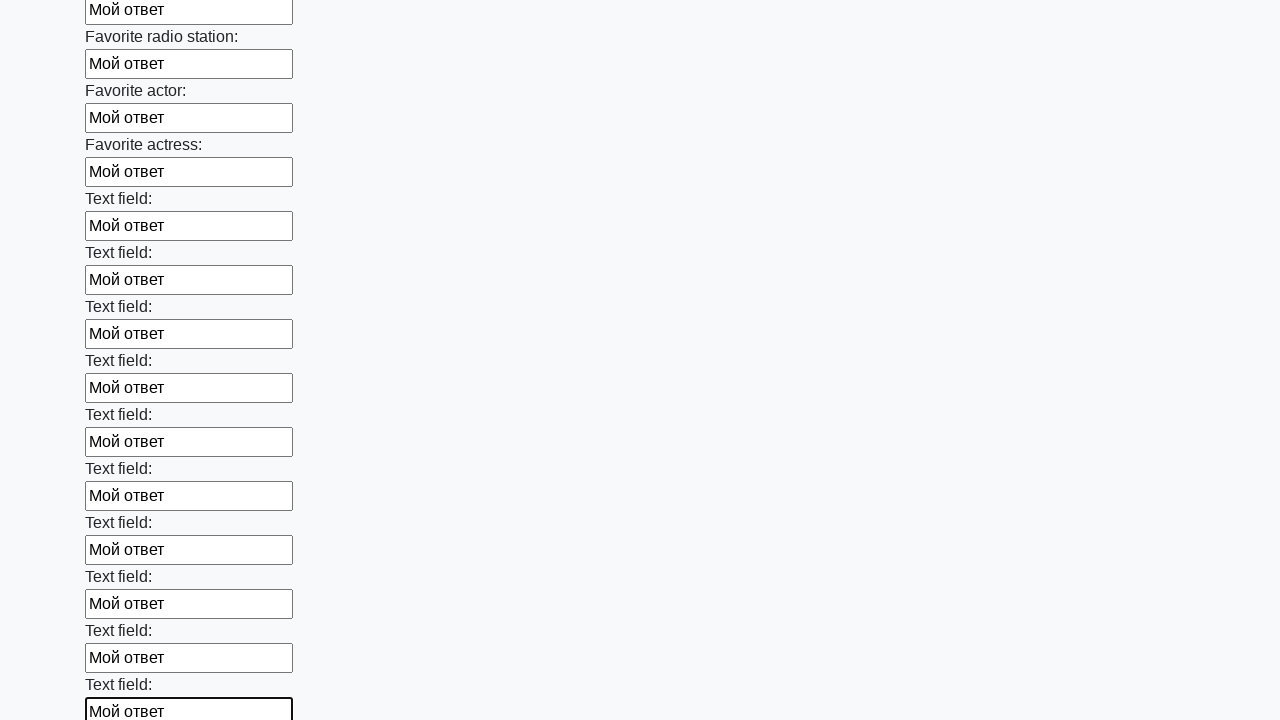

Filled text input field 37 of 100 with 'Мой ответ' on input[type="text"] >> nth=36
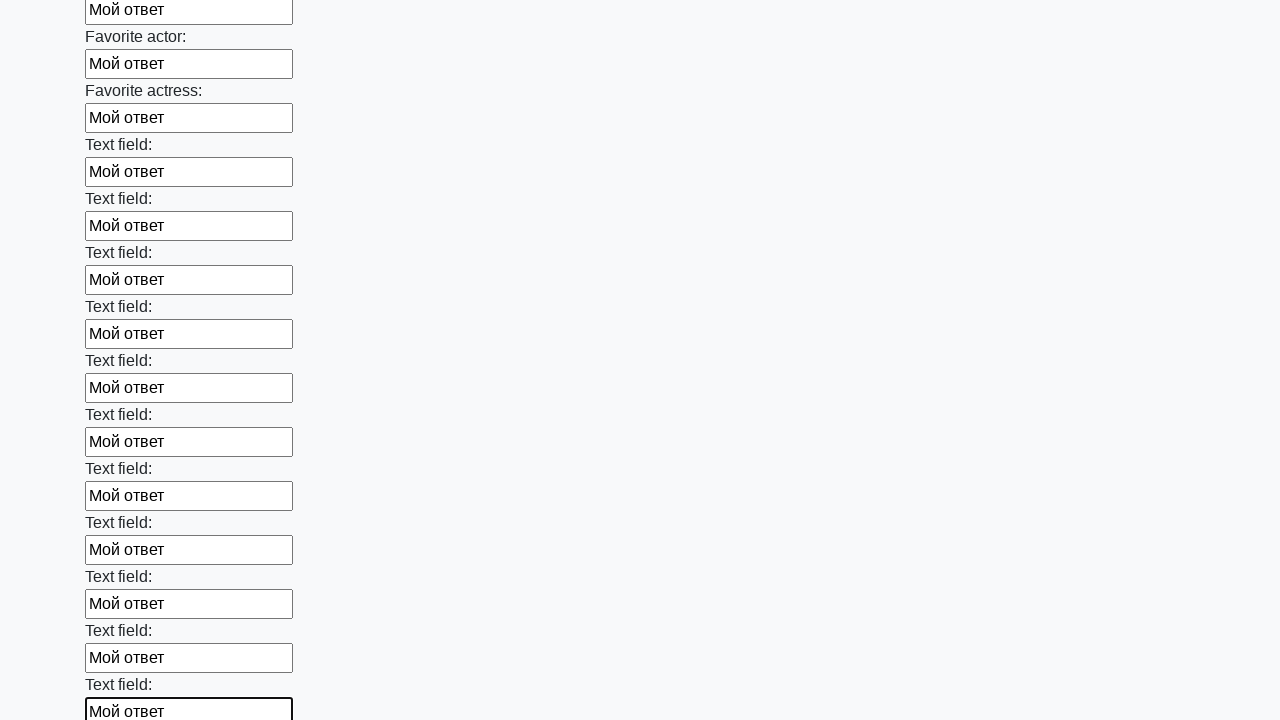

Filled text input field 38 of 100 with 'Мой ответ' on input[type="text"] >> nth=37
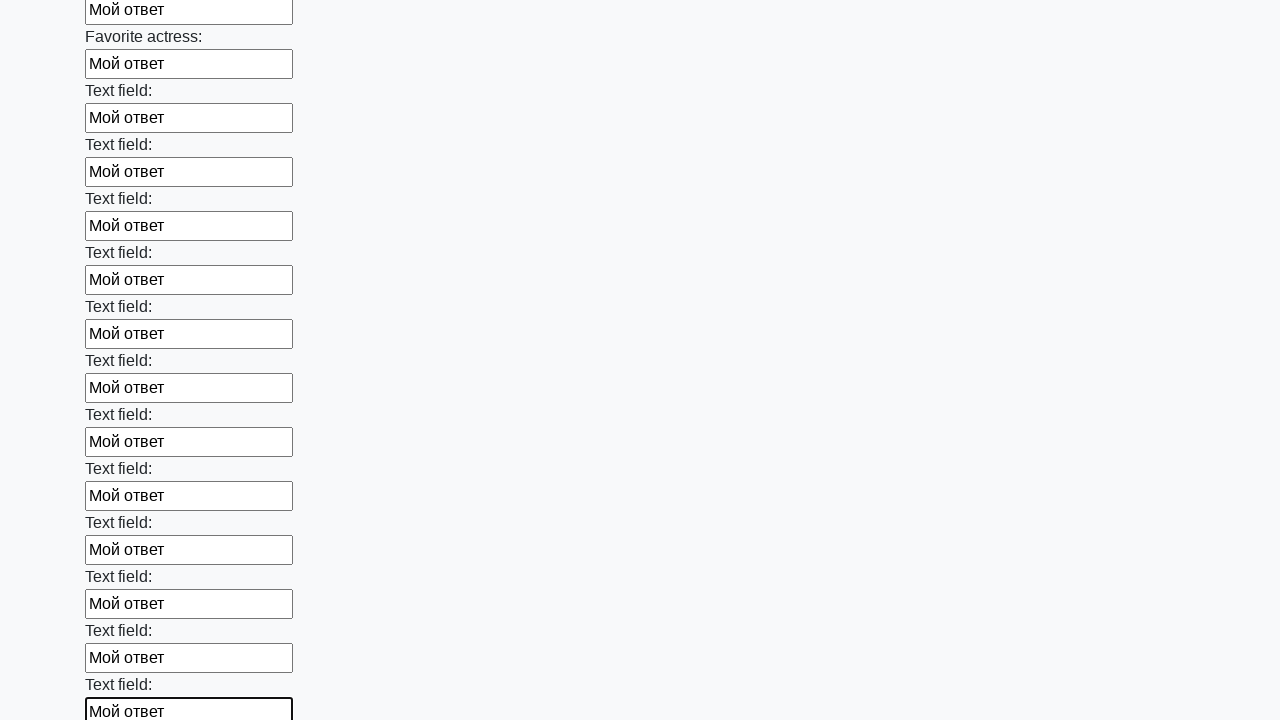

Filled text input field 39 of 100 with 'Мой ответ' on input[type="text"] >> nth=38
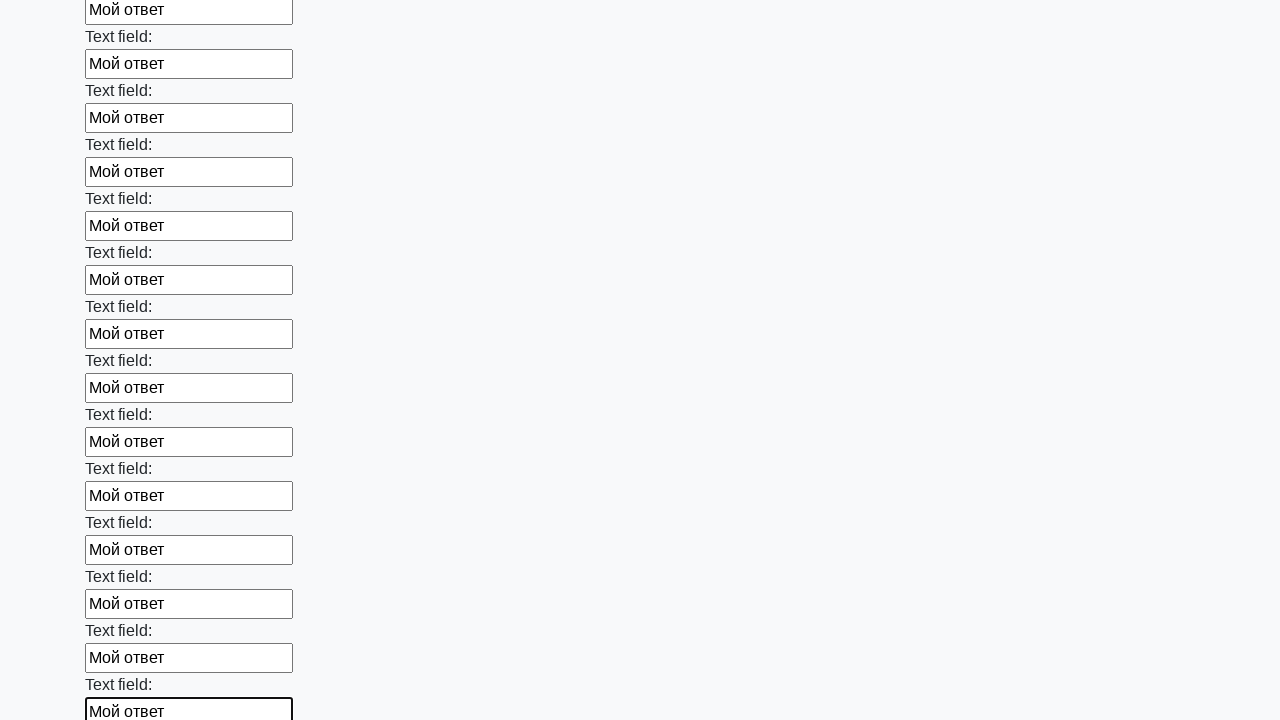

Filled text input field 40 of 100 with 'Мой ответ' on input[type="text"] >> nth=39
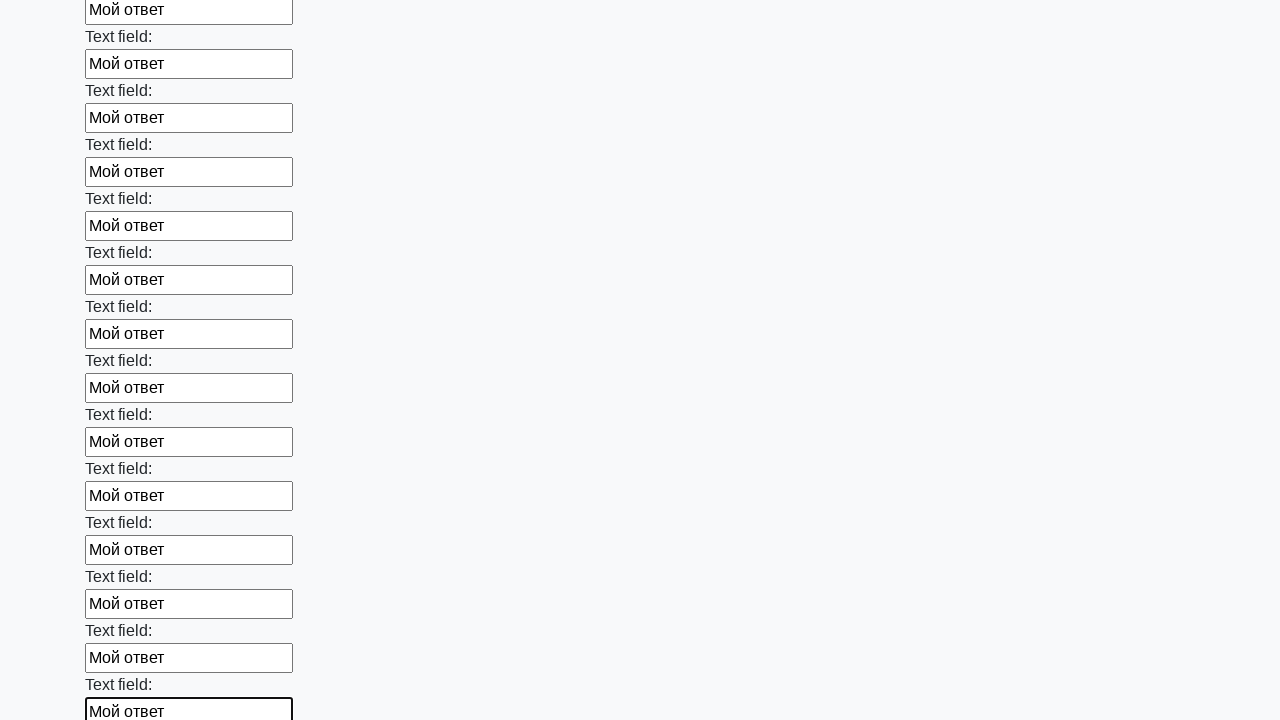

Filled text input field 41 of 100 with 'Мой ответ' on input[type="text"] >> nth=40
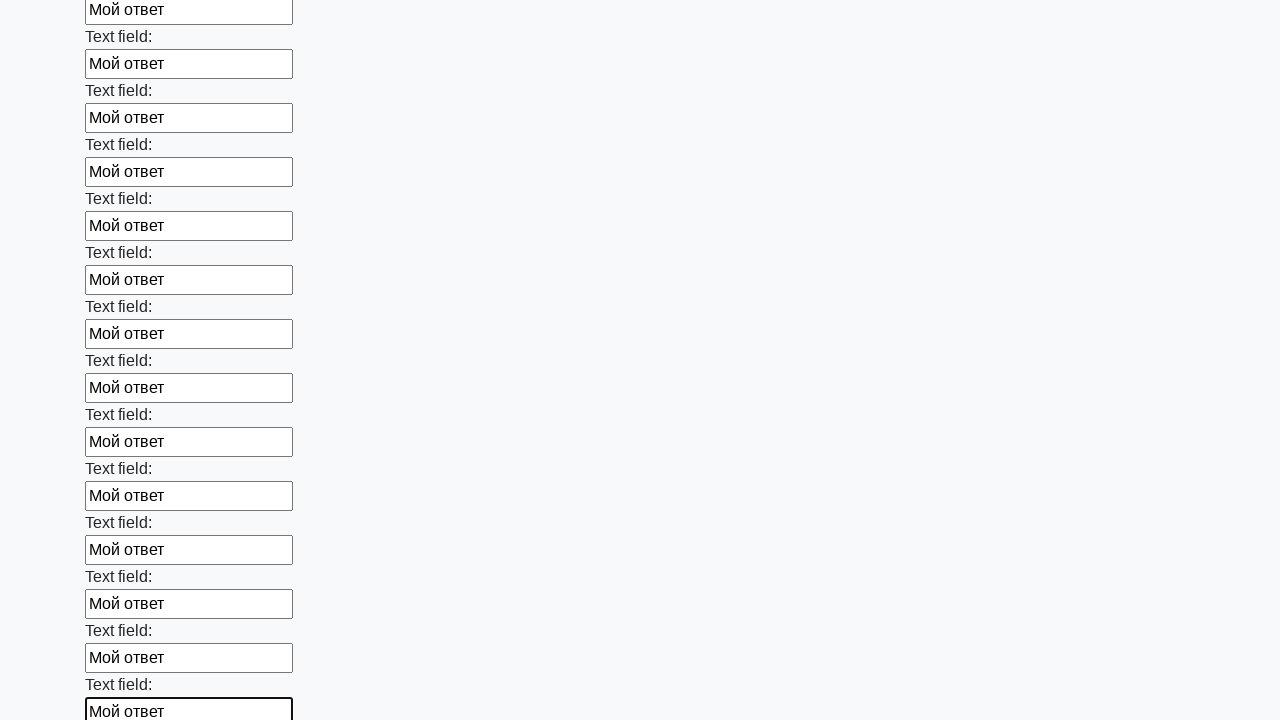

Filled text input field 42 of 100 with 'Мой ответ' on input[type="text"] >> nth=41
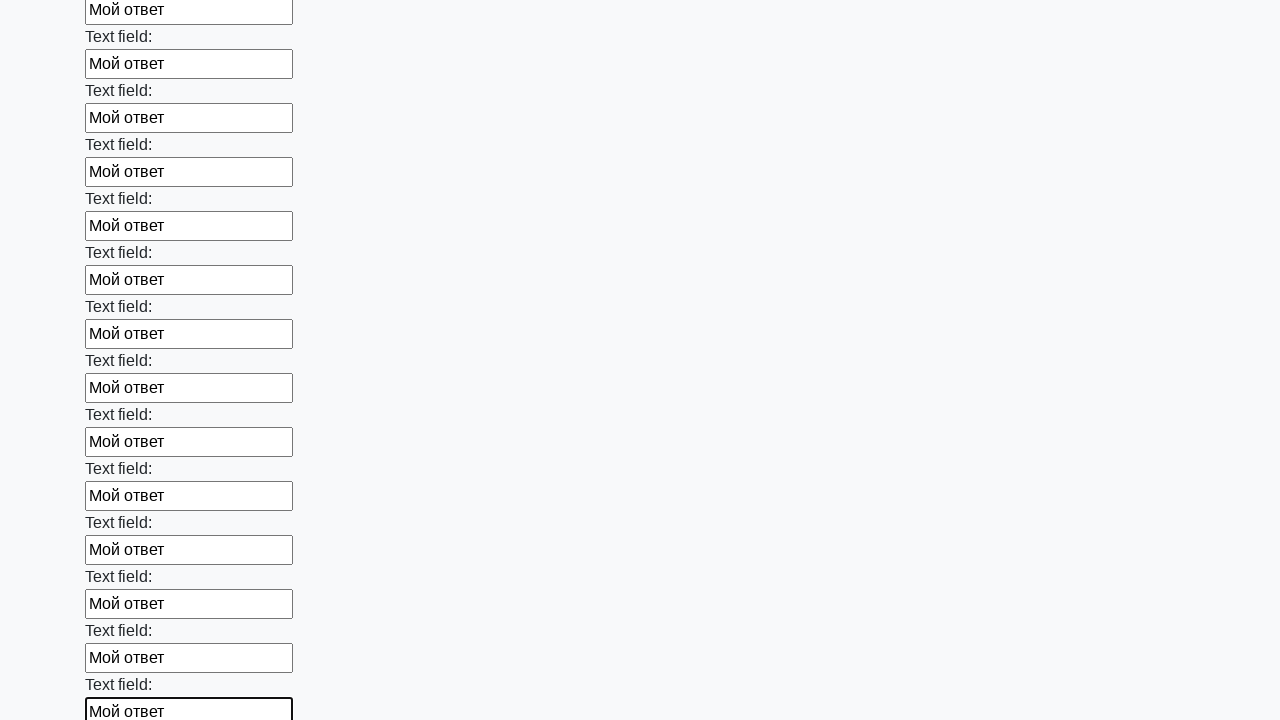

Filled text input field 43 of 100 with 'Мой ответ' on input[type="text"] >> nth=42
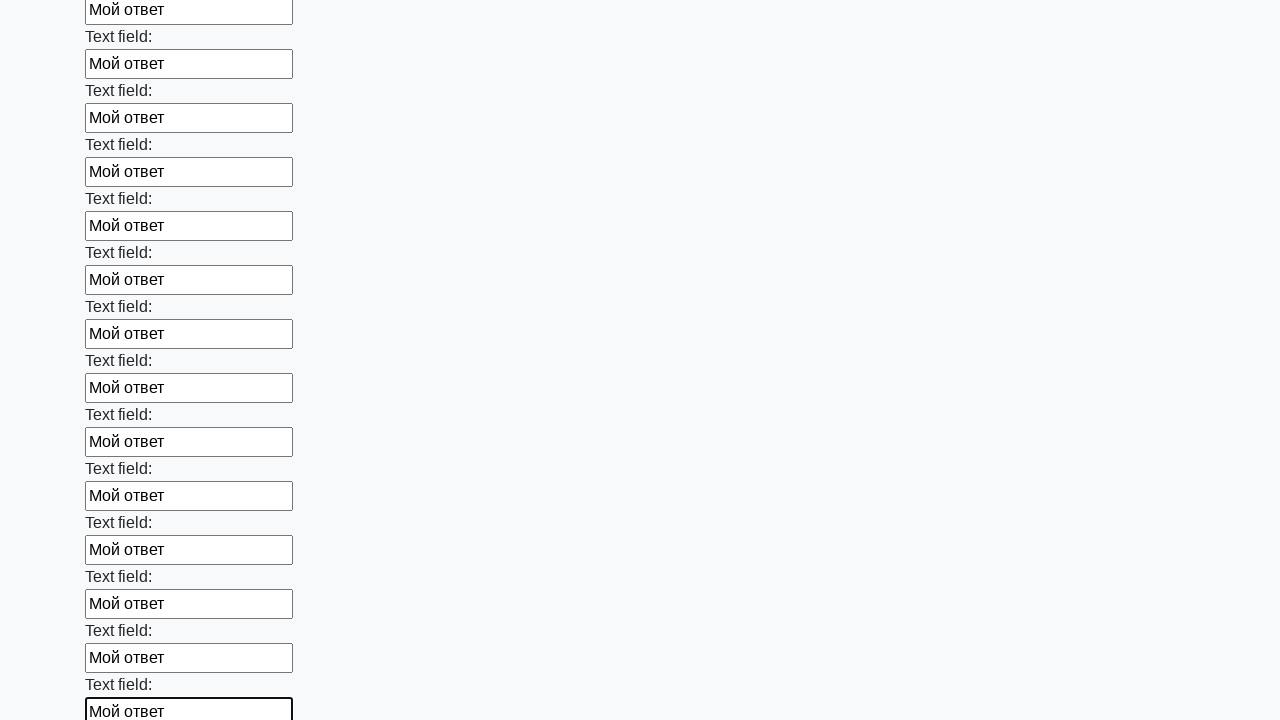

Filled text input field 44 of 100 with 'Мой ответ' on input[type="text"] >> nth=43
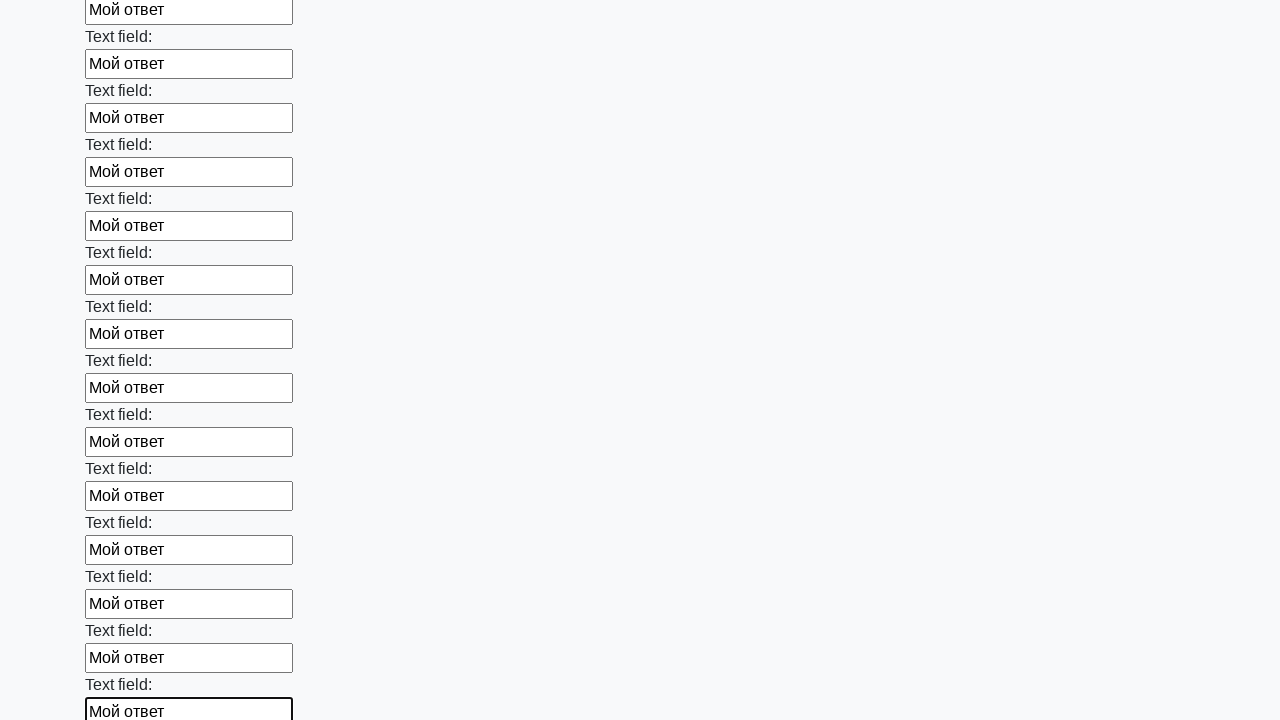

Filled text input field 45 of 100 with 'Мой ответ' on input[type="text"] >> nth=44
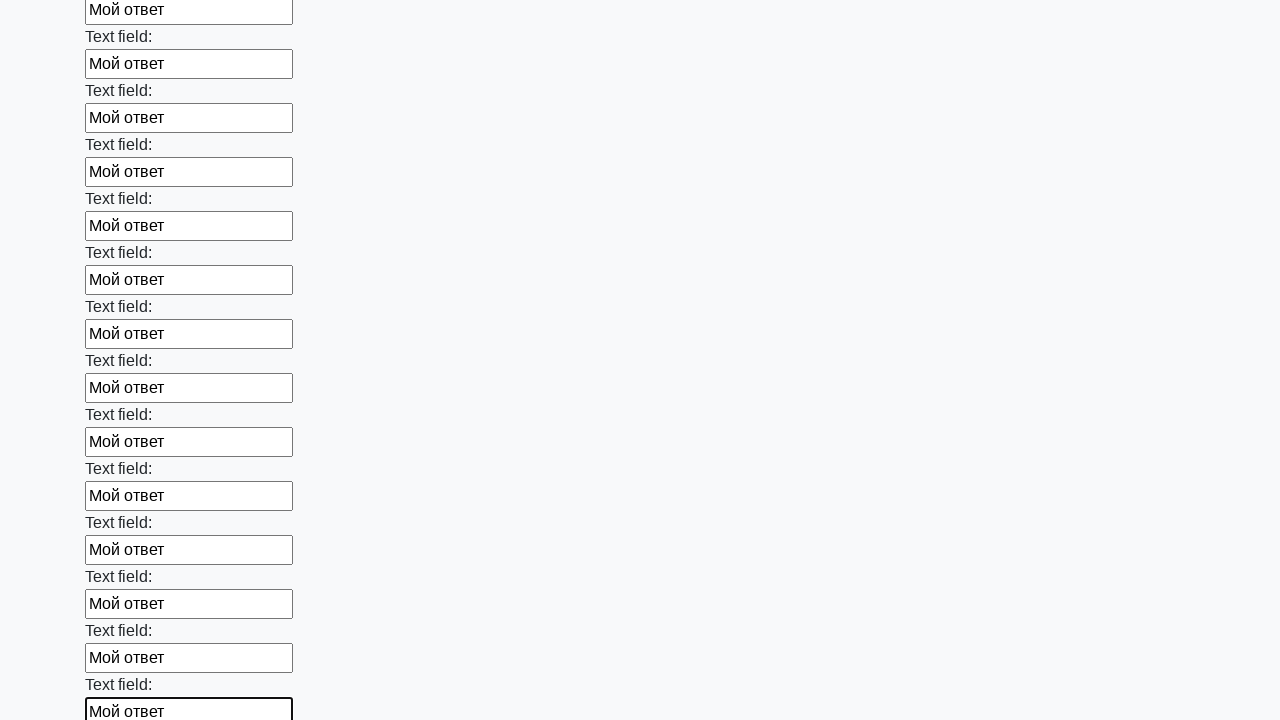

Filled text input field 46 of 100 with 'Мой ответ' on input[type="text"] >> nth=45
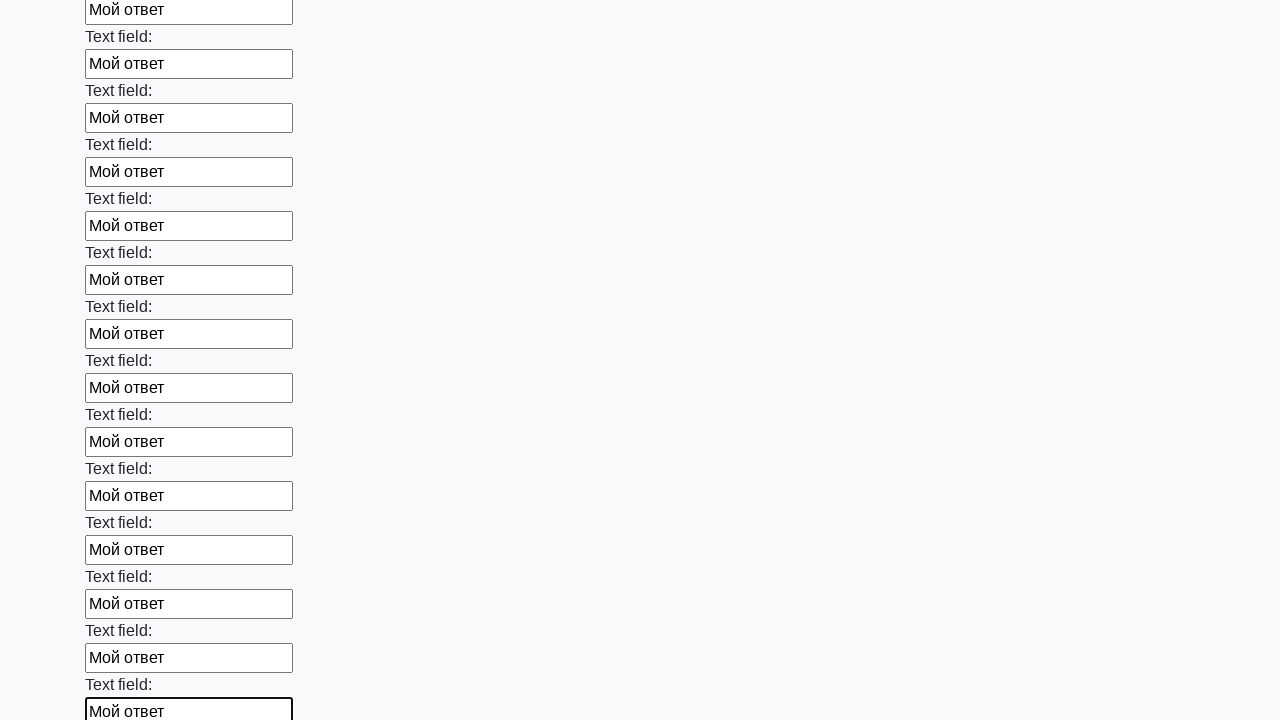

Filled text input field 47 of 100 with 'Мой ответ' on input[type="text"] >> nth=46
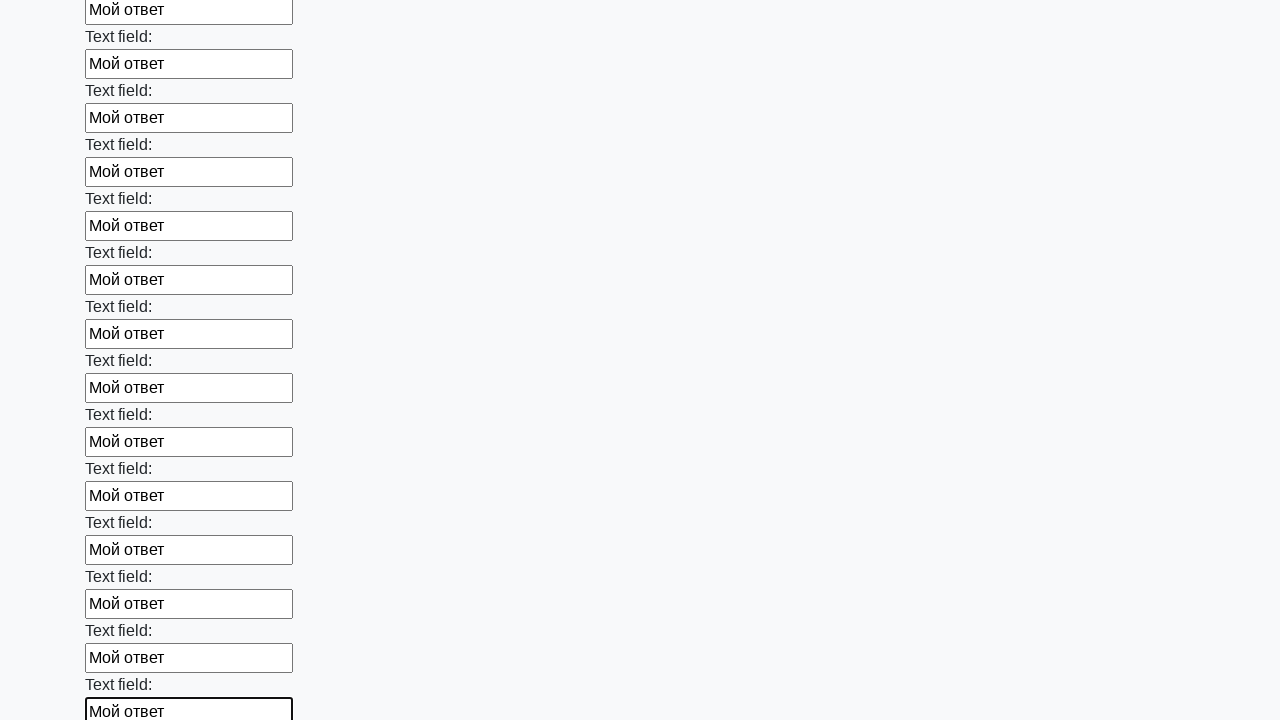

Filled text input field 48 of 100 with 'Мой ответ' on input[type="text"] >> nth=47
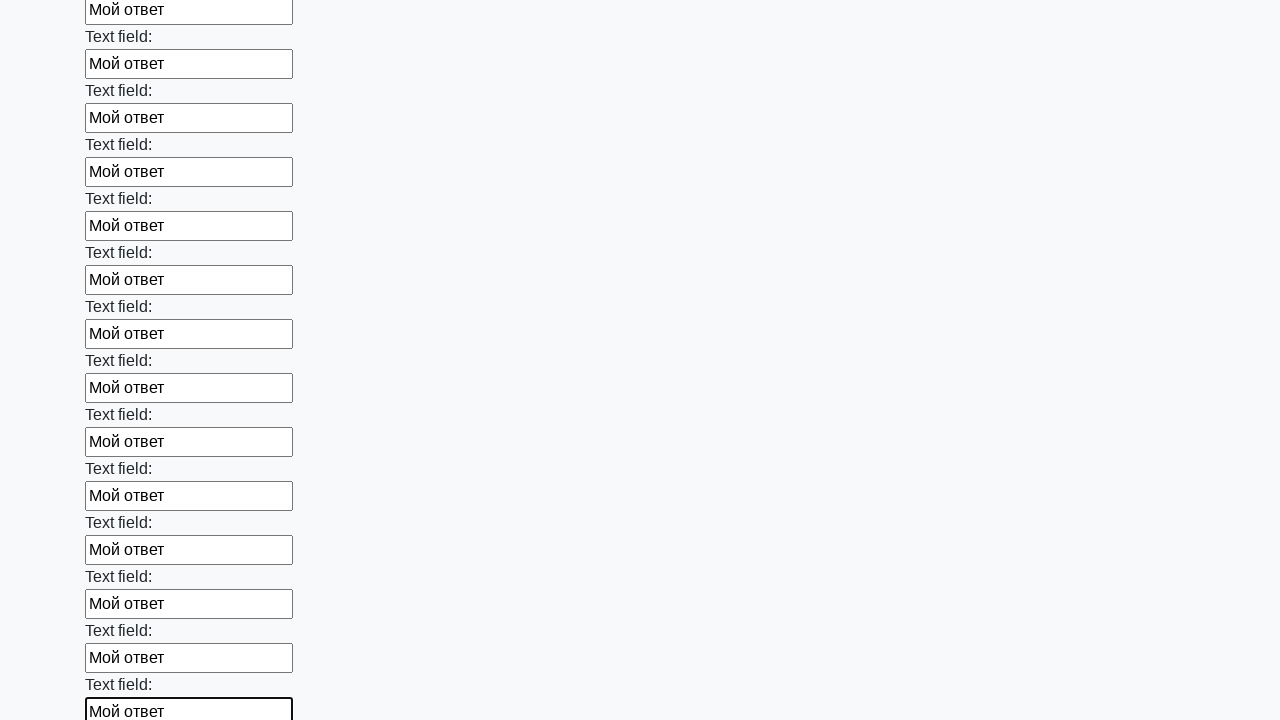

Filled text input field 49 of 100 with 'Мой ответ' on input[type="text"] >> nth=48
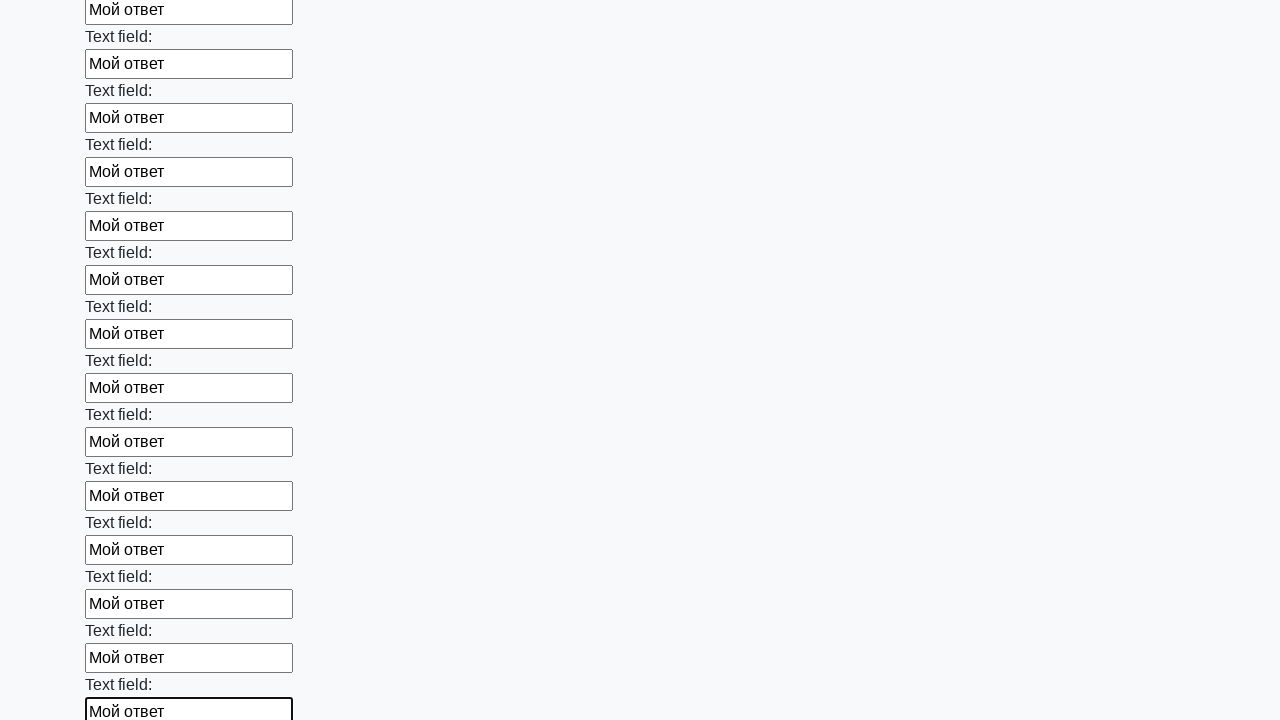

Filled text input field 50 of 100 with 'Мой ответ' on input[type="text"] >> nth=49
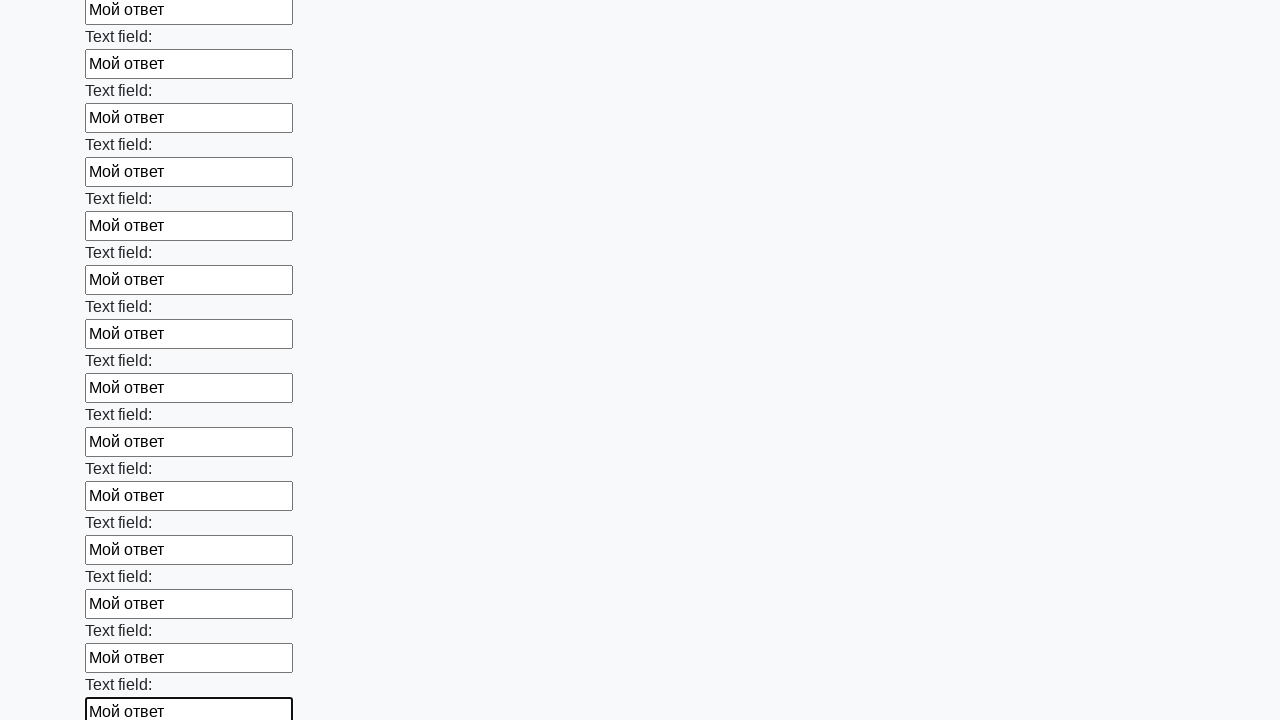

Filled text input field 51 of 100 with 'Мой ответ' on input[type="text"] >> nth=50
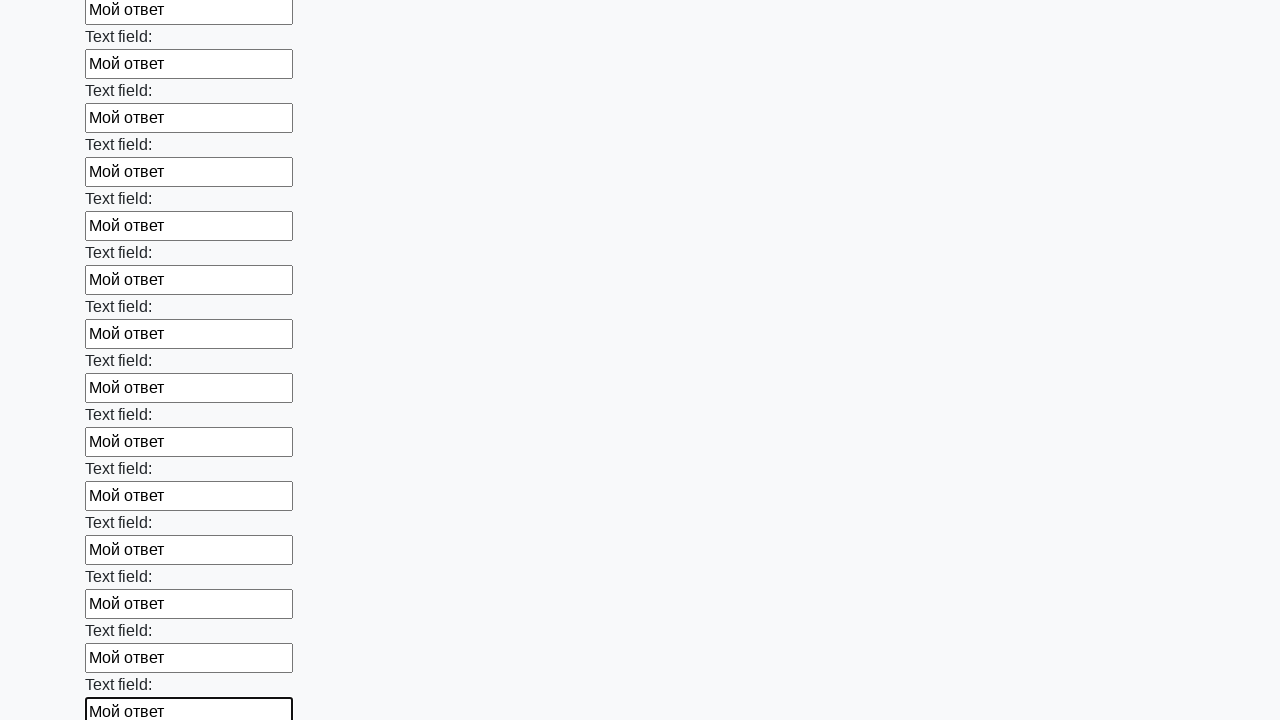

Filled text input field 52 of 100 with 'Мой ответ' on input[type="text"] >> nth=51
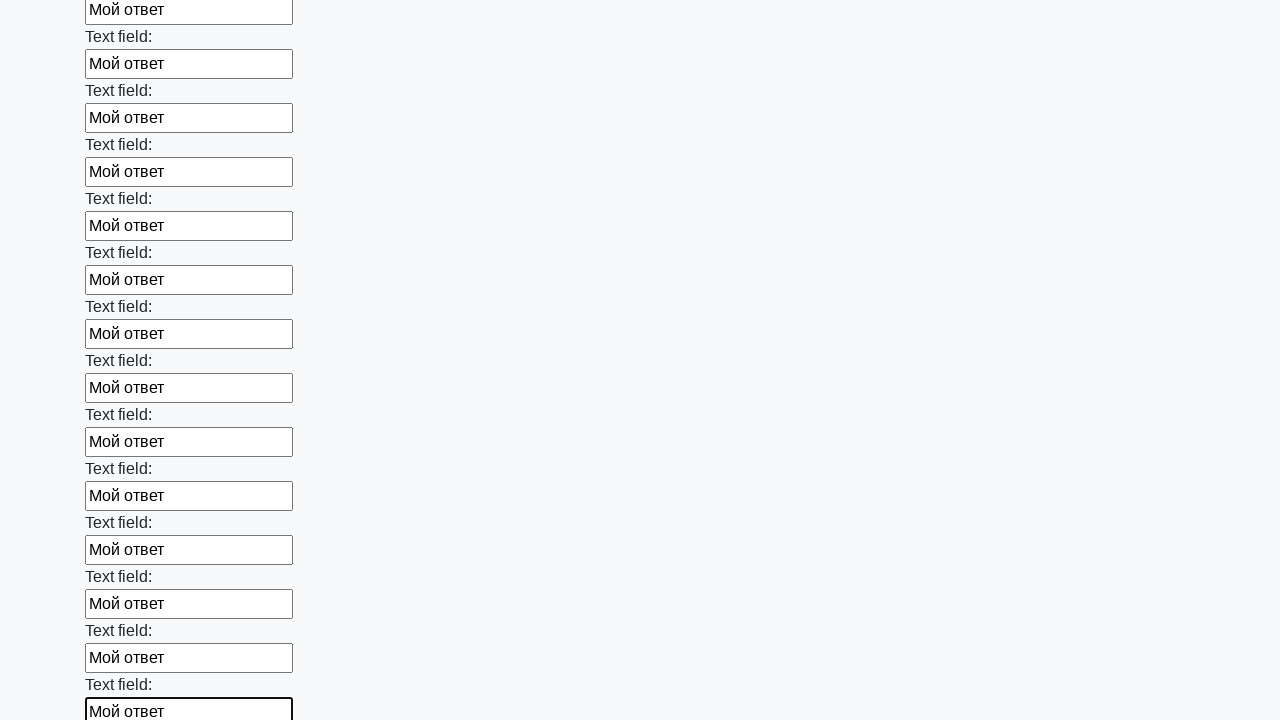

Filled text input field 53 of 100 with 'Мой ответ' on input[type="text"] >> nth=52
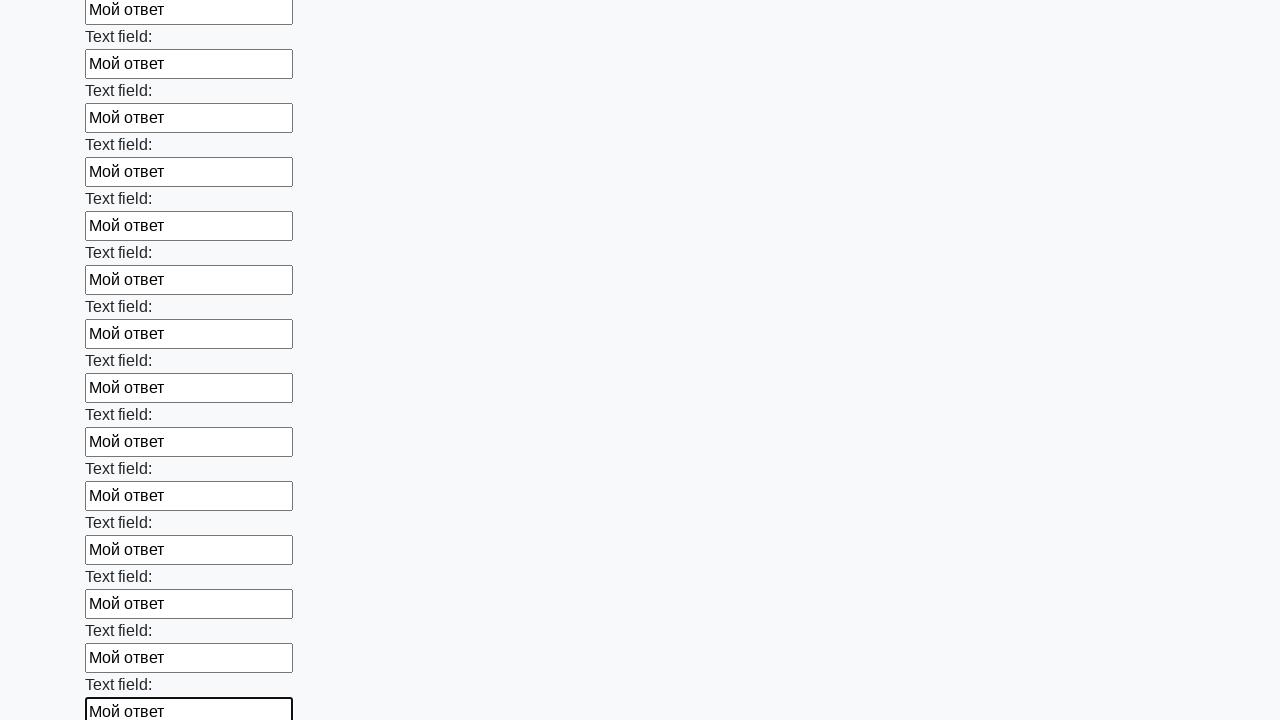

Filled text input field 54 of 100 with 'Мой ответ' on input[type="text"] >> nth=53
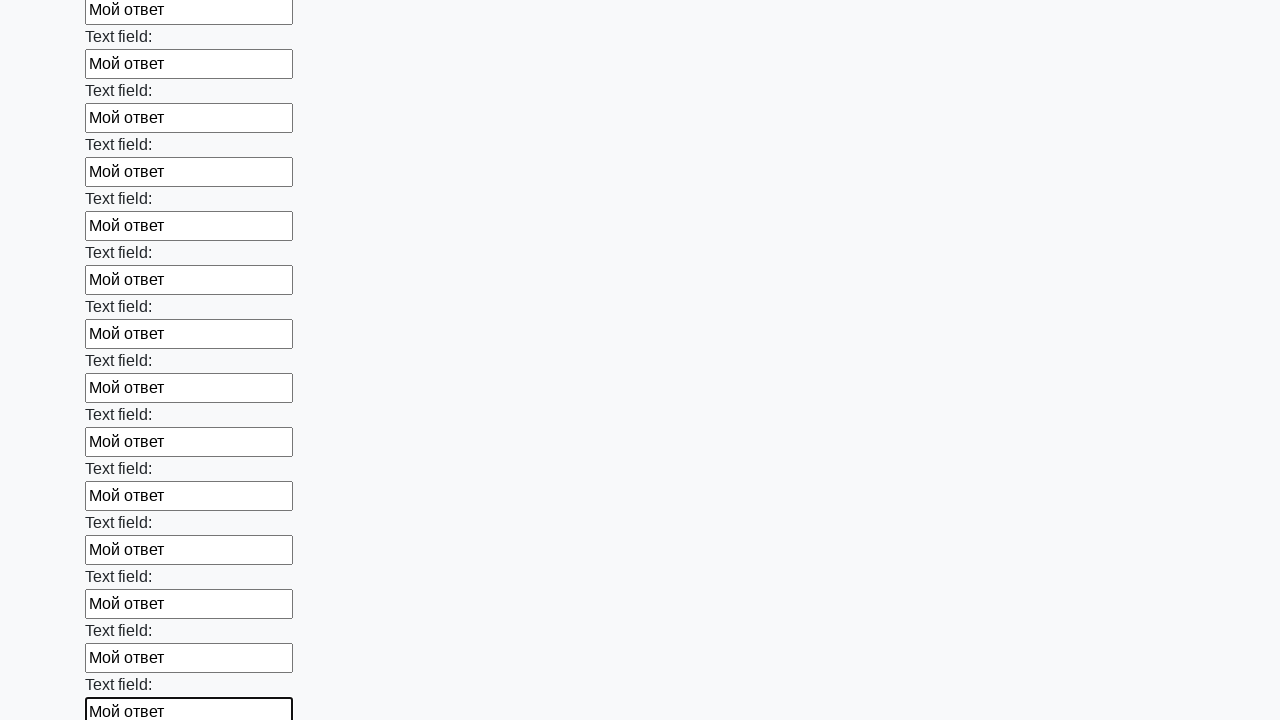

Filled text input field 55 of 100 with 'Мой ответ' on input[type="text"] >> nth=54
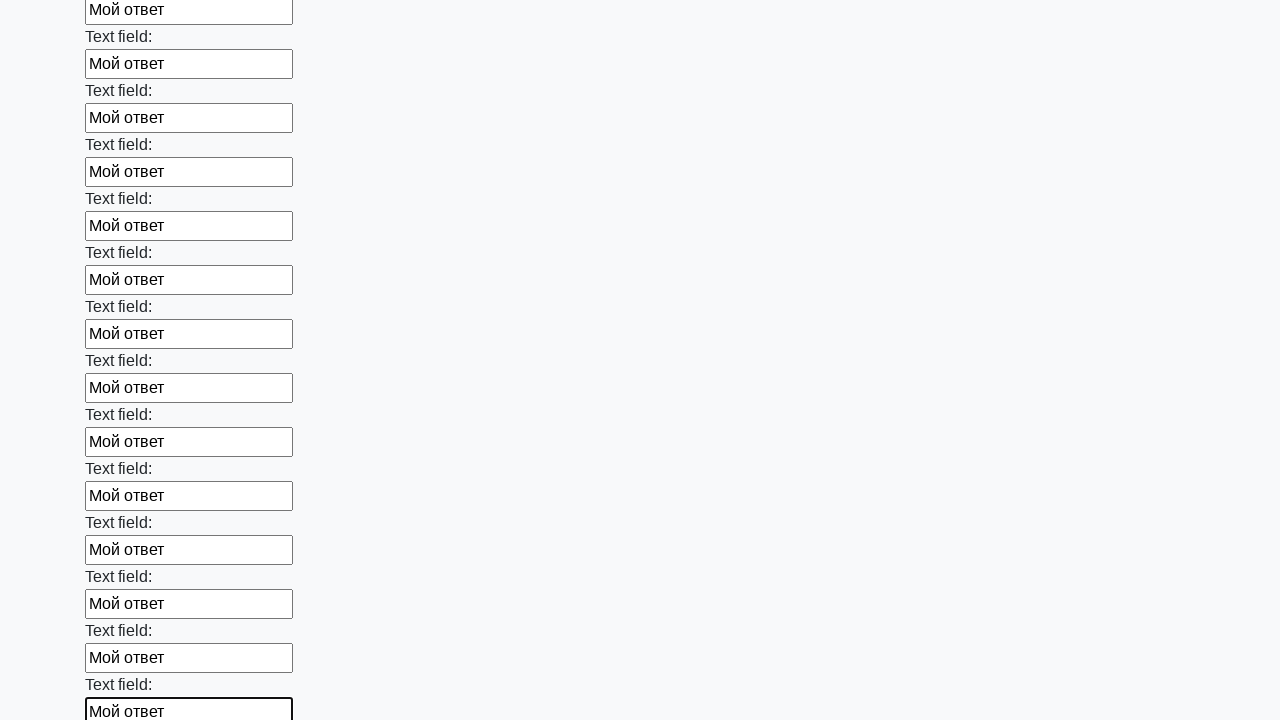

Filled text input field 56 of 100 with 'Мой ответ' on input[type="text"] >> nth=55
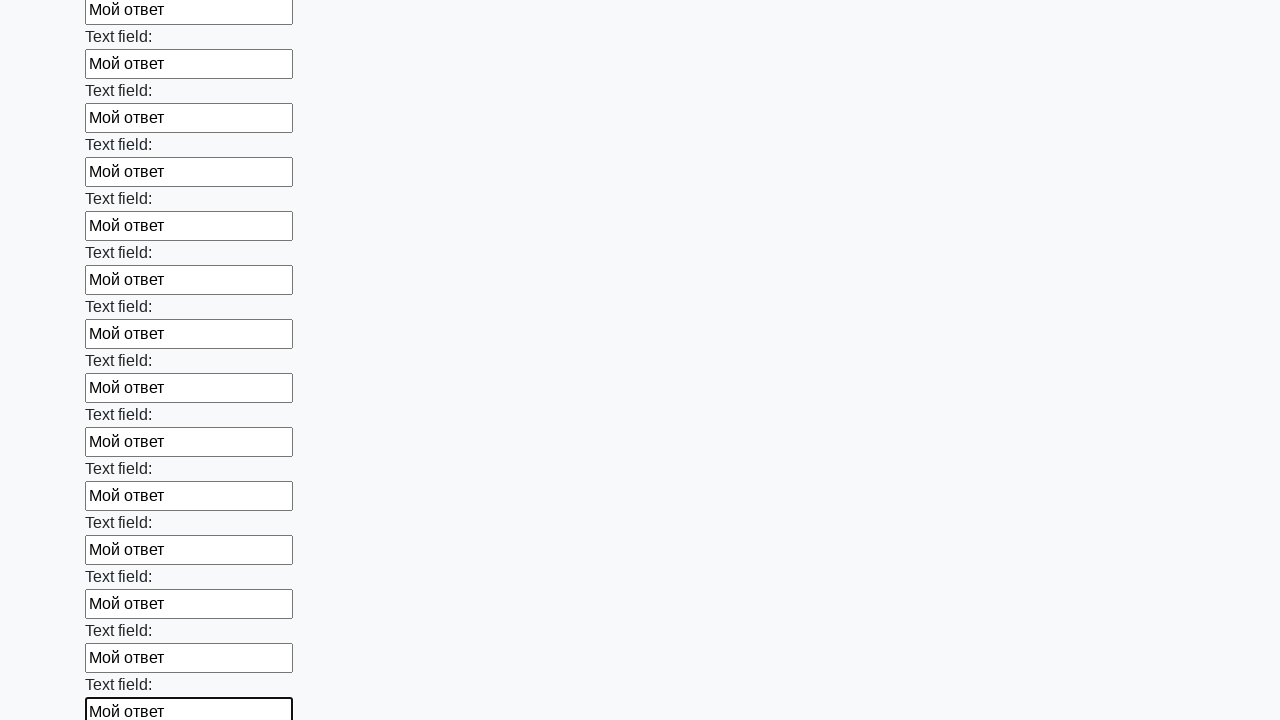

Filled text input field 57 of 100 with 'Мой ответ' on input[type="text"] >> nth=56
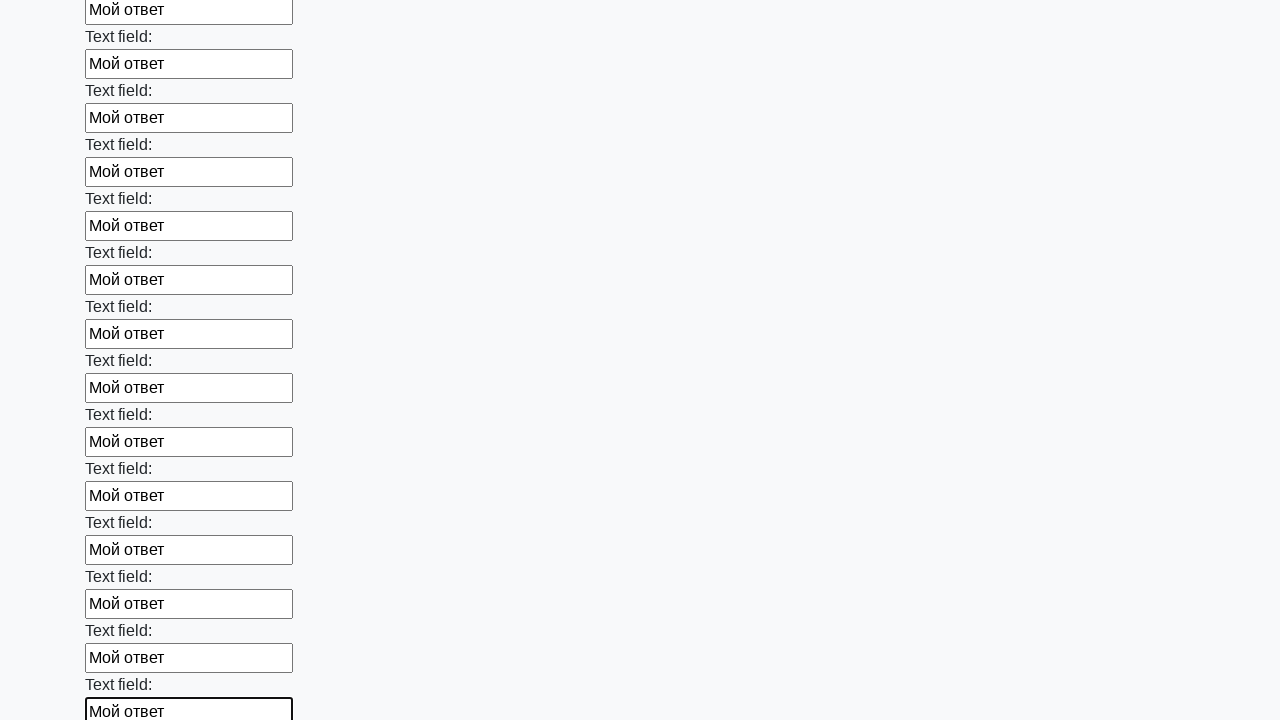

Filled text input field 58 of 100 with 'Мой ответ' on input[type="text"] >> nth=57
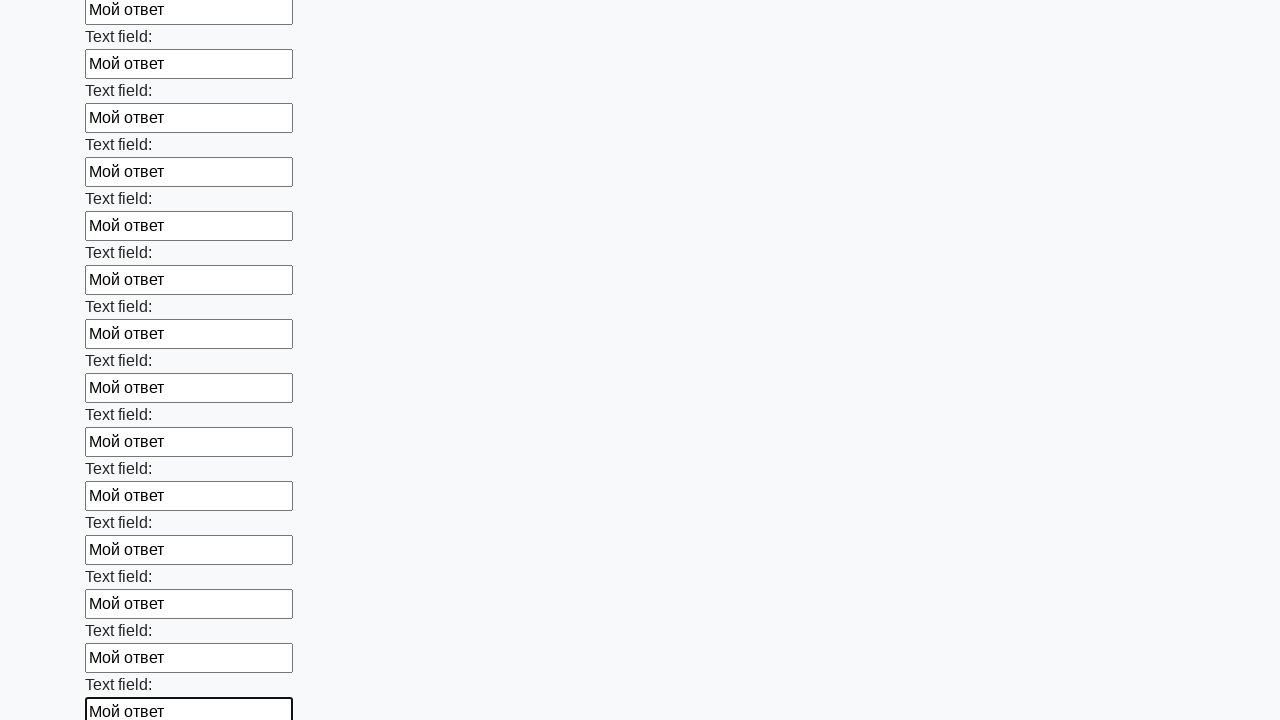

Filled text input field 59 of 100 with 'Мой ответ' on input[type="text"] >> nth=58
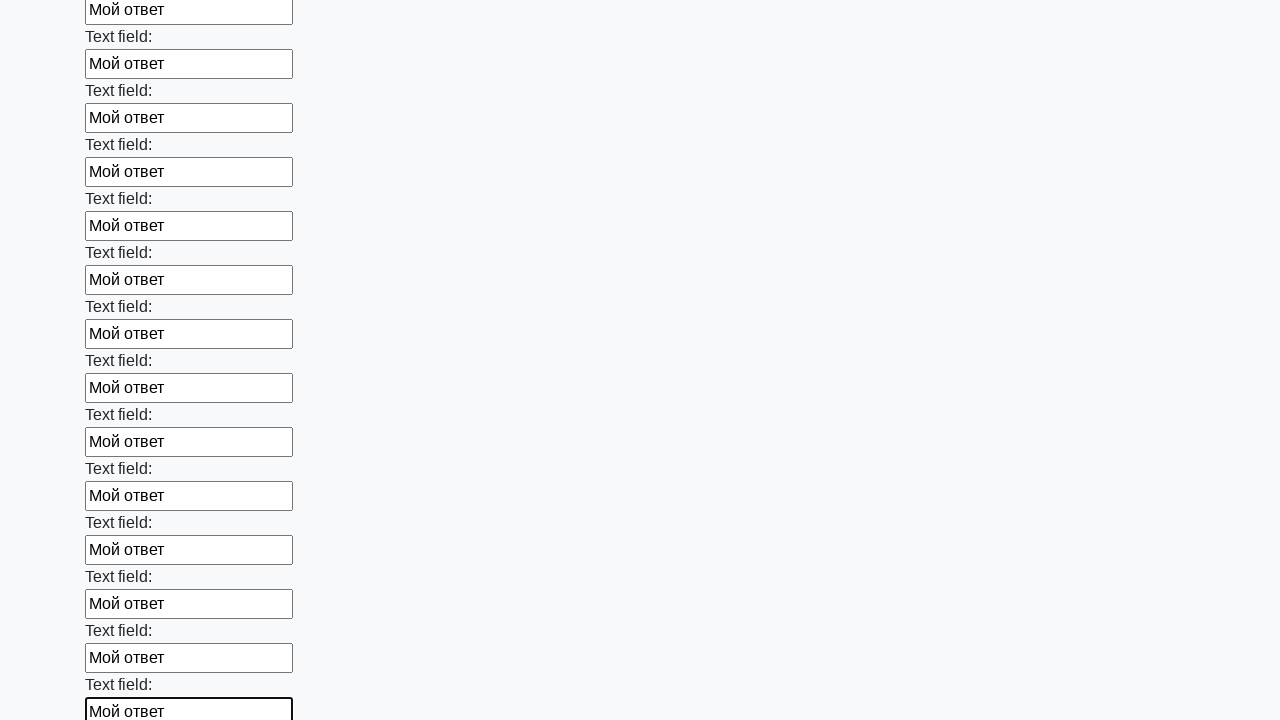

Filled text input field 60 of 100 with 'Мой ответ' on input[type="text"] >> nth=59
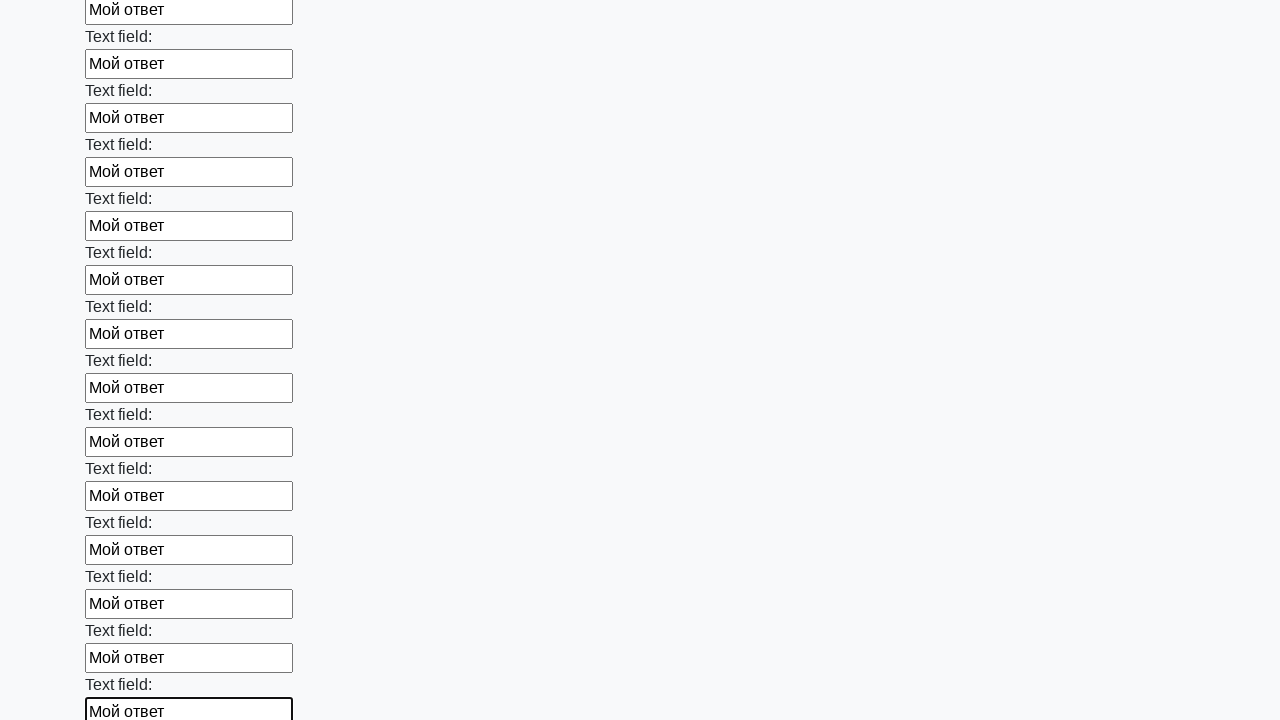

Filled text input field 61 of 100 with 'Мой ответ' on input[type="text"] >> nth=60
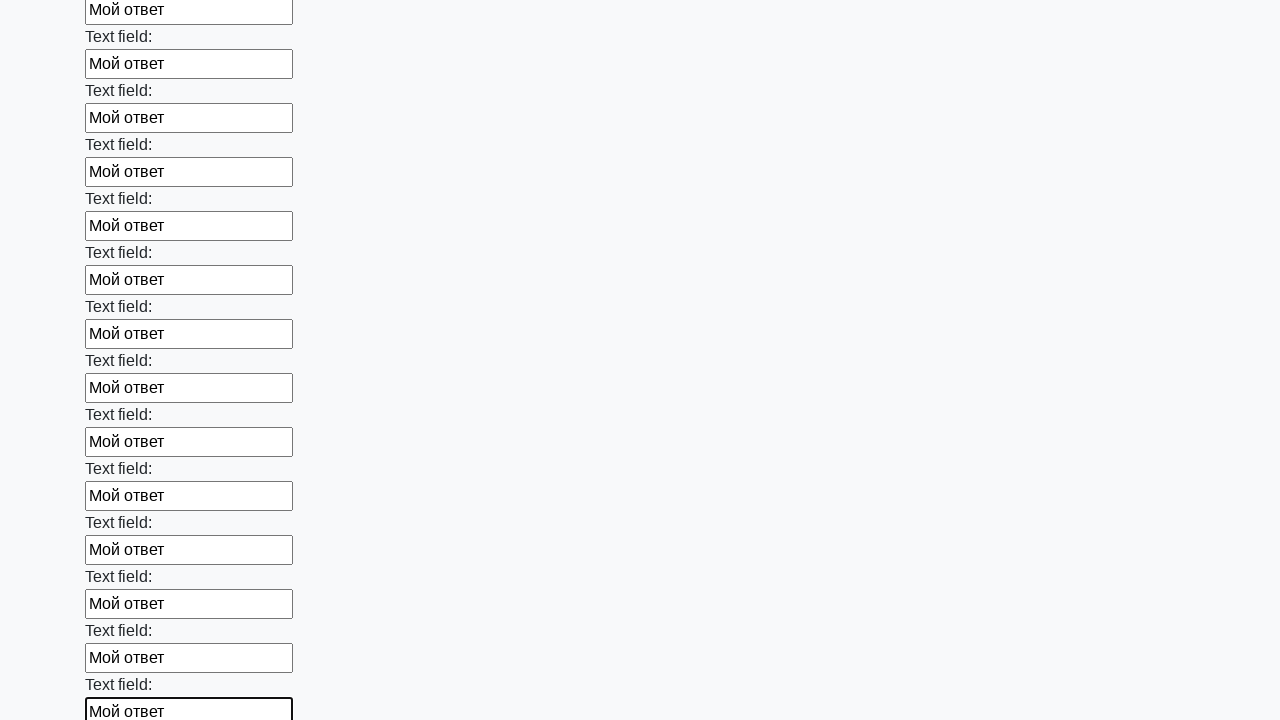

Filled text input field 62 of 100 with 'Мой ответ' on input[type="text"] >> nth=61
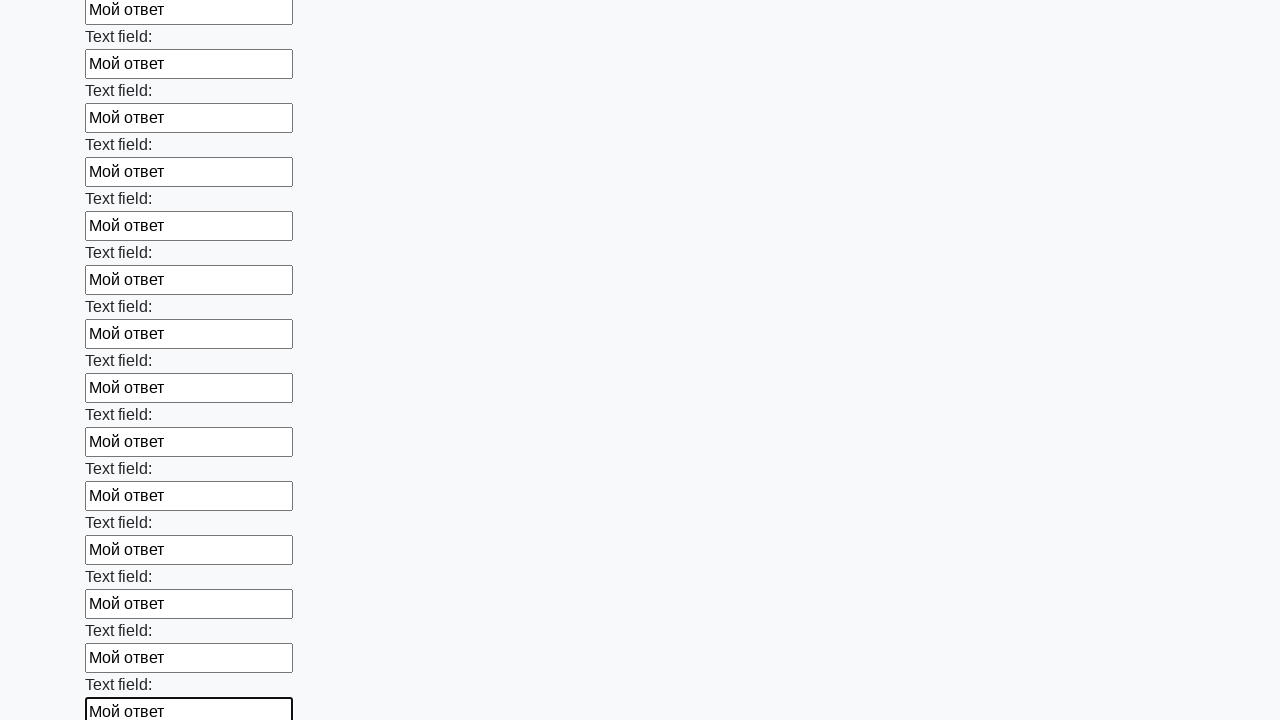

Filled text input field 63 of 100 with 'Мой ответ' on input[type="text"] >> nth=62
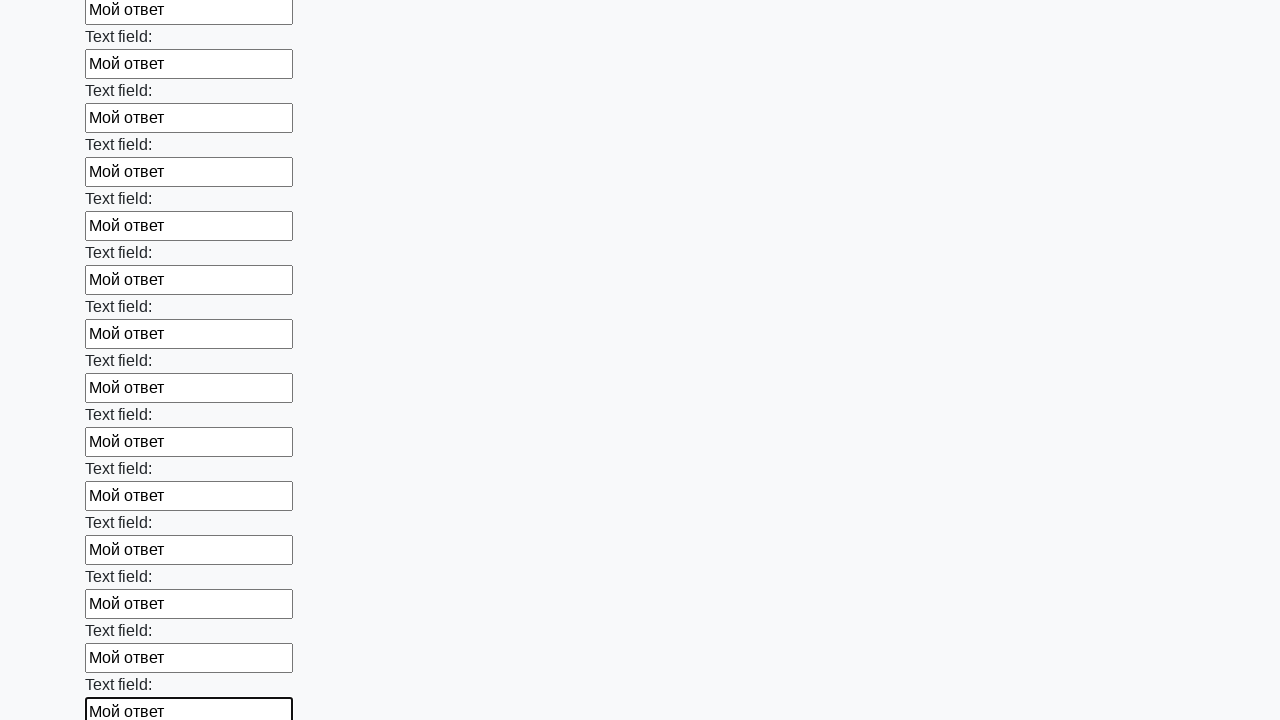

Filled text input field 64 of 100 with 'Мой ответ' on input[type="text"] >> nth=63
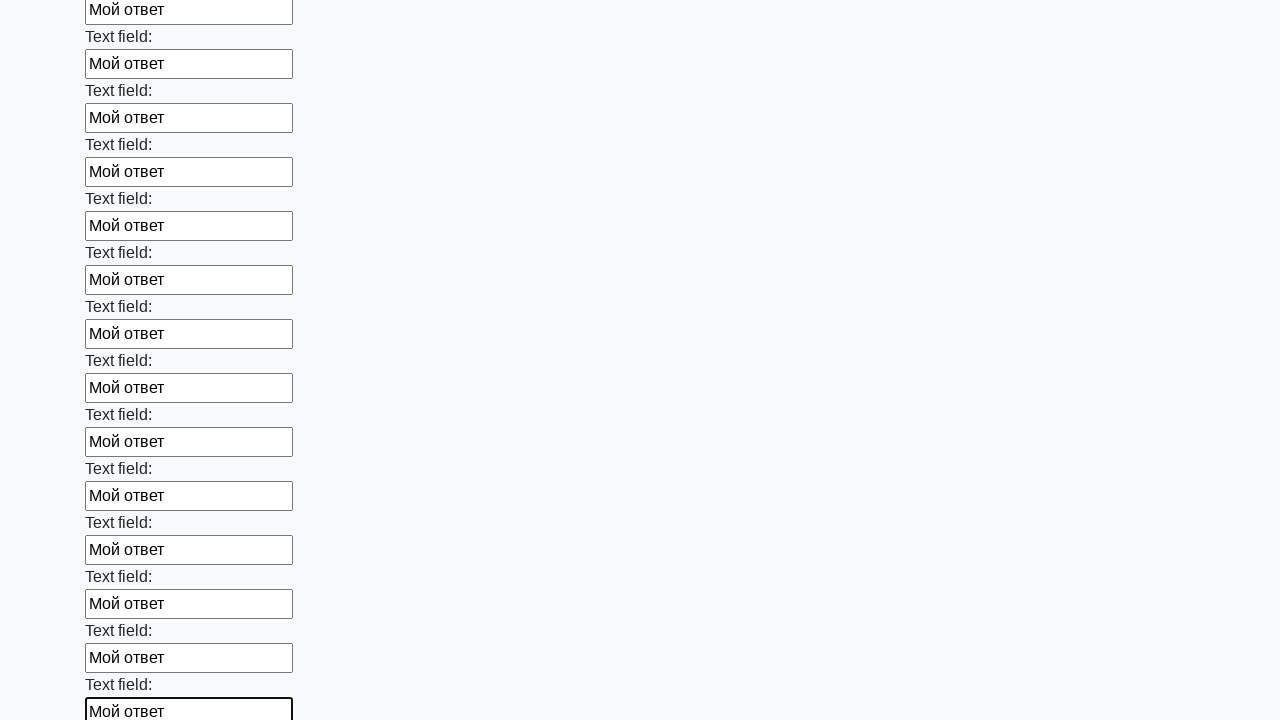

Filled text input field 65 of 100 with 'Мой ответ' on input[type="text"] >> nth=64
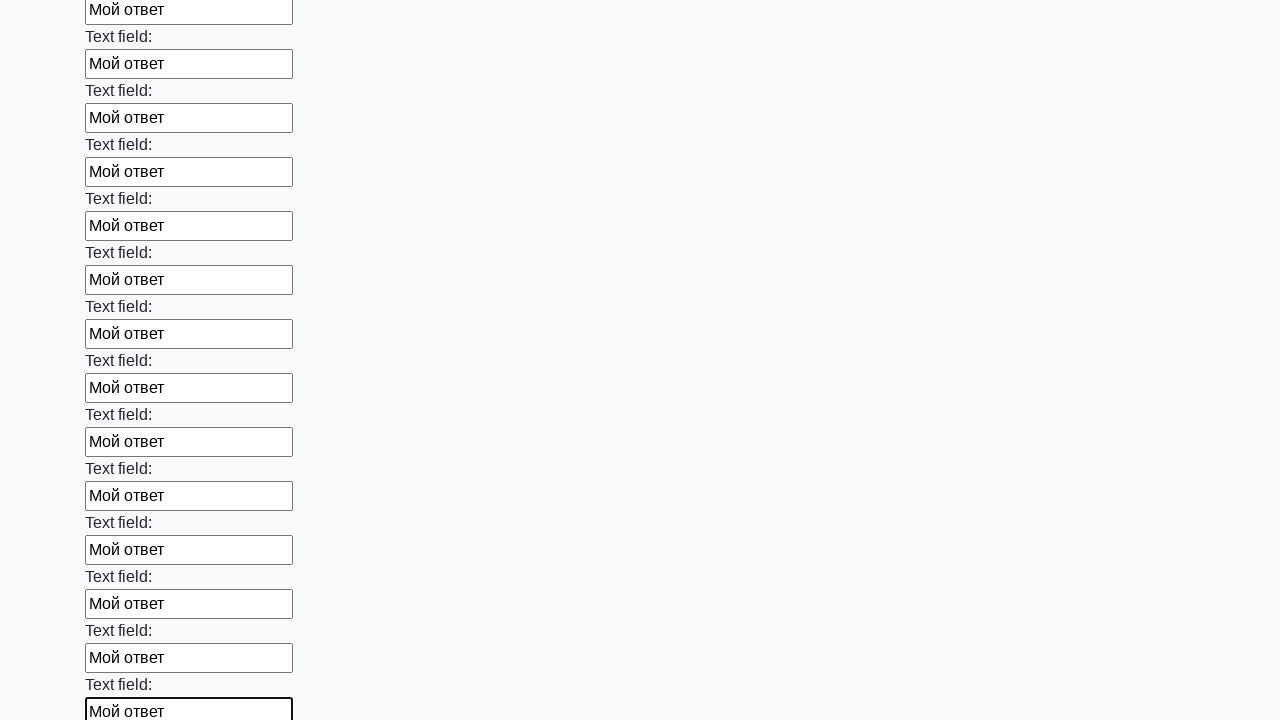

Filled text input field 66 of 100 with 'Мой ответ' on input[type="text"] >> nth=65
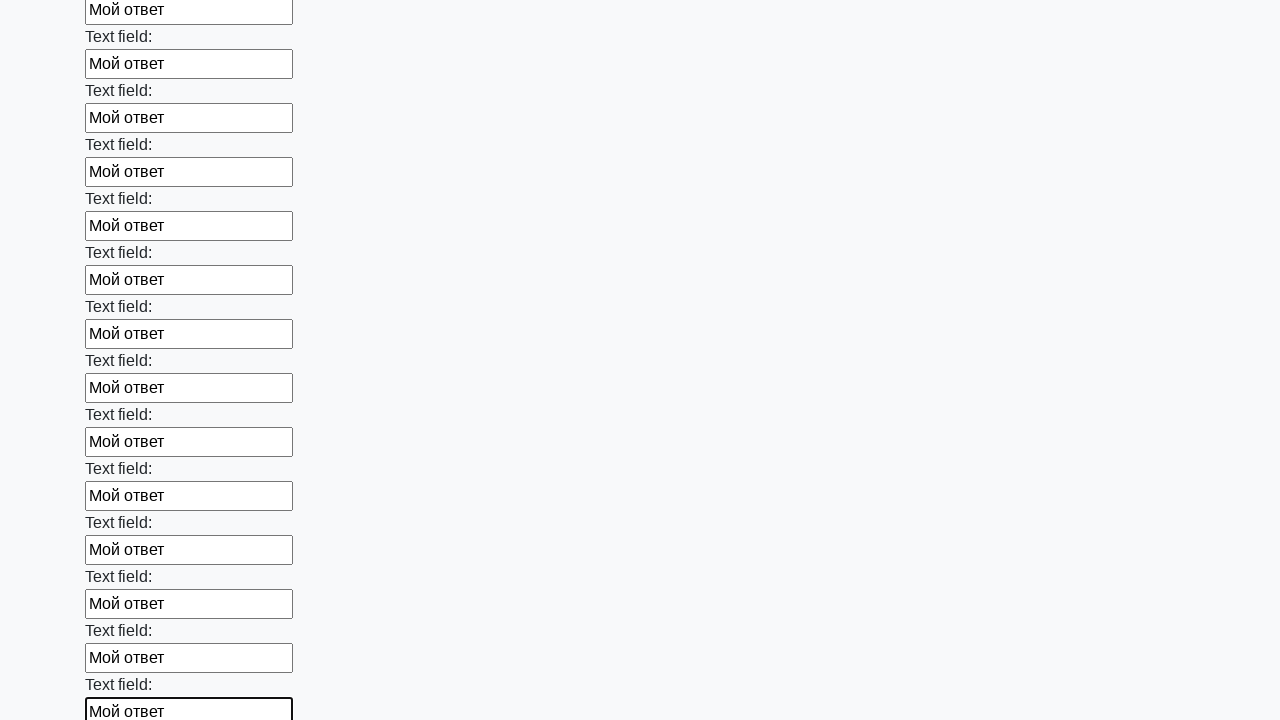

Filled text input field 67 of 100 with 'Мой ответ' on input[type="text"] >> nth=66
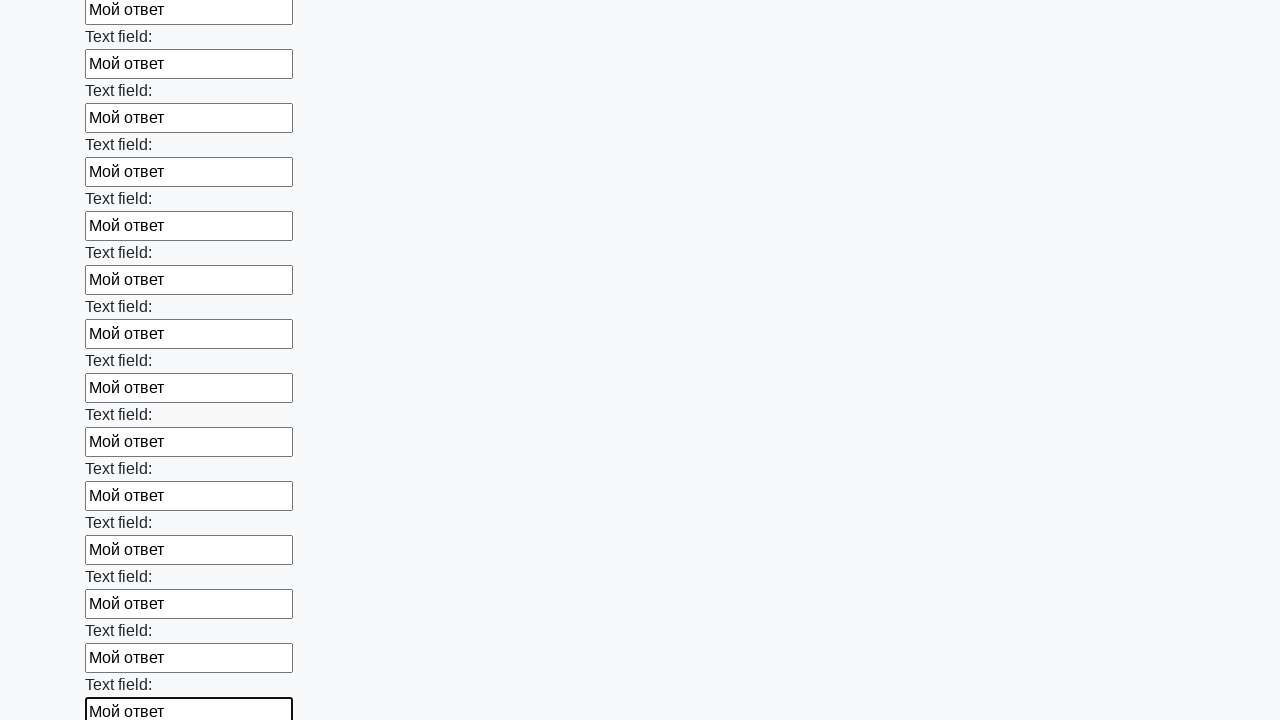

Filled text input field 68 of 100 with 'Мой ответ' on input[type="text"] >> nth=67
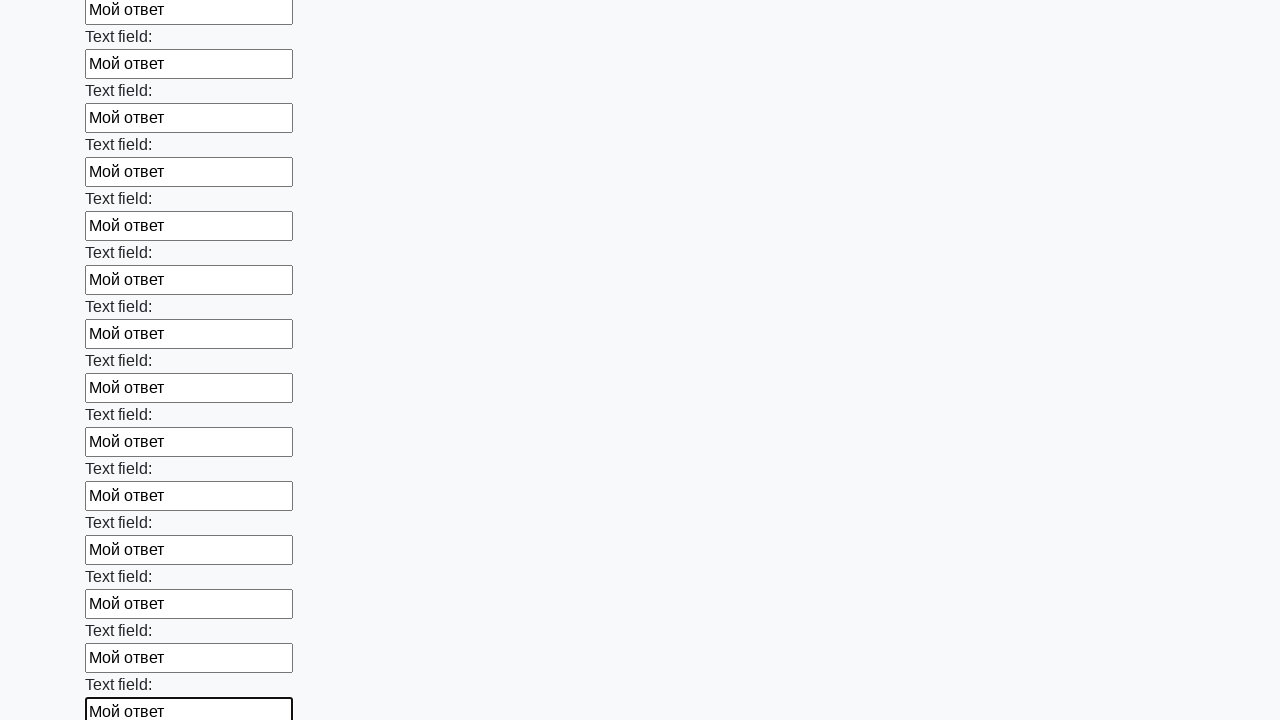

Filled text input field 69 of 100 with 'Мой ответ' on input[type="text"] >> nth=68
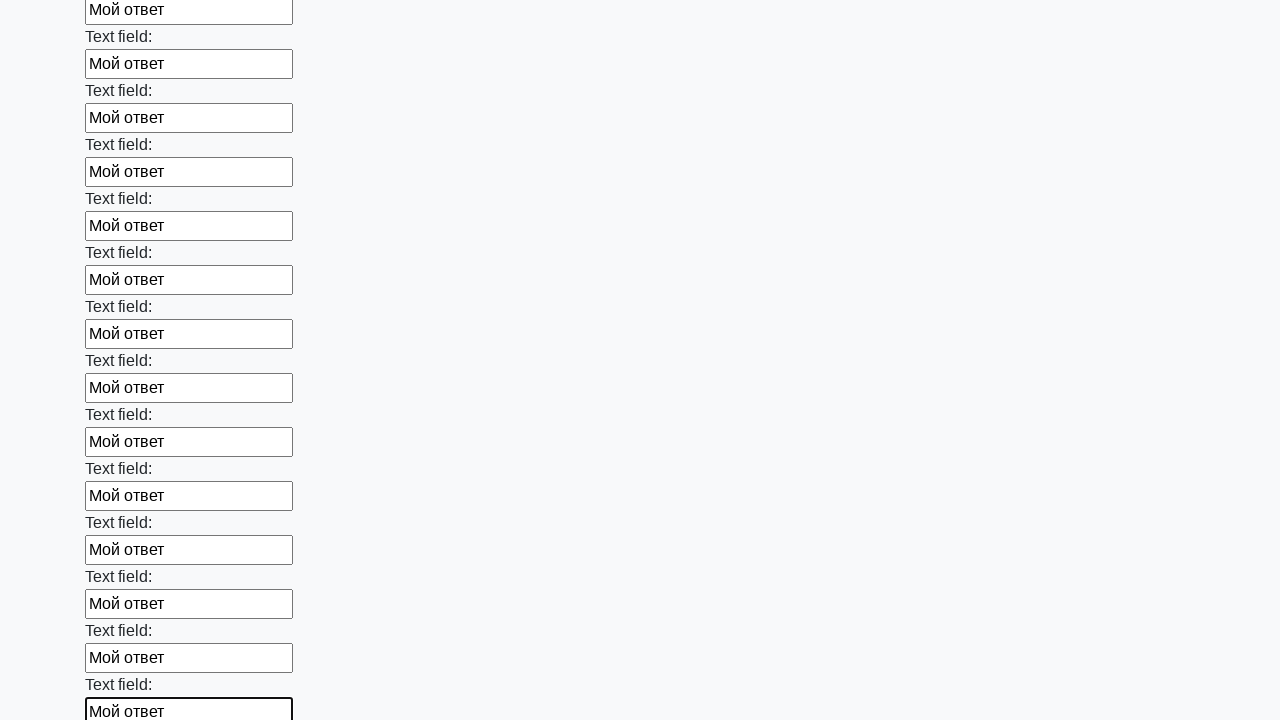

Filled text input field 70 of 100 with 'Мой ответ' on input[type="text"] >> nth=69
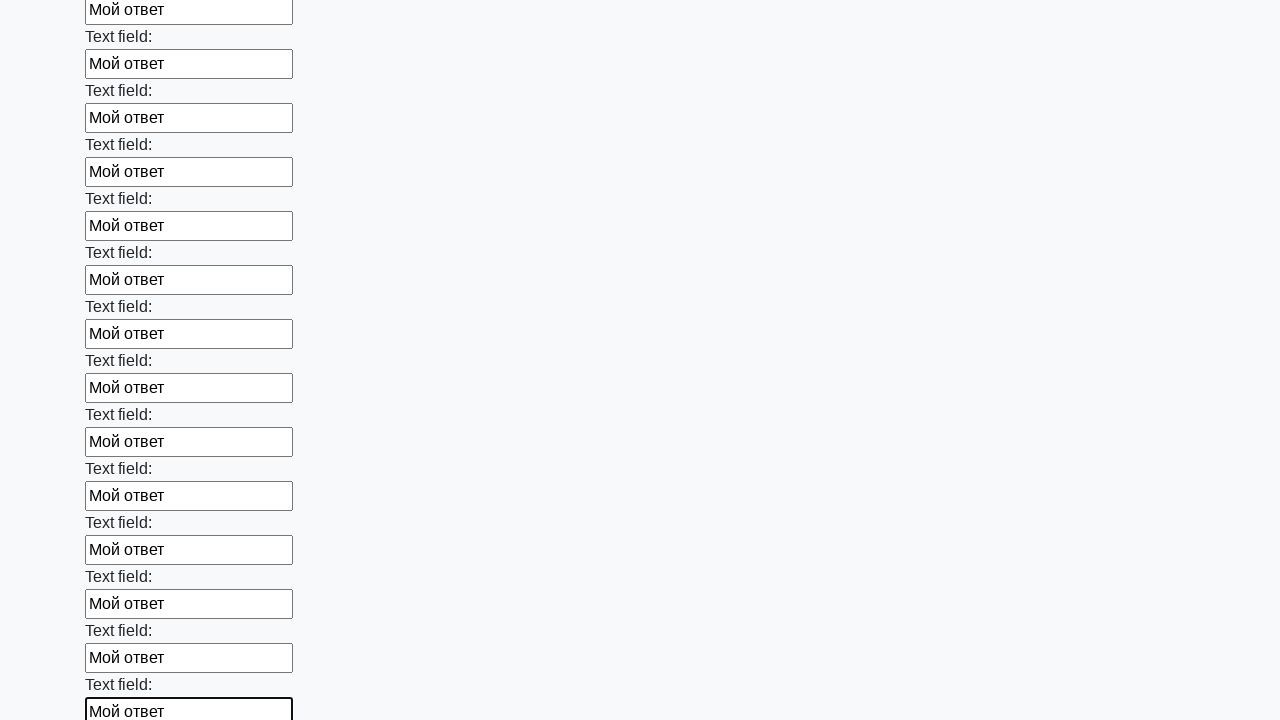

Filled text input field 71 of 100 with 'Мой ответ' on input[type="text"] >> nth=70
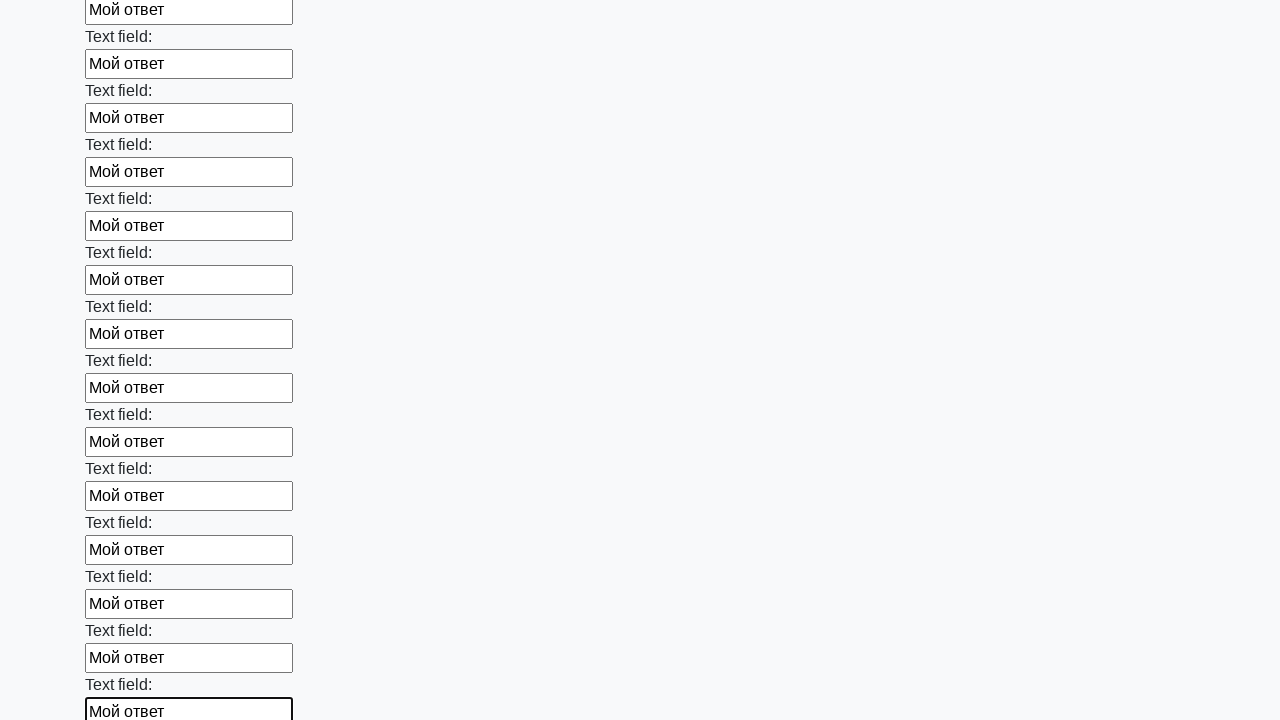

Filled text input field 72 of 100 with 'Мой ответ' on input[type="text"] >> nth=71
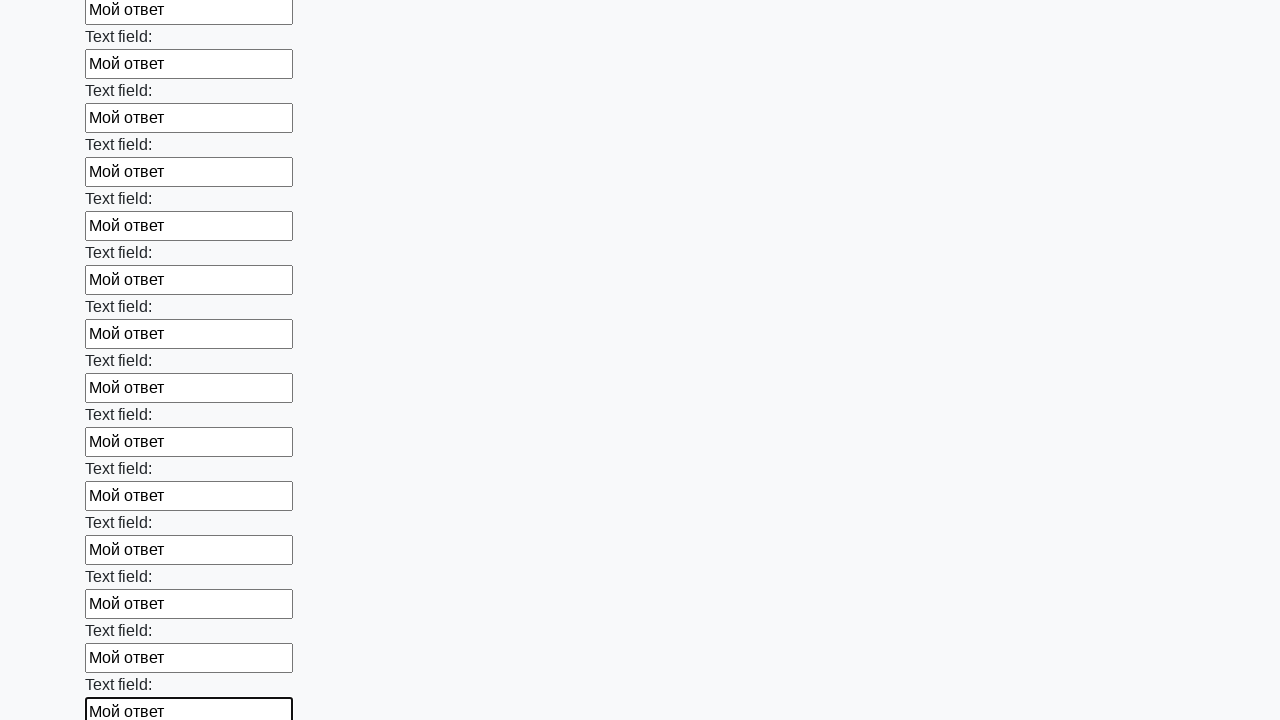

Filled text input field 73 of 100 with 'Мой ответ' on input[type="text"] >> nth=72
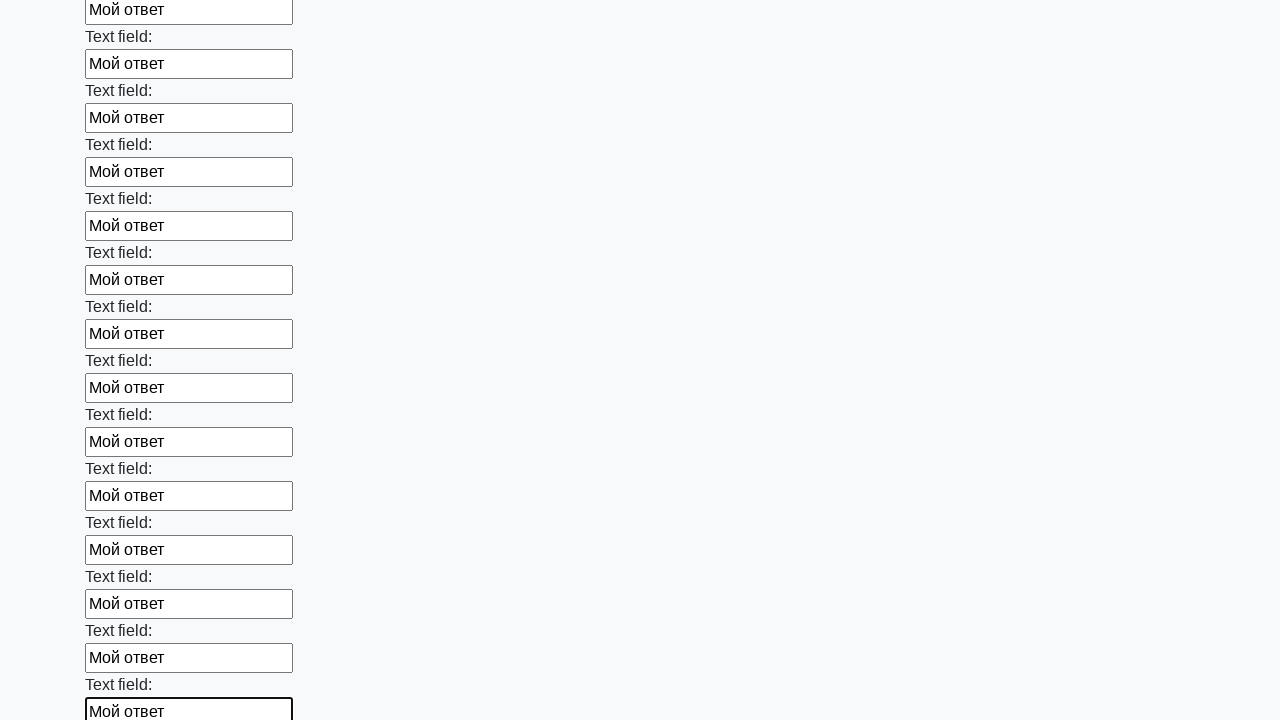

Filled text input field 74 of 100 with 'Мой ответ' on input[type="text"] >> nth=73
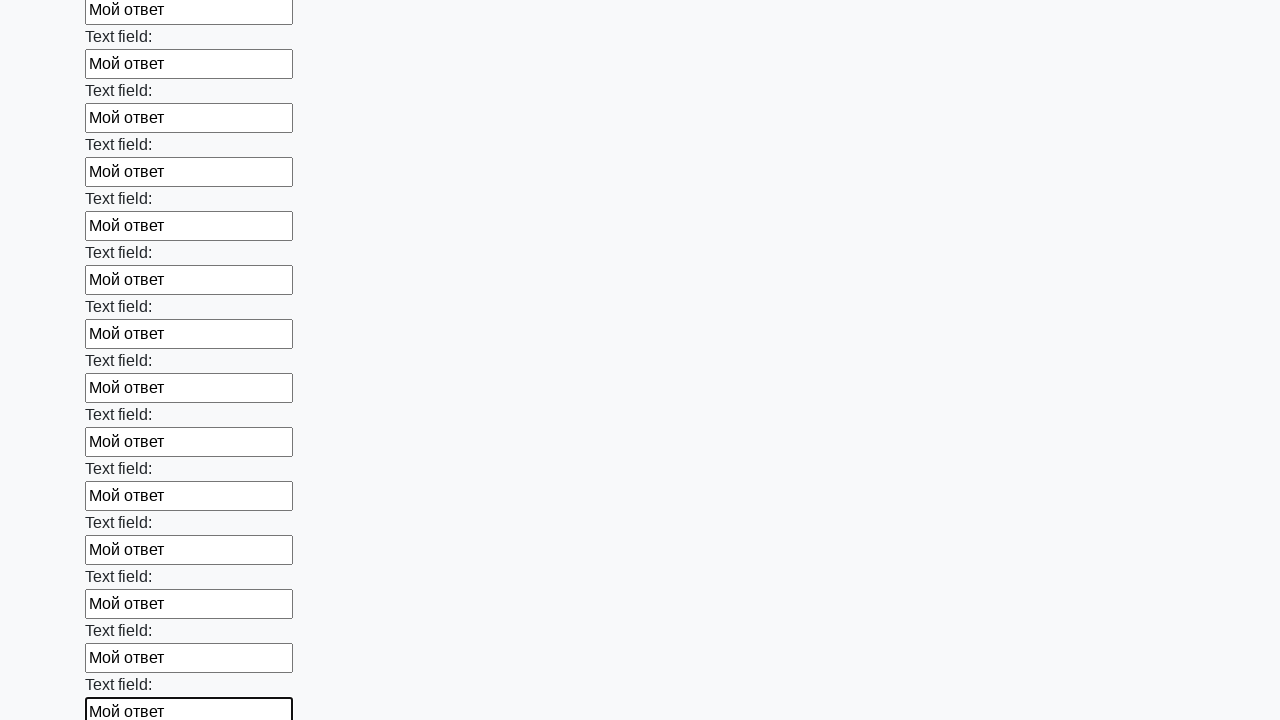

Filled text input field 75 of 100 with 'Мой ответ' on input[type="text"] >> nth=74
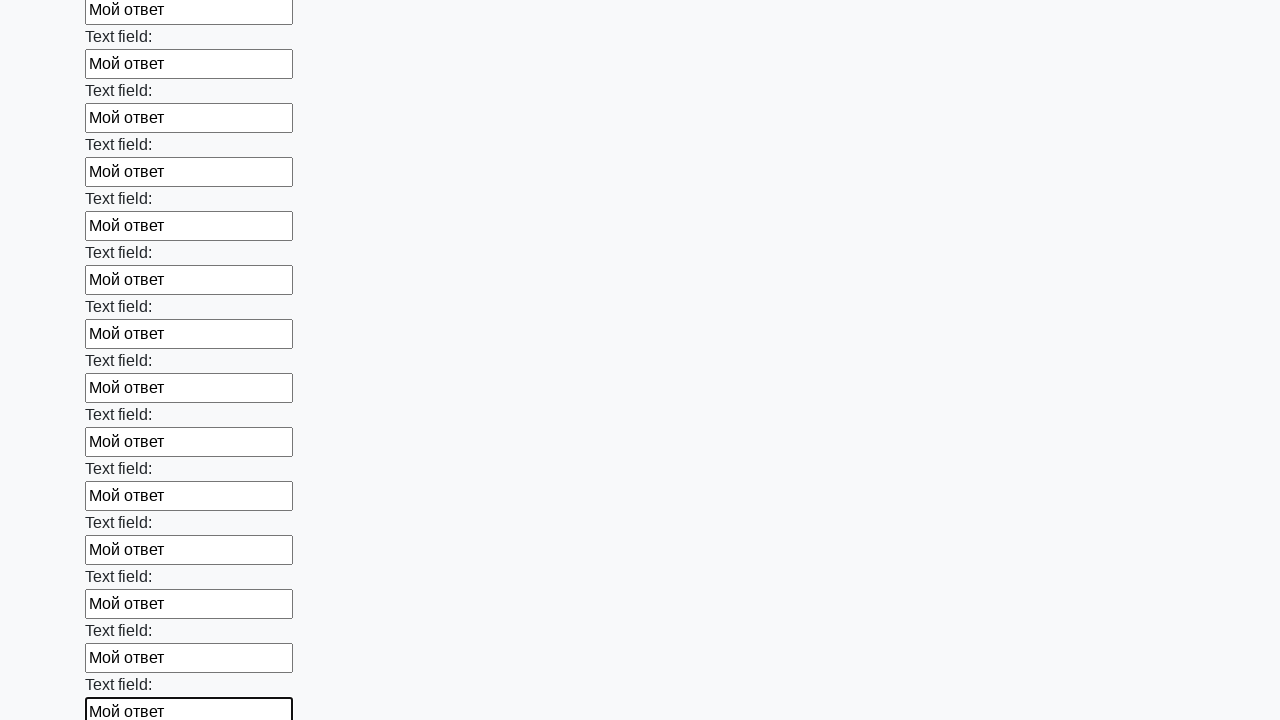

Filled text input field 76 of 100 with 'Мой ответ' on input[type="text"] >> nth=75
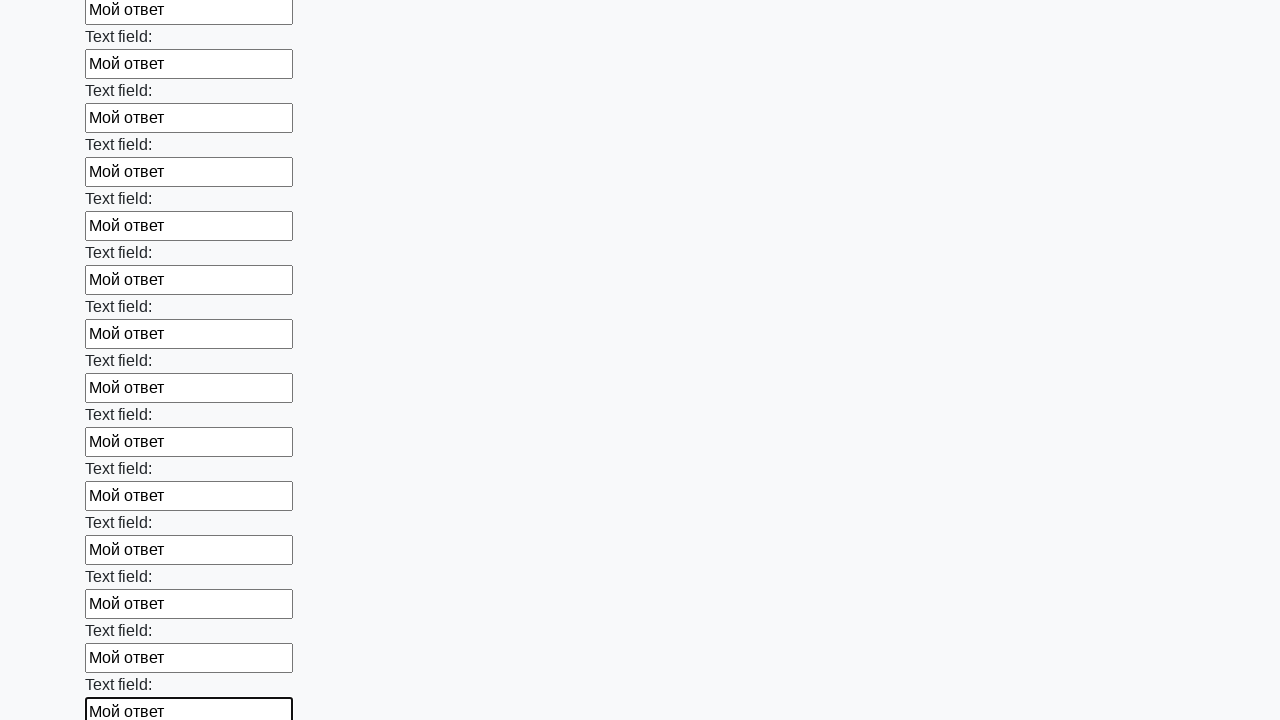

Filled text input field 77 of 100 with 'Мой ответ' on input[type="text"] >> nth=76
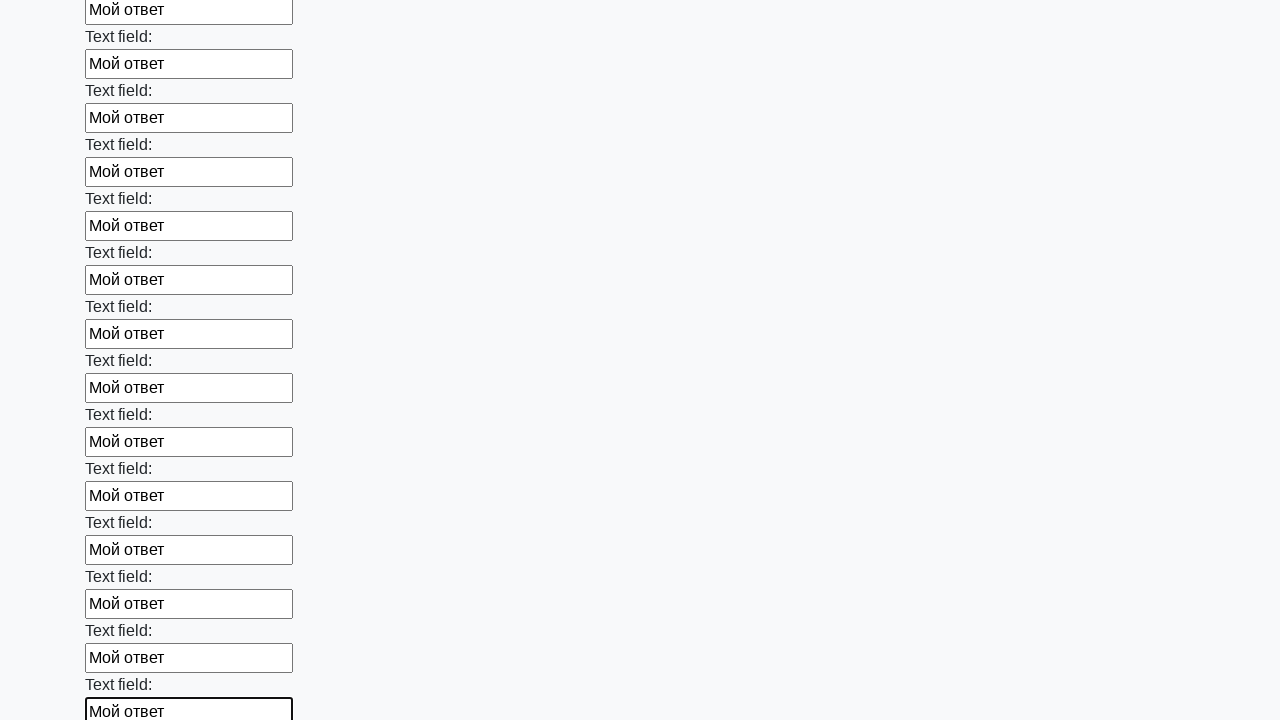

Filled text input field 78 of 100 with 'Мой ответ' on input[type="text"] >> nth=77
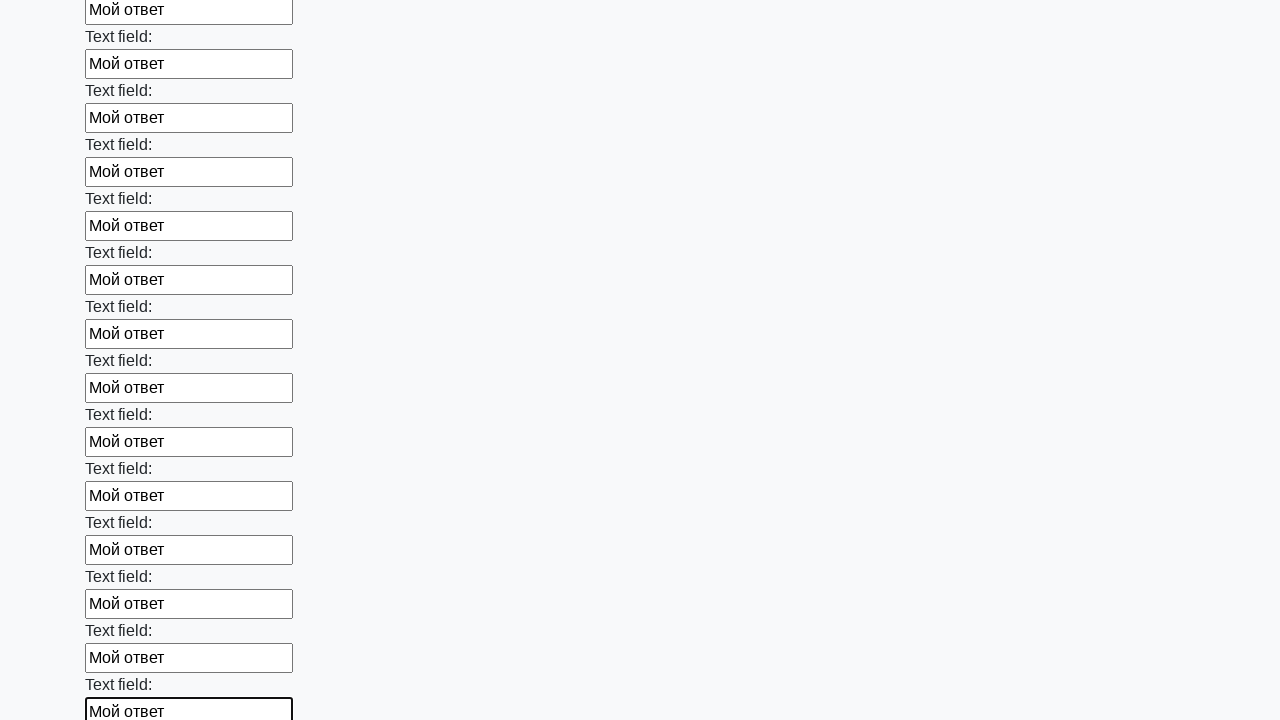

Filled text input field 79 of 100 with 'Мой ответ' on input[type="text"] >> nth=78
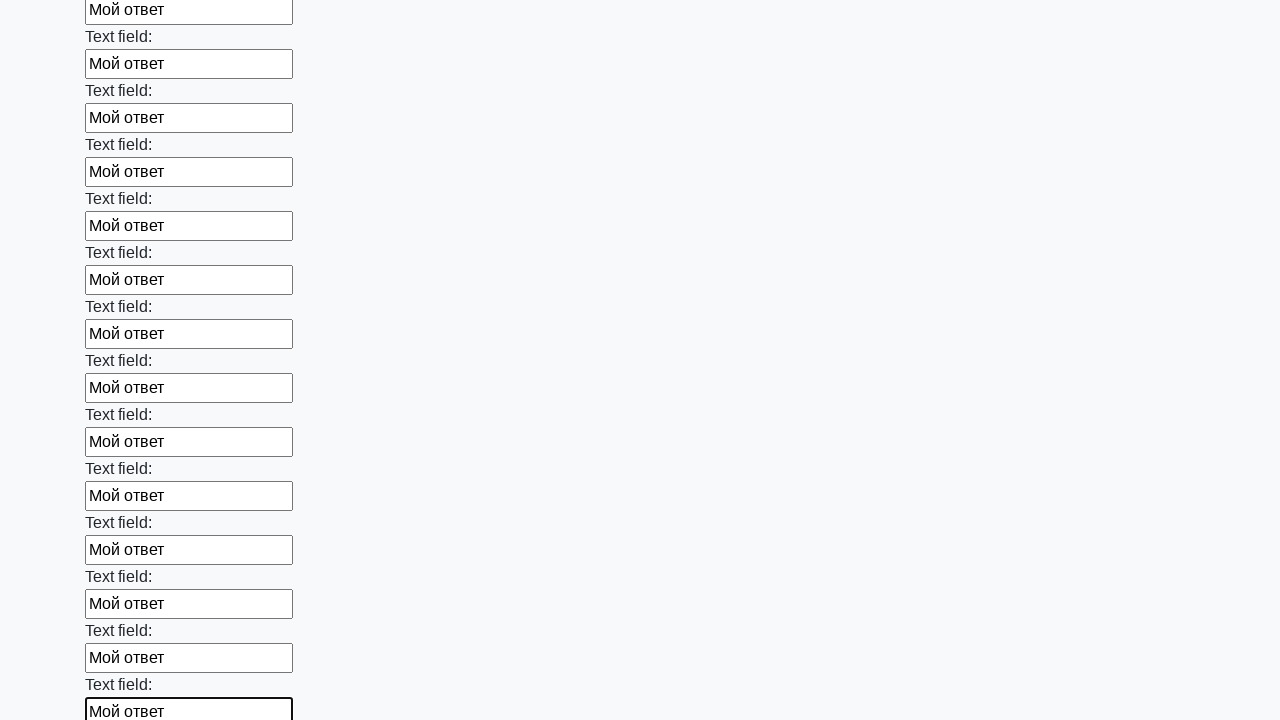

Filled text input field 80 of 100 with 'Мой ответ' on input[type="text"] >> nth=79
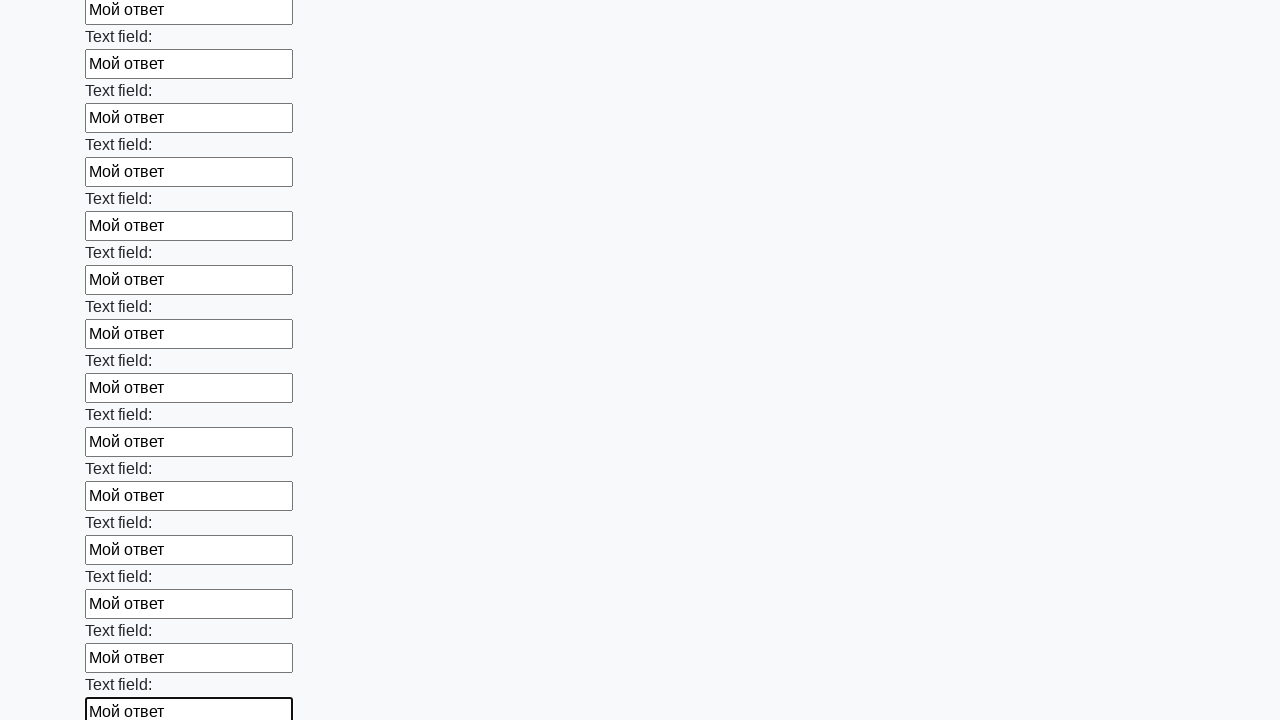

Filled text input field 81 of 100 with 'Мой ответ' on input[type="text"] >> nth=80
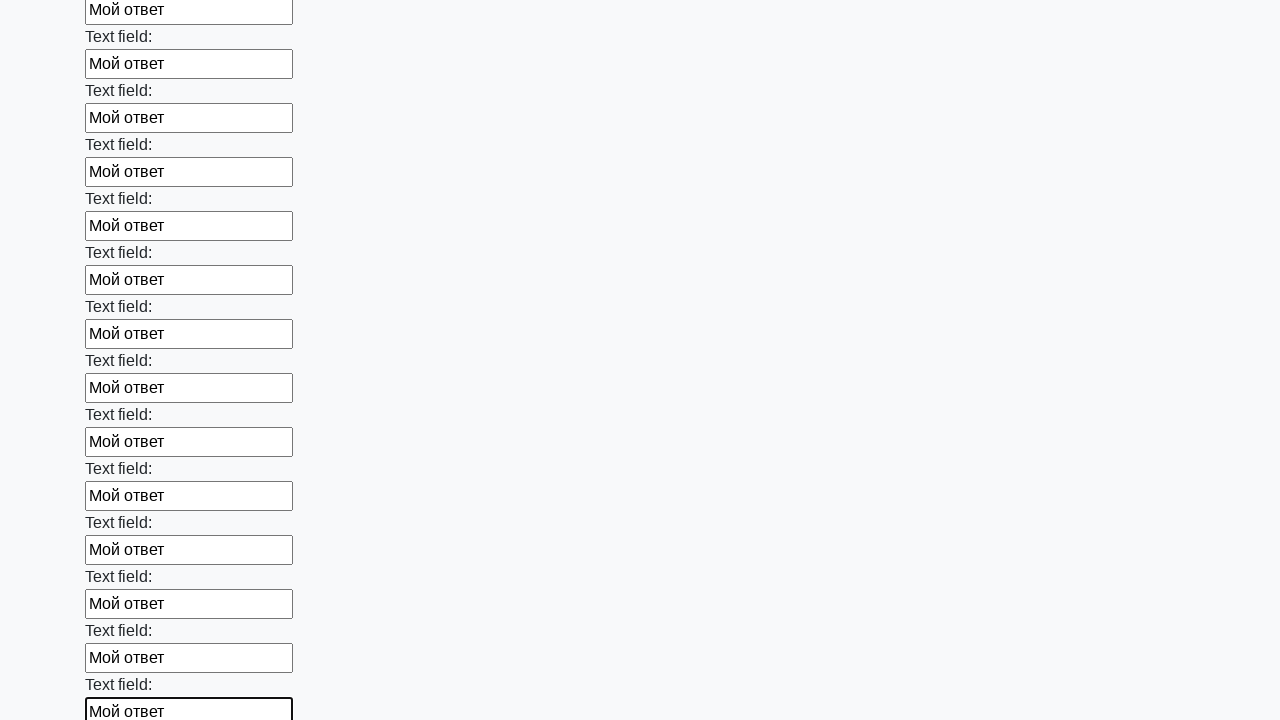

Filled text input field 82 of 100 with 'Мой ответ' on input[type="text"] >> nth=81
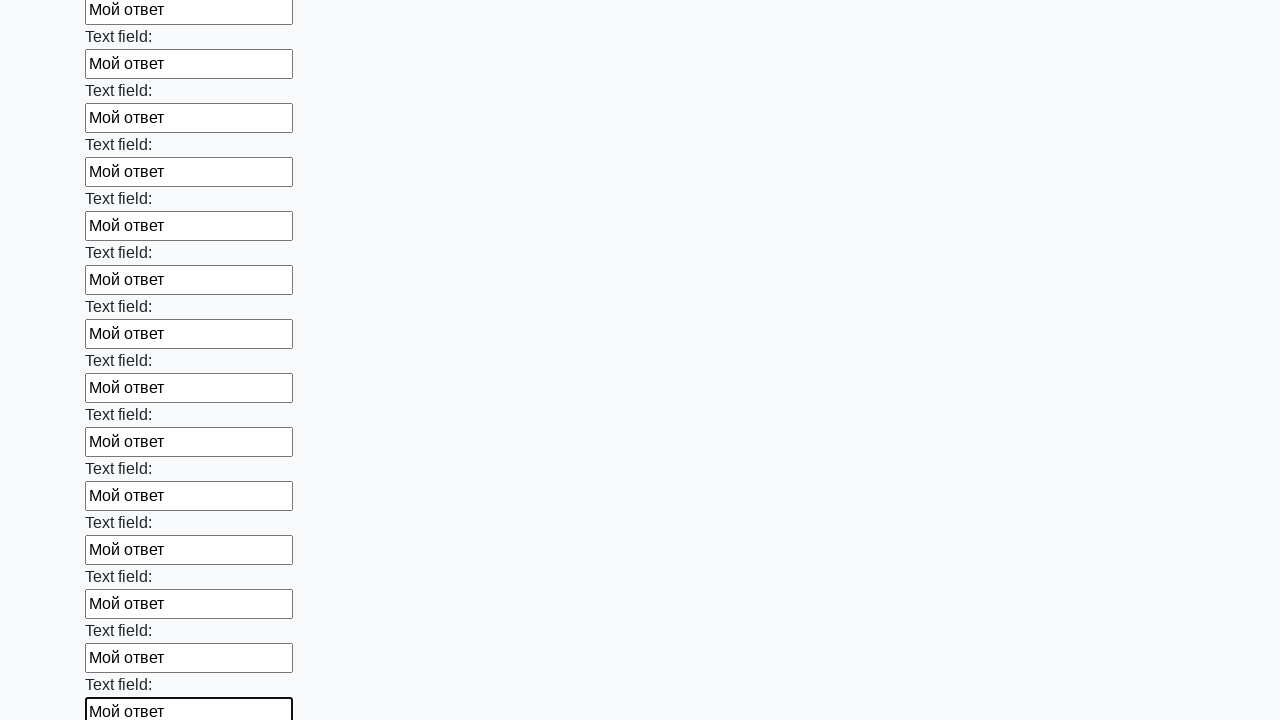

Filled text input field 83 of 100 with 'Мой ответ' on input[type="text"] >> nth=82
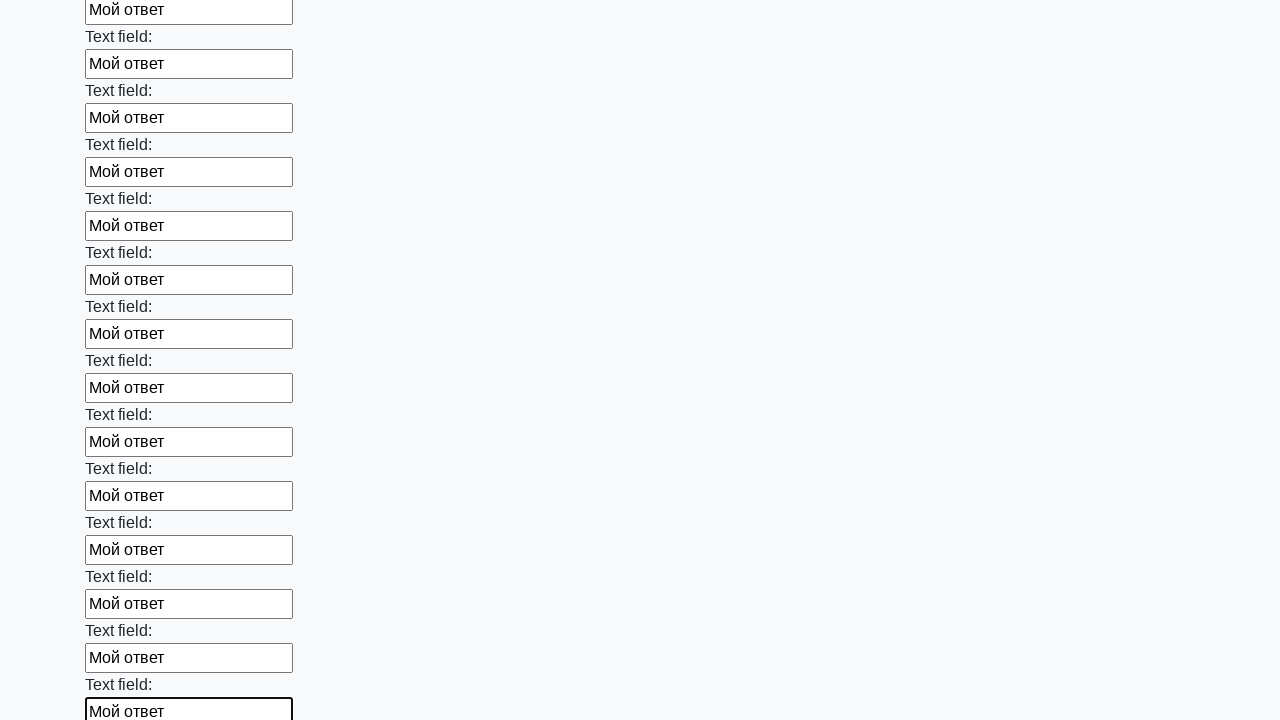

Filled text input field 84 of 100 with 'Мой ответ' on input[type="text"] >> nth=83
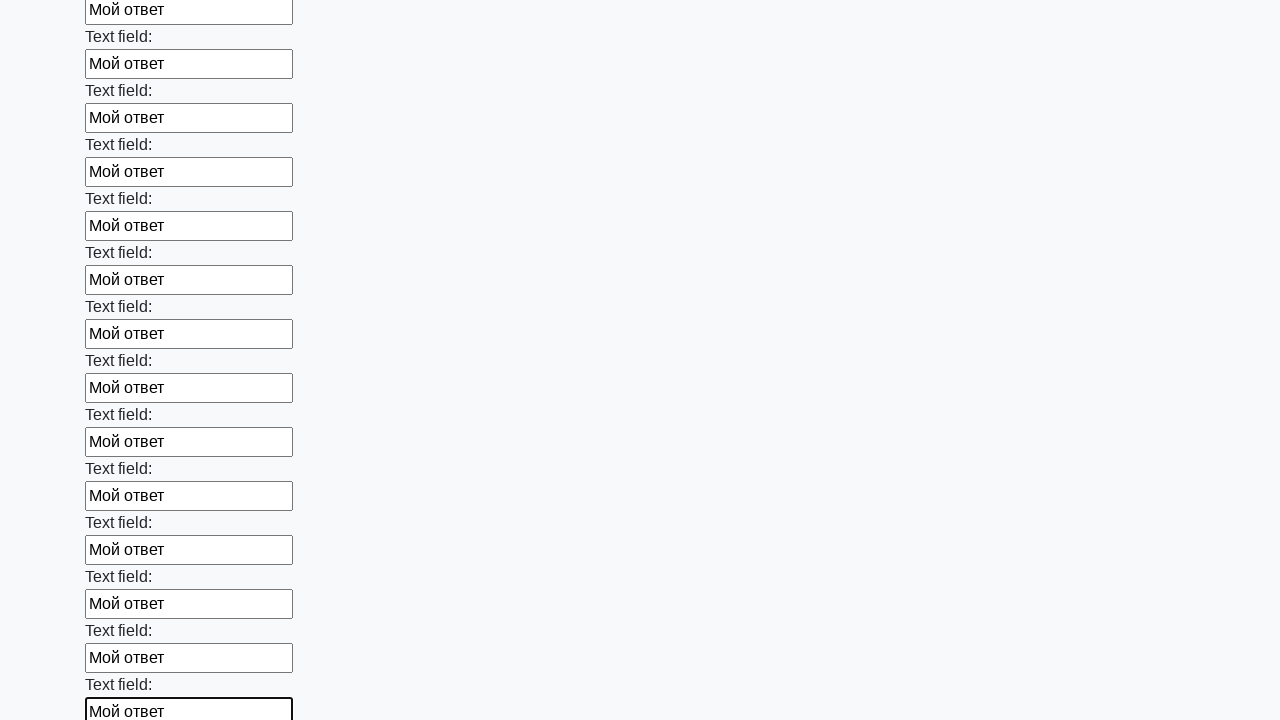

Filled text input field 85 of 100 with 'Мой ответ' on input[type="text"] >> nth=84
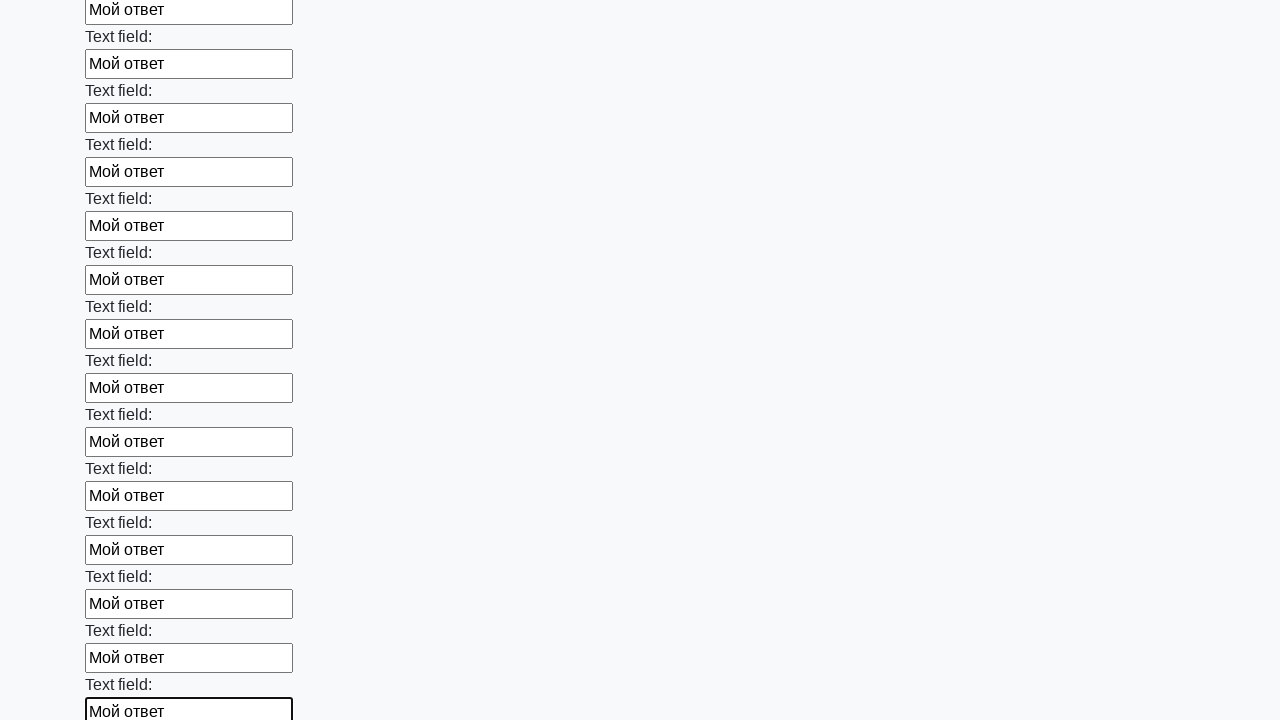

Filled text input field 86 of 100 with 'Мой ответ' on input[type="text"] >> nth=85
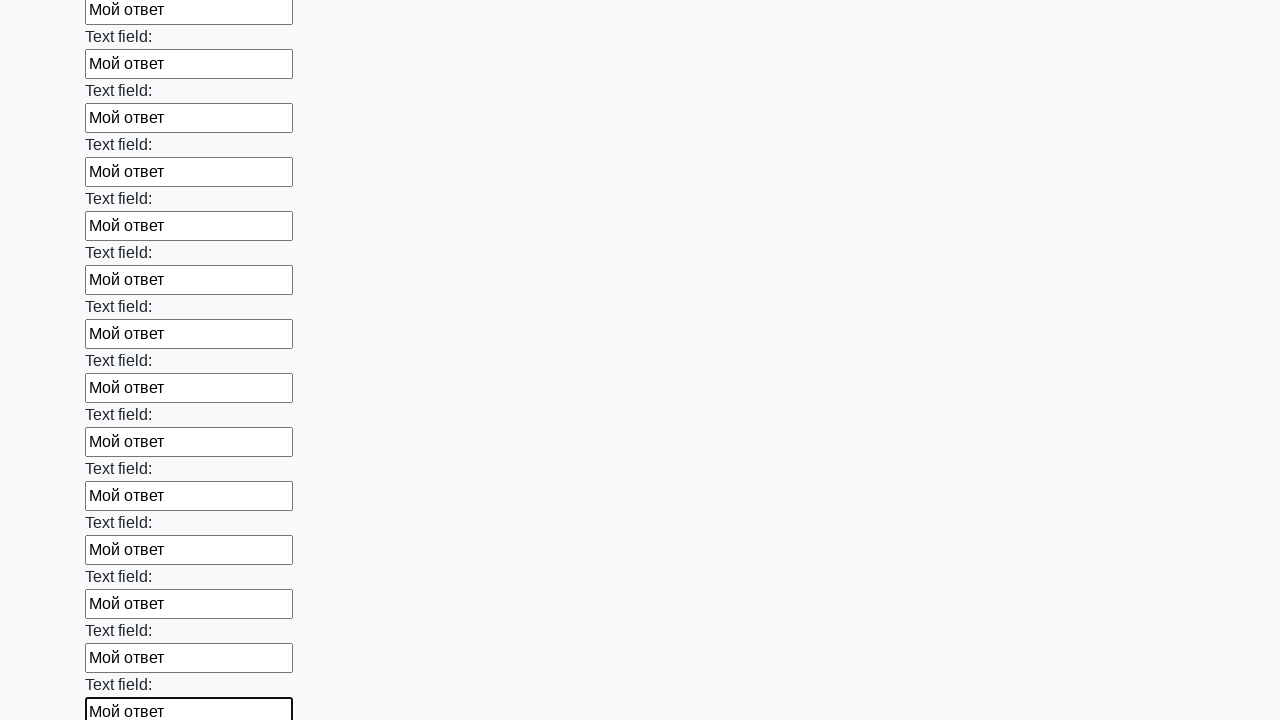

Filled text input field 87 of 100 with 'Мой ответ' on input[type="text"] >> nth=86
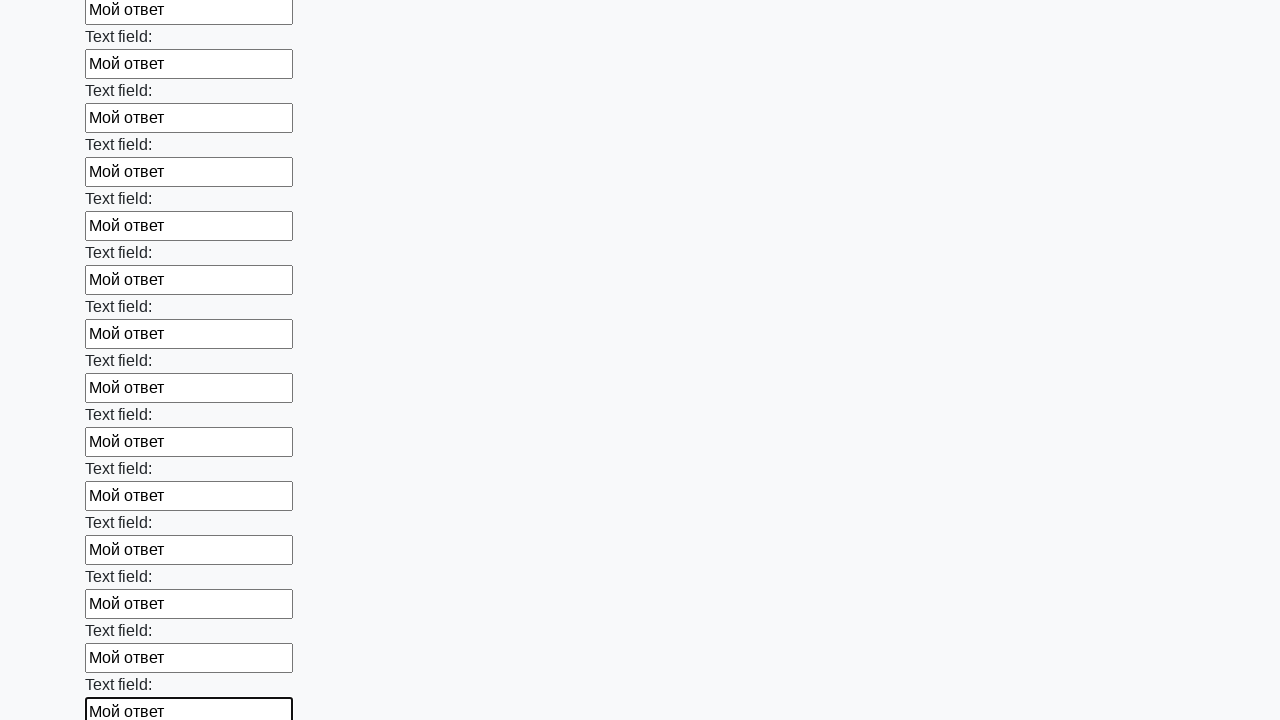

Filled text input field 88 of 100 with 'Мой ответ' on input[type="text"] >> nth=87
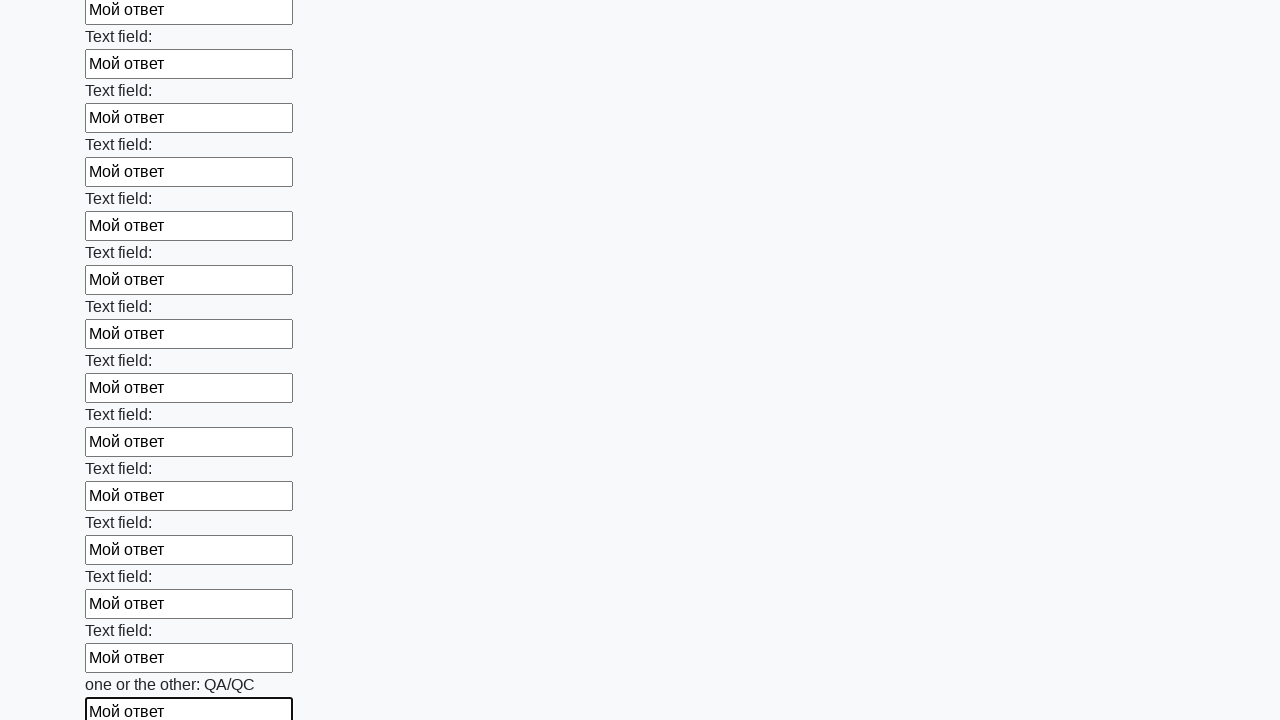

Filled text input field 89 of 100 with 'Мой ответ' on input[type="text"] >> nth=88
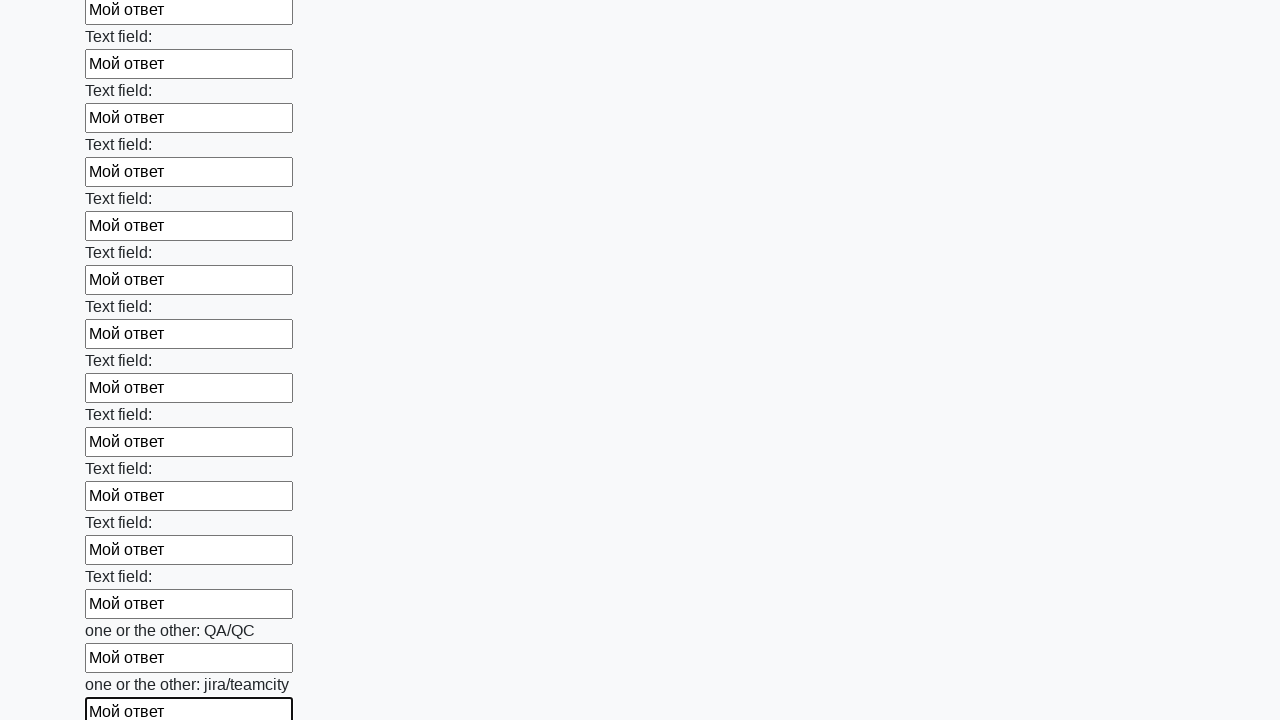

Filled text input field 90 of 100 with 'Мой ответ' on input[type="text"] >> nth=89
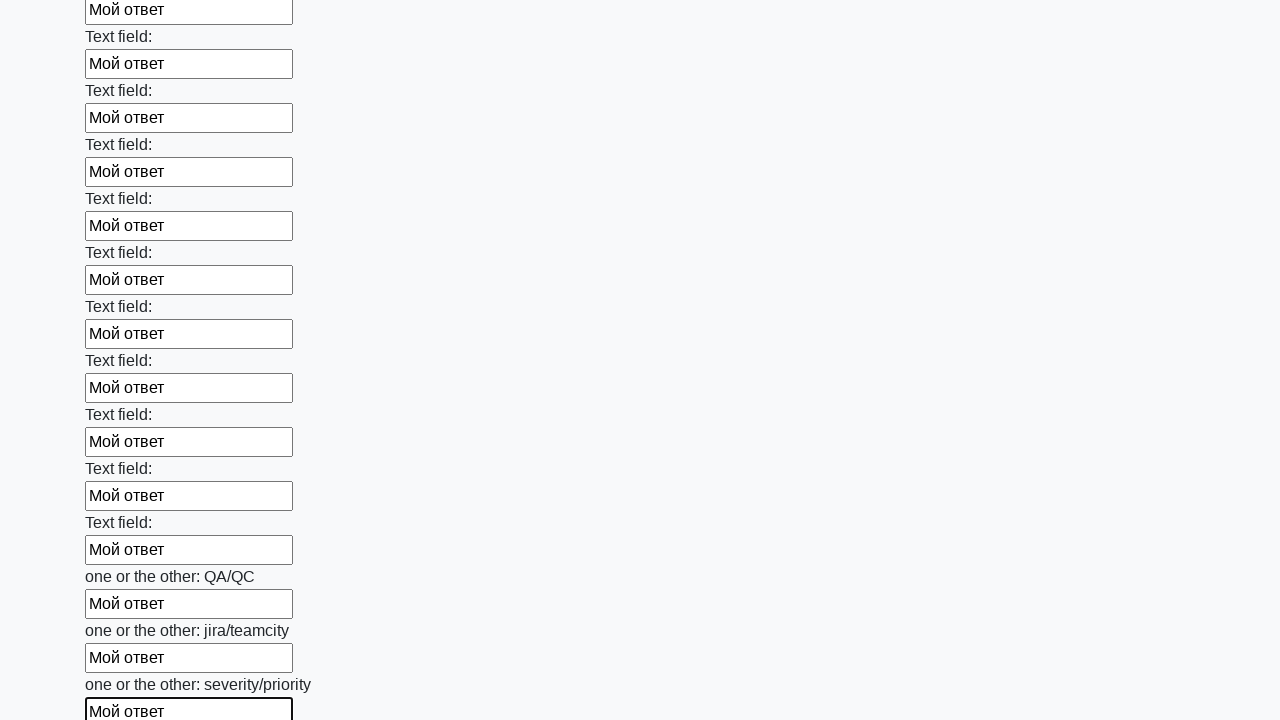

Filled text input field 91 of 100 with 'Мой ответ' on input[type="text"] >> nth=90
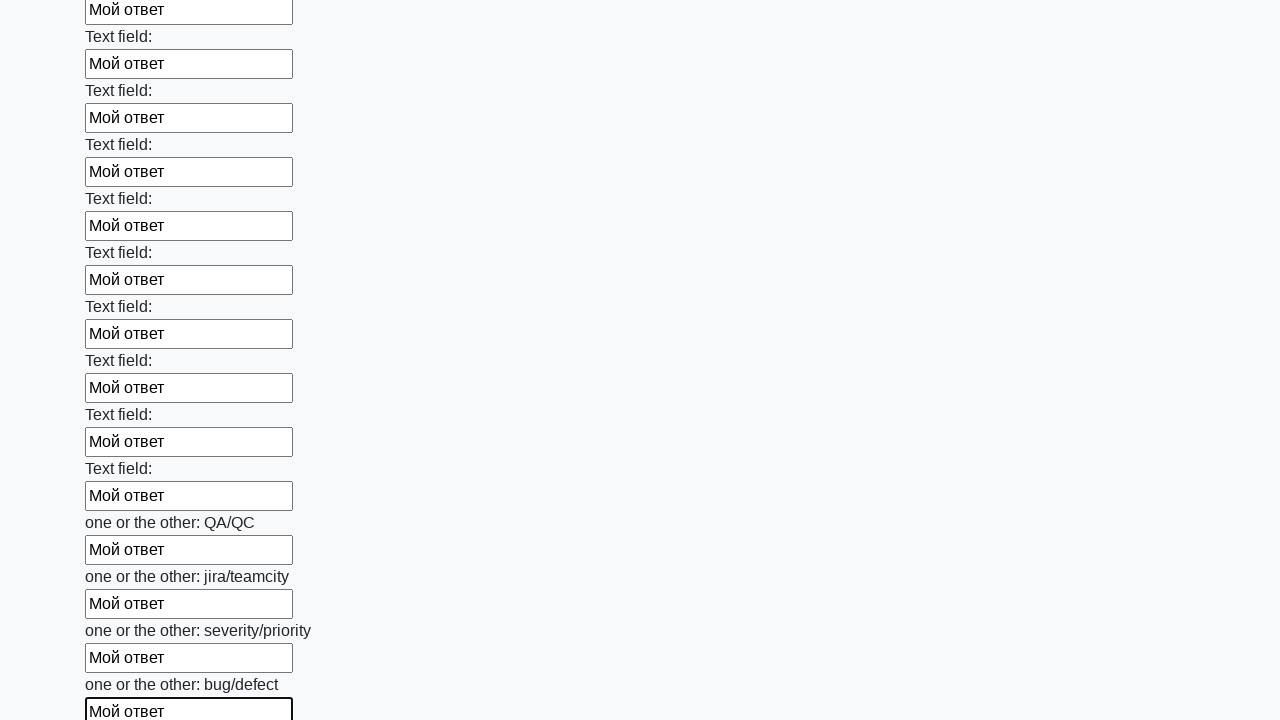

Filled text input field 92 of 100 with 'Мой ответ' on input[type="text"] >> nth=91
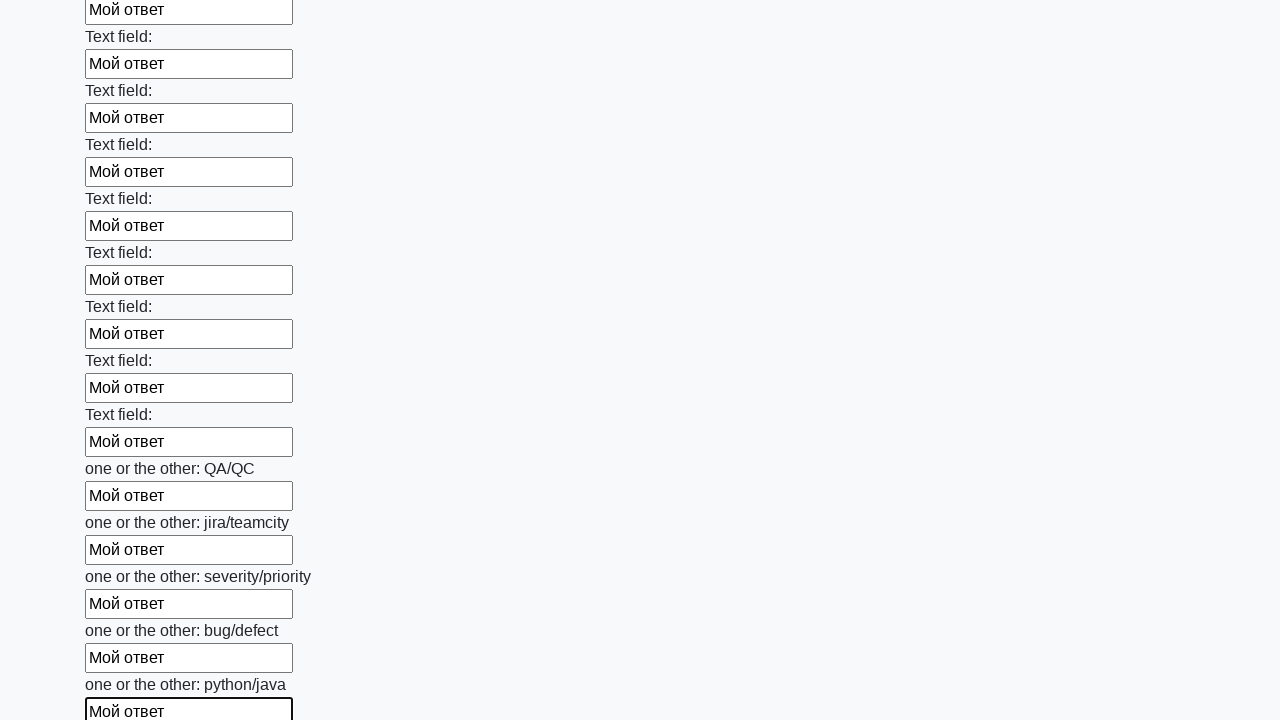

Filled text input field 93 of 100 with 'Мой ответ' on input[type="text"] >> nth=92
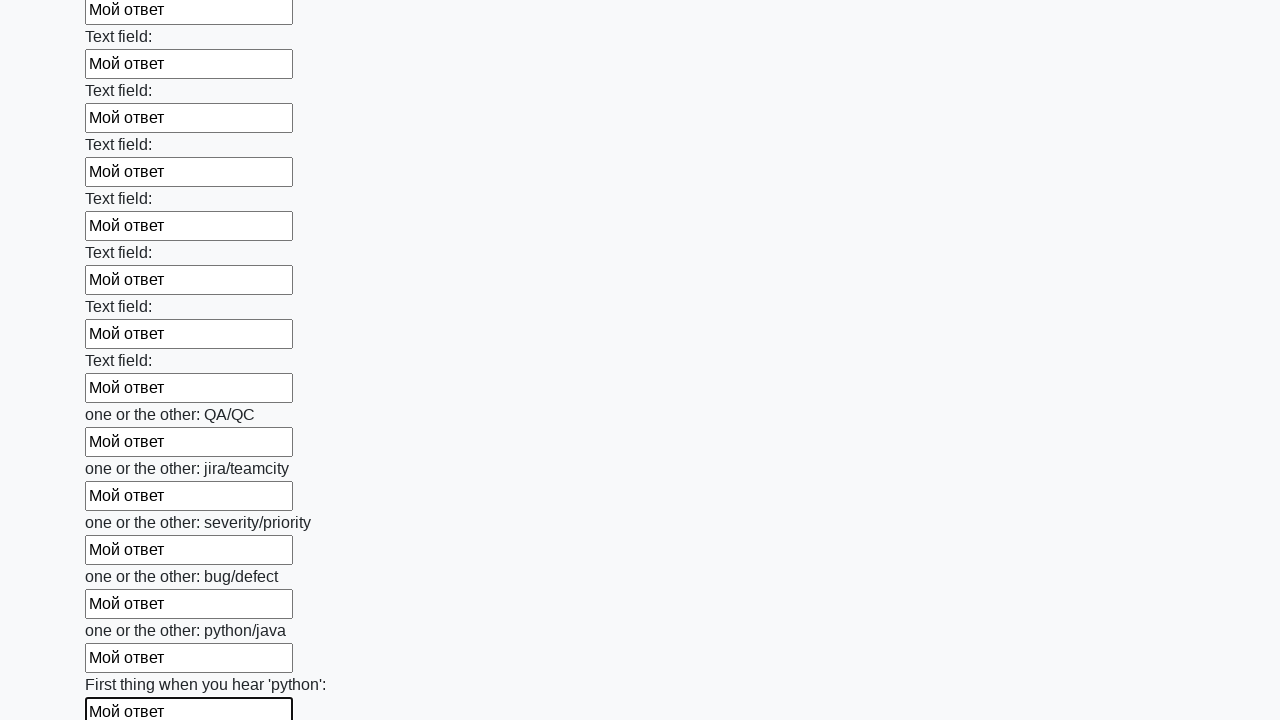

Filled text input field 94 of 100 with 'Мой ответ' on input[type="text"] >> nth=93
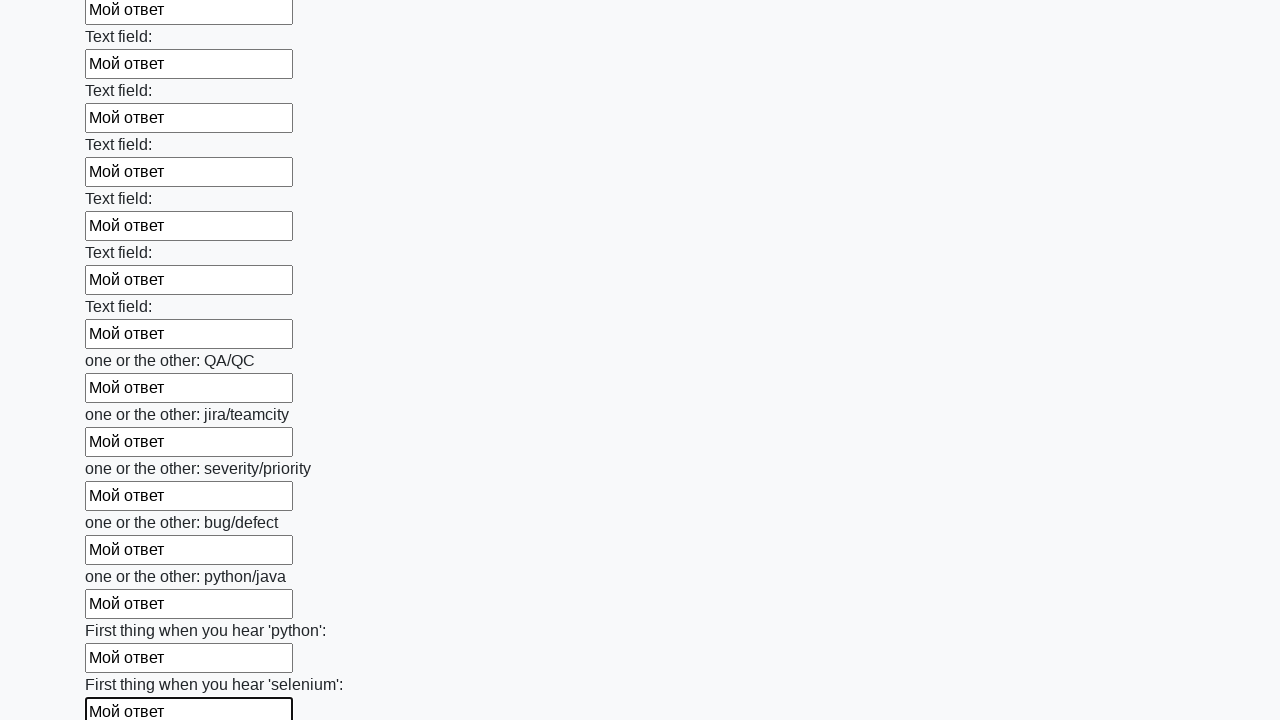

Filled text input field 95 of 100 with 'Мой ответ' on input[type="text"] >> nth=94
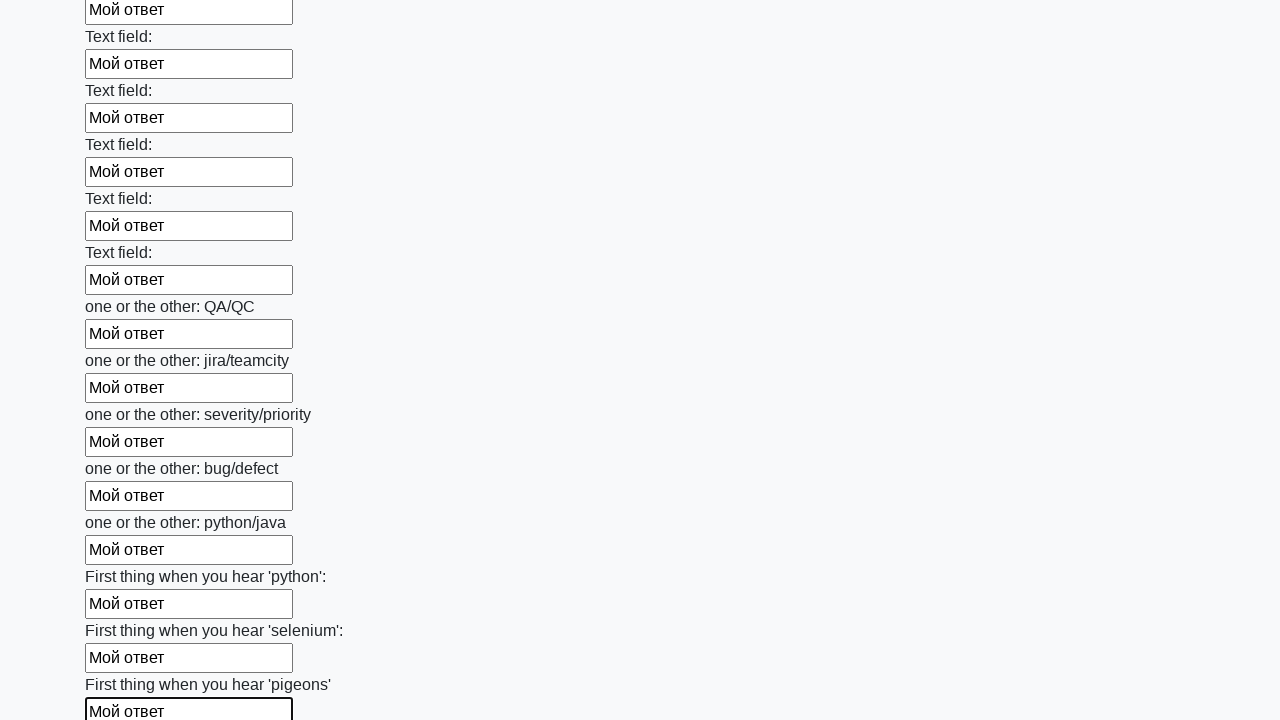

Filled text input field 96 of 100 with 'Мой ответ' on input[type="text"] >> nth=95
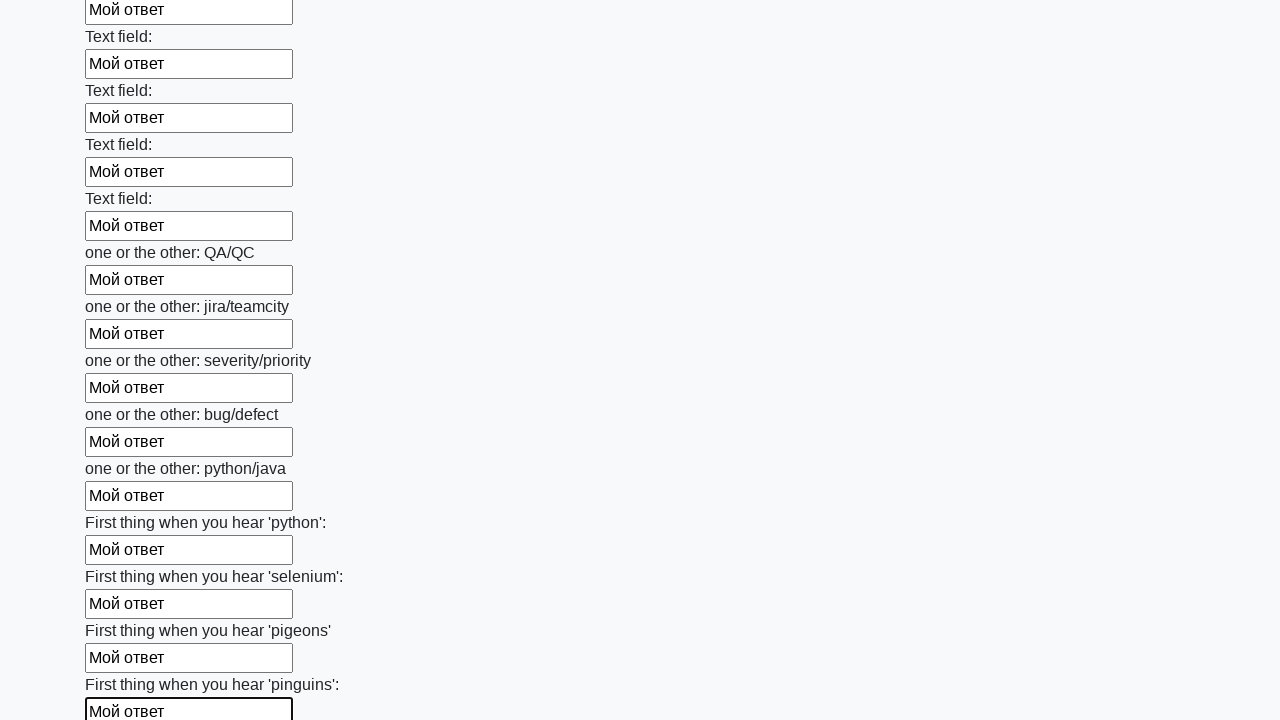

Filled text input field 97 of 100 with 'Мой ответ' on input[type="text"] >> nth=96
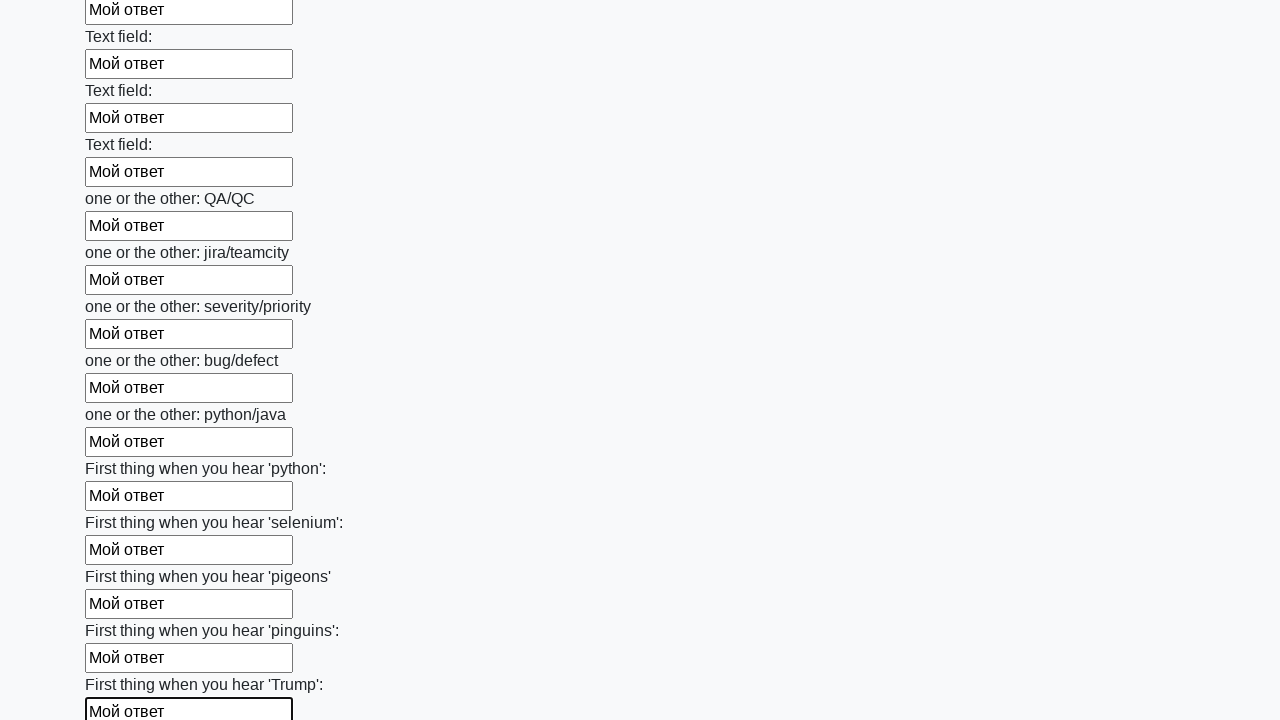

Filled text input field 98 of 100 with 'Мой ответ' on input[type="text"] >> nth=97
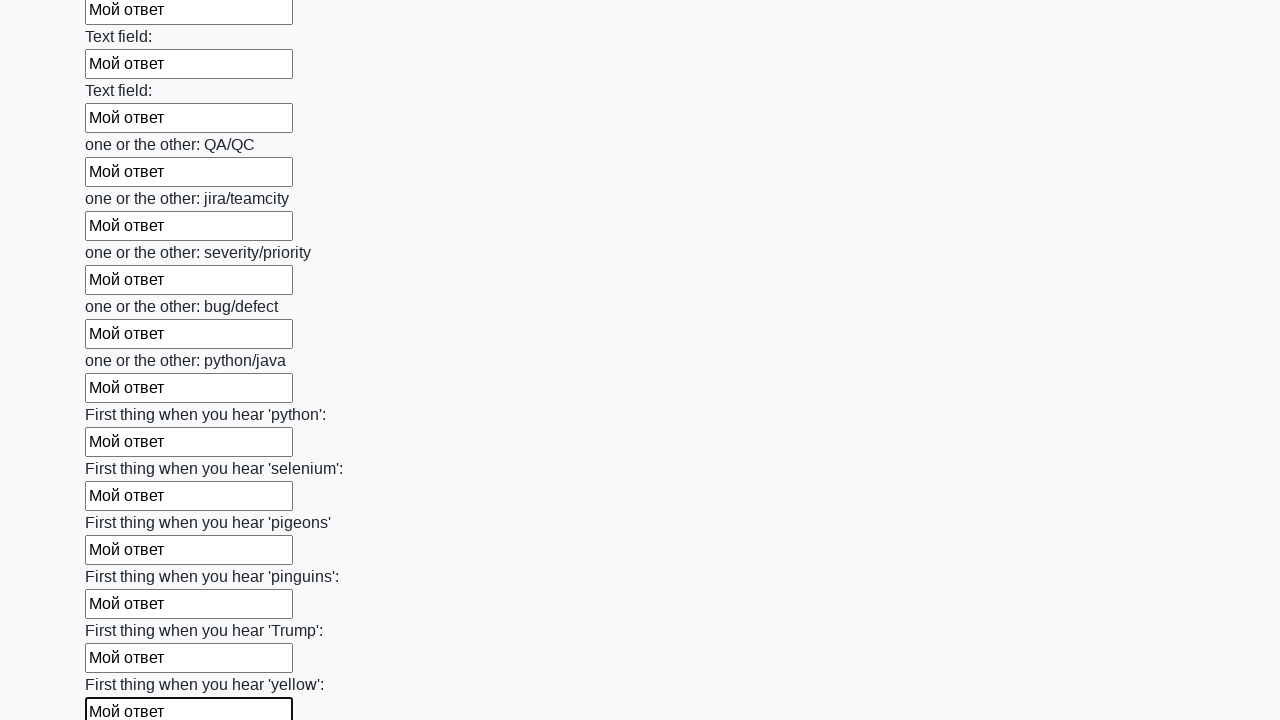

Filled text input field 99 of 100 with 'Мой ответ' on input[type="text"] >> nth=98
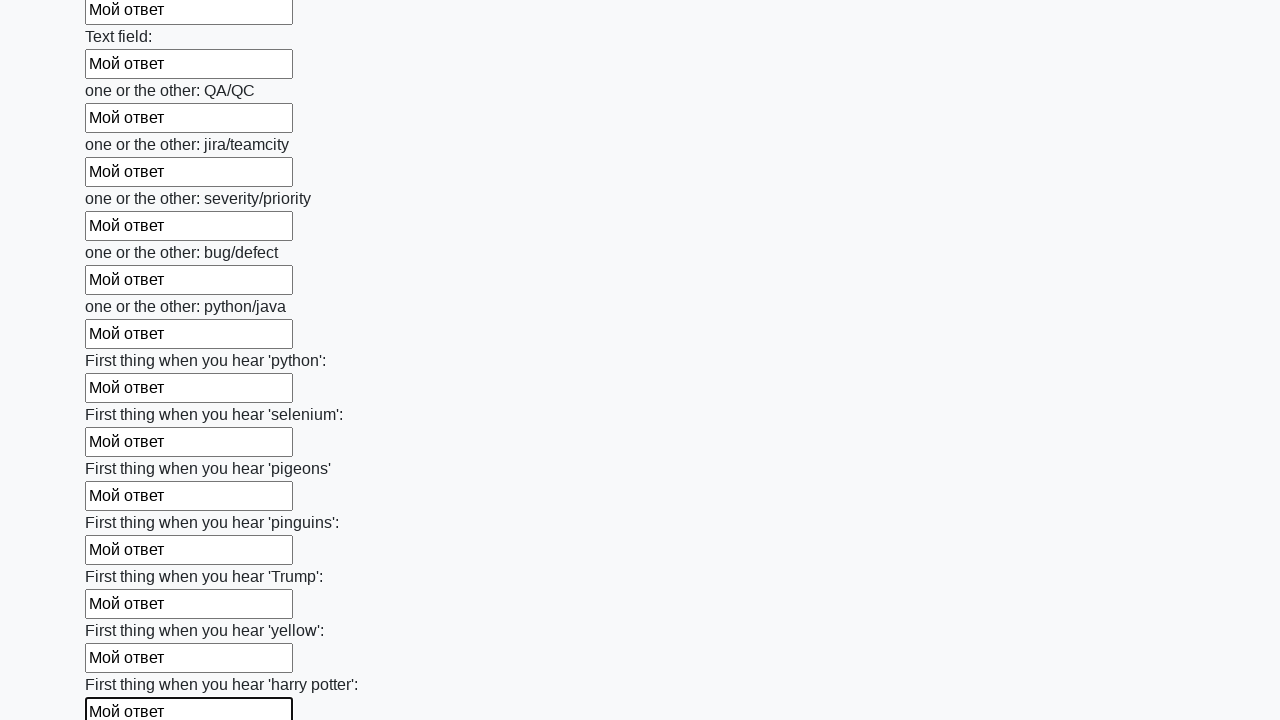

Filled text input field 100 of 100 with 'Мой ответ' on input[type="text"] >> nth=99
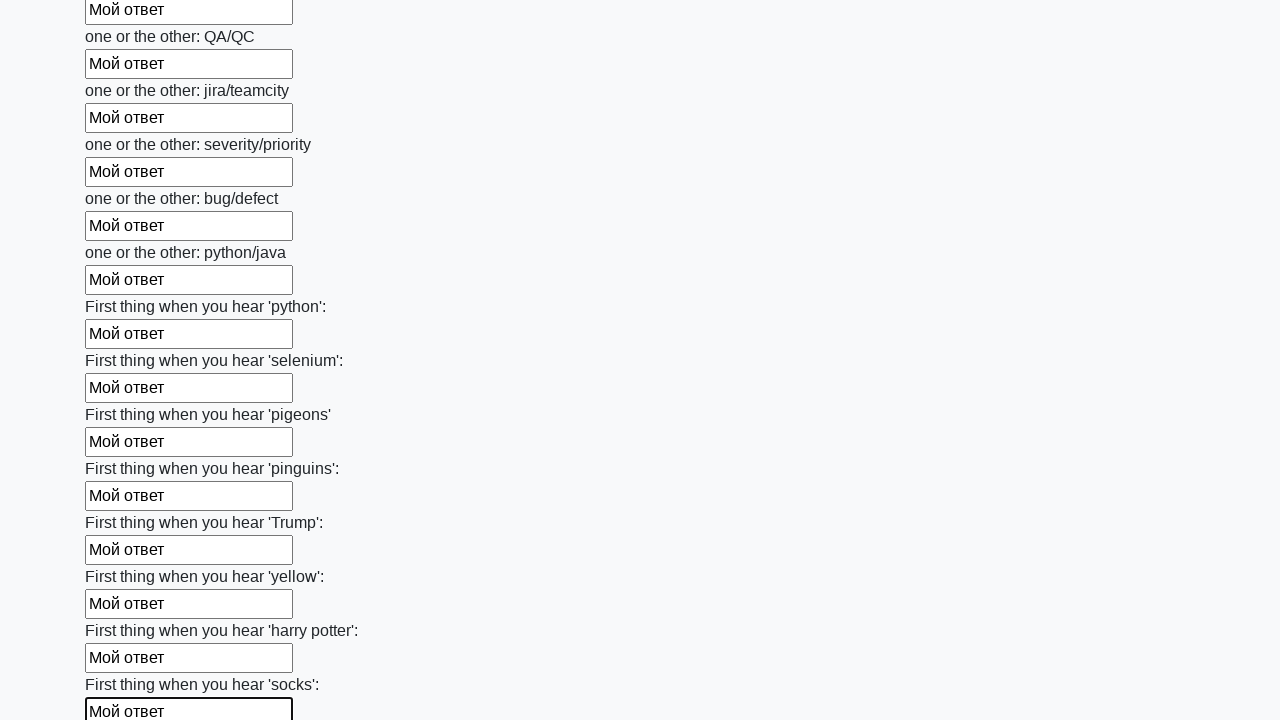

Clicked the submit button to submit the form at (123, 611) on button.btn
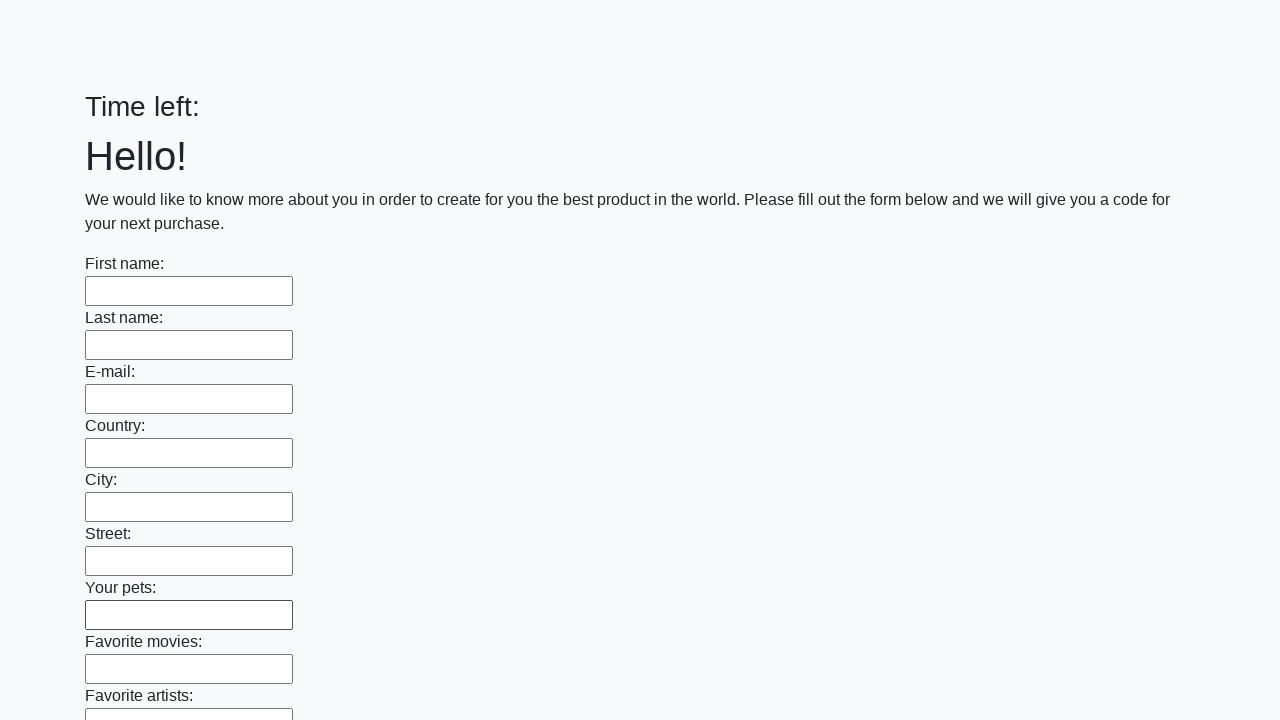

Set up alert dialog handler to accept alerts
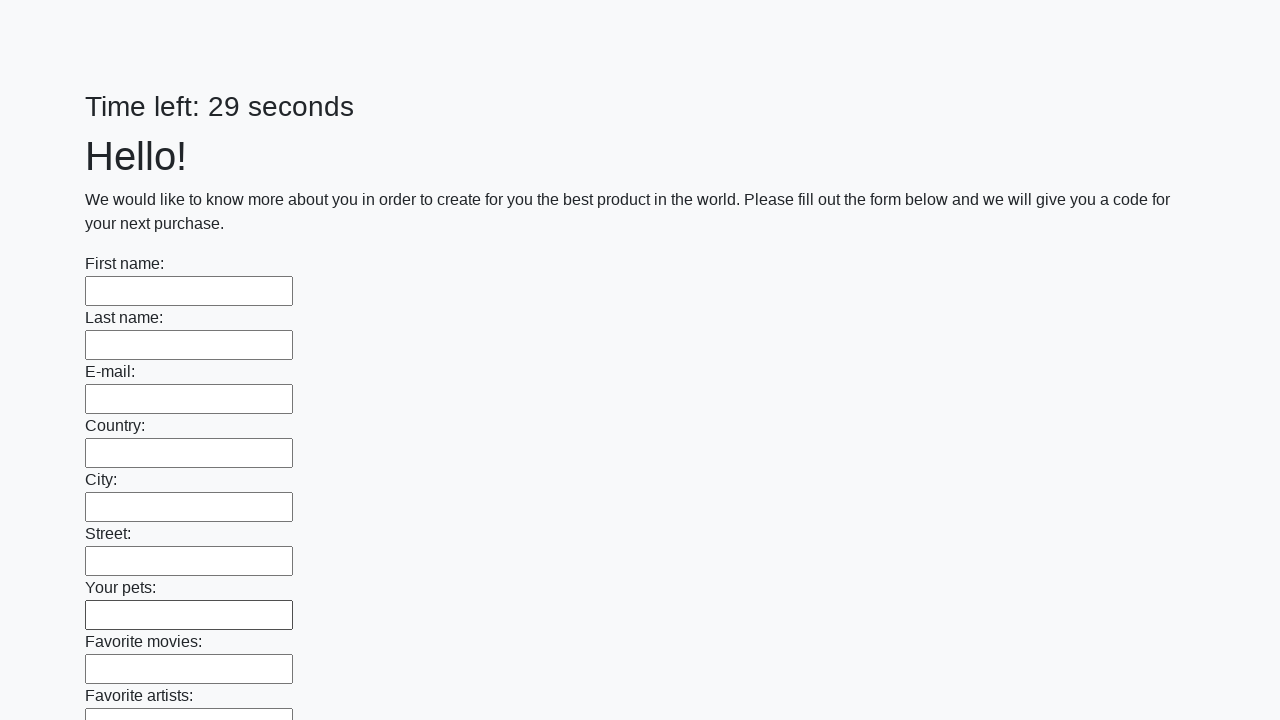

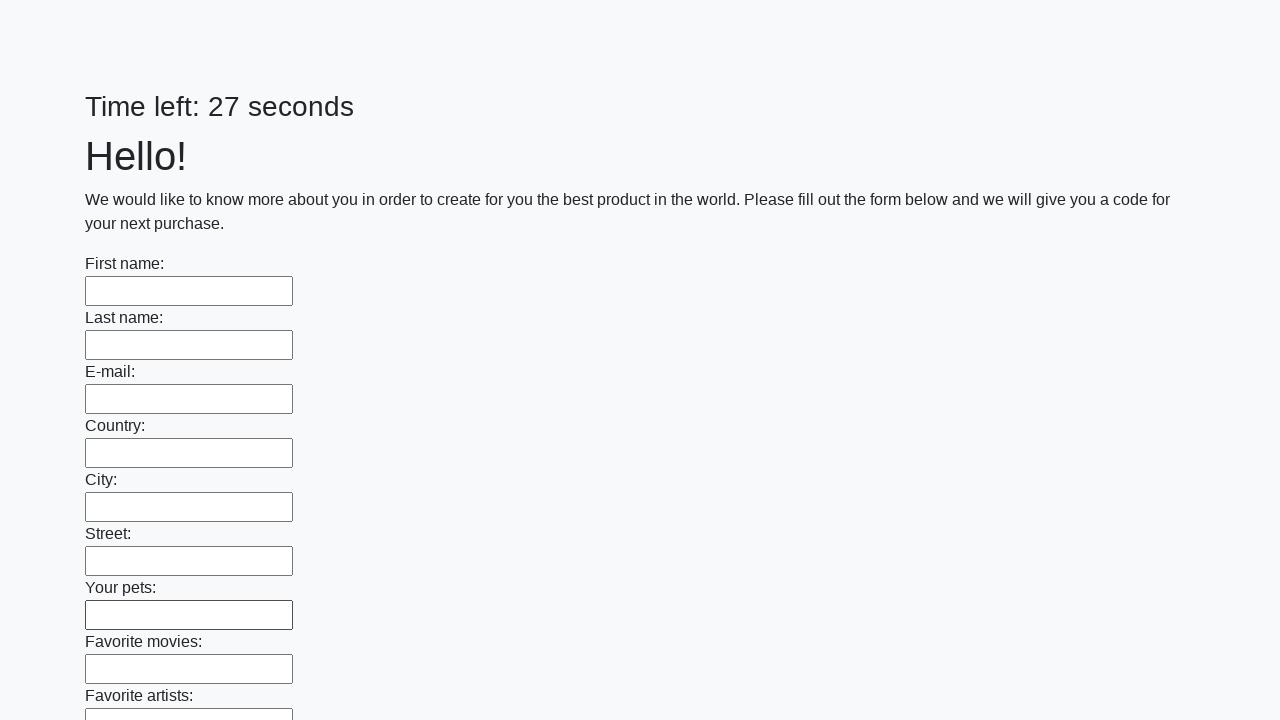